Tests filling a large form by entering "!" into all input fields and clicking the submit button

Starting URL: http://suninjuly.github.io/huge_form.html

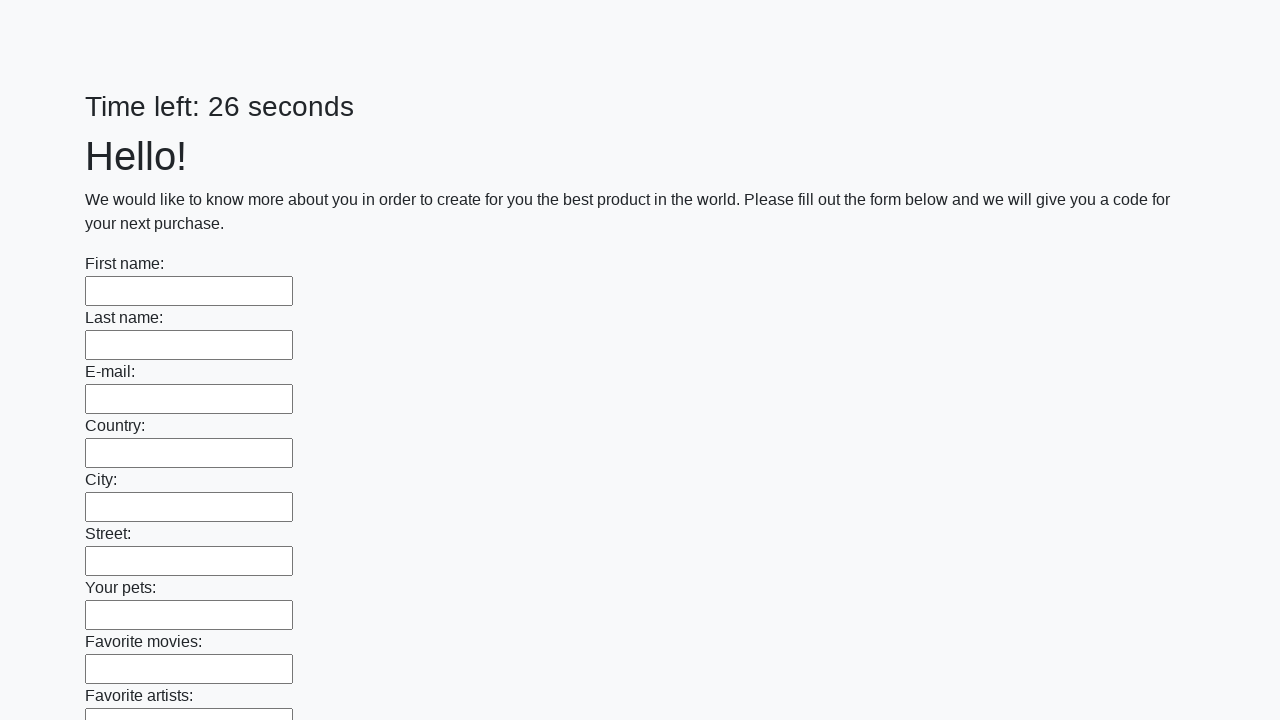

Located all input fields on the huge form
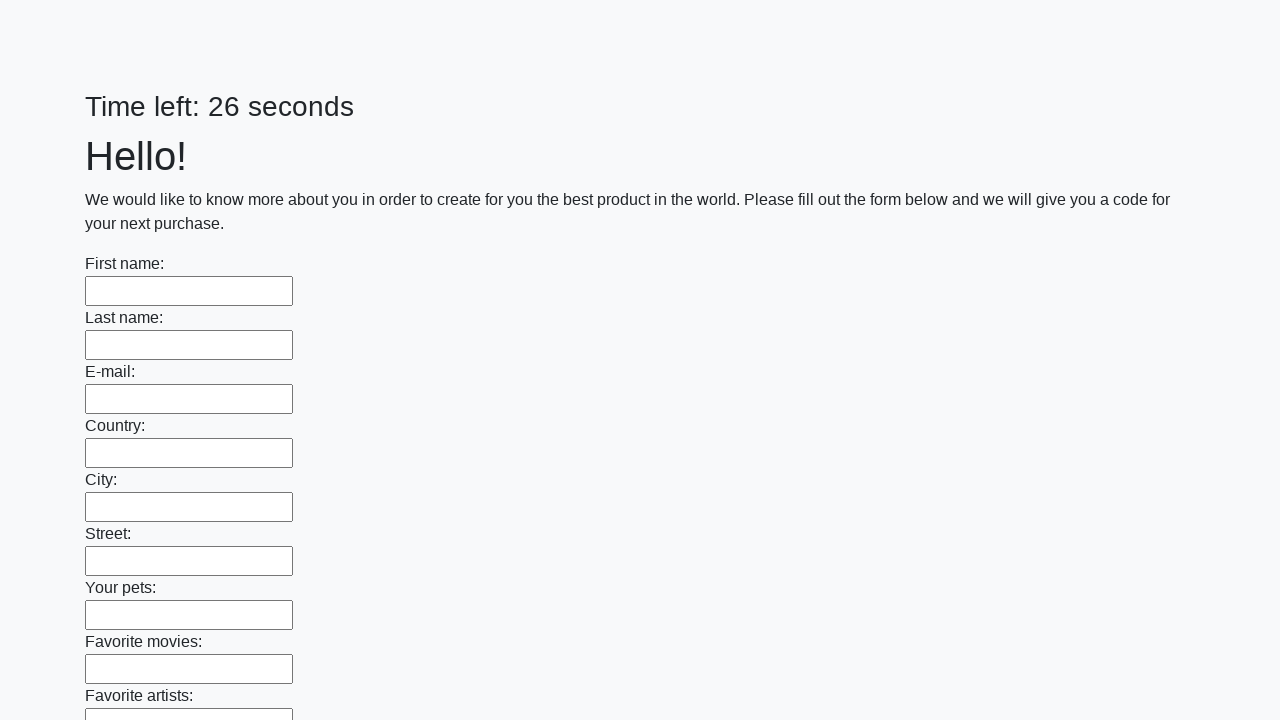

Filled an input field with '!' on input >> nth=0
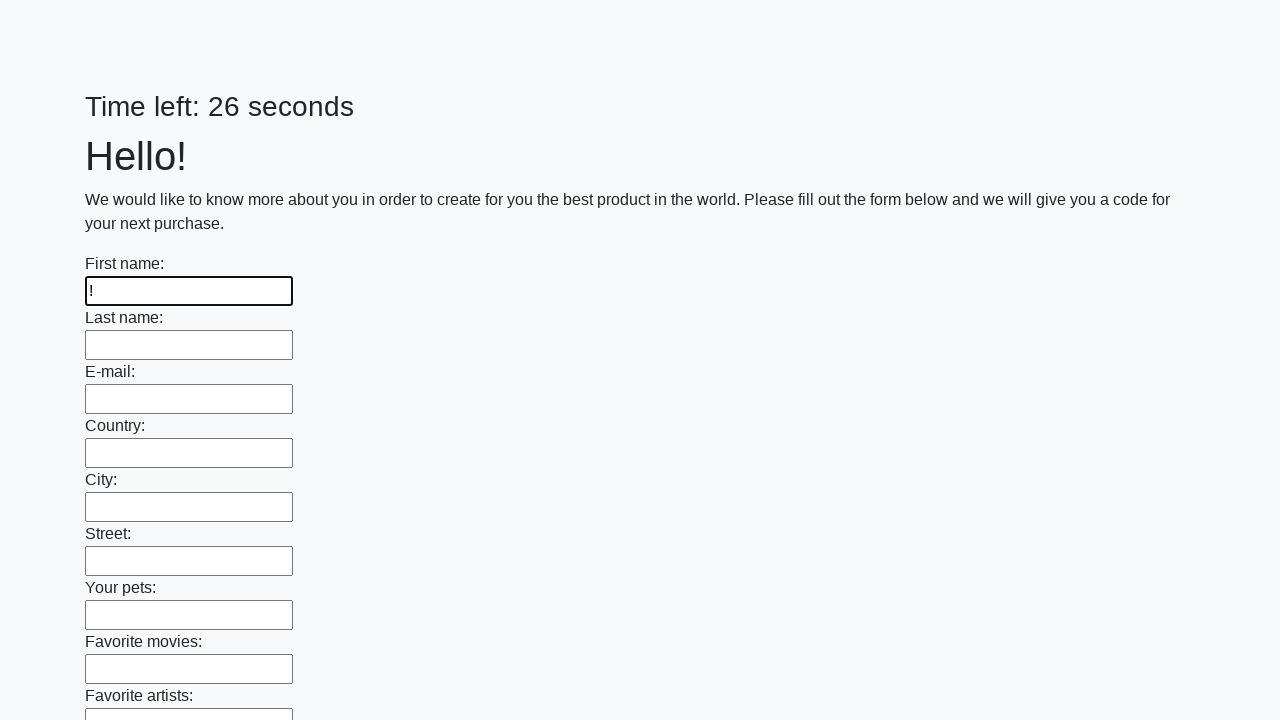

Filled an input field with '!' on input >> nth=1
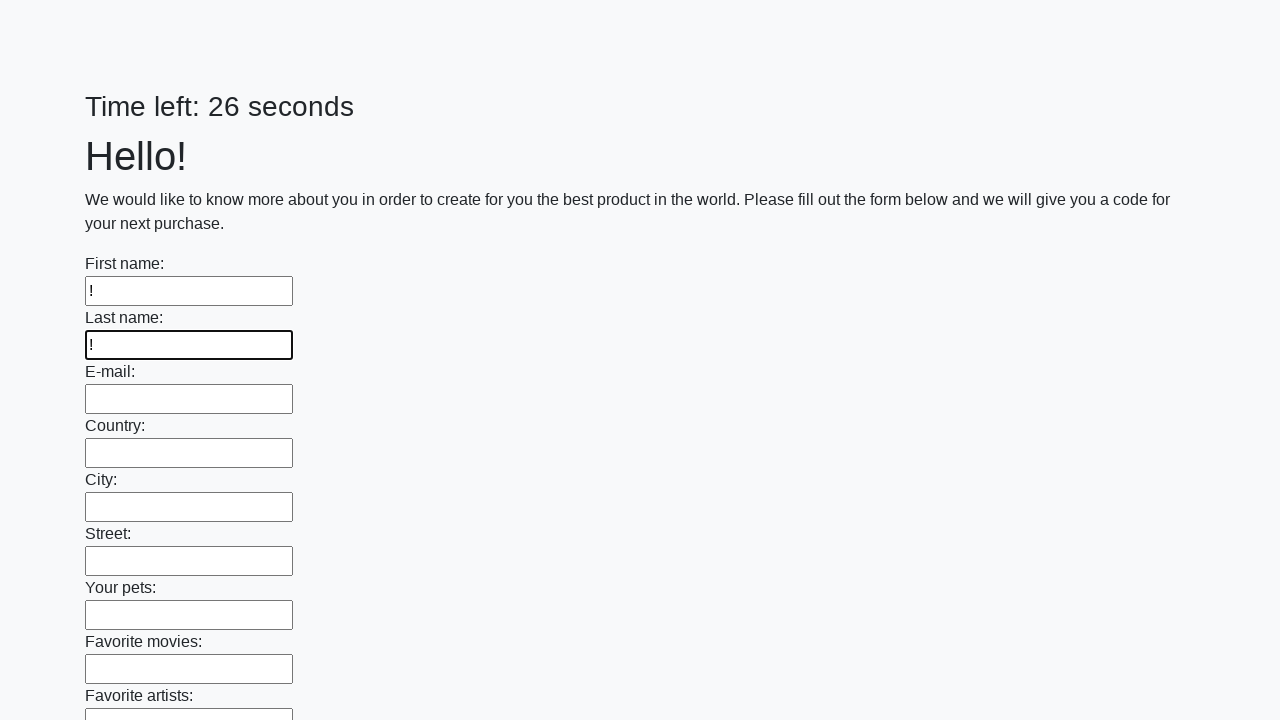

Filled an input field with '!' on input >> nth=2
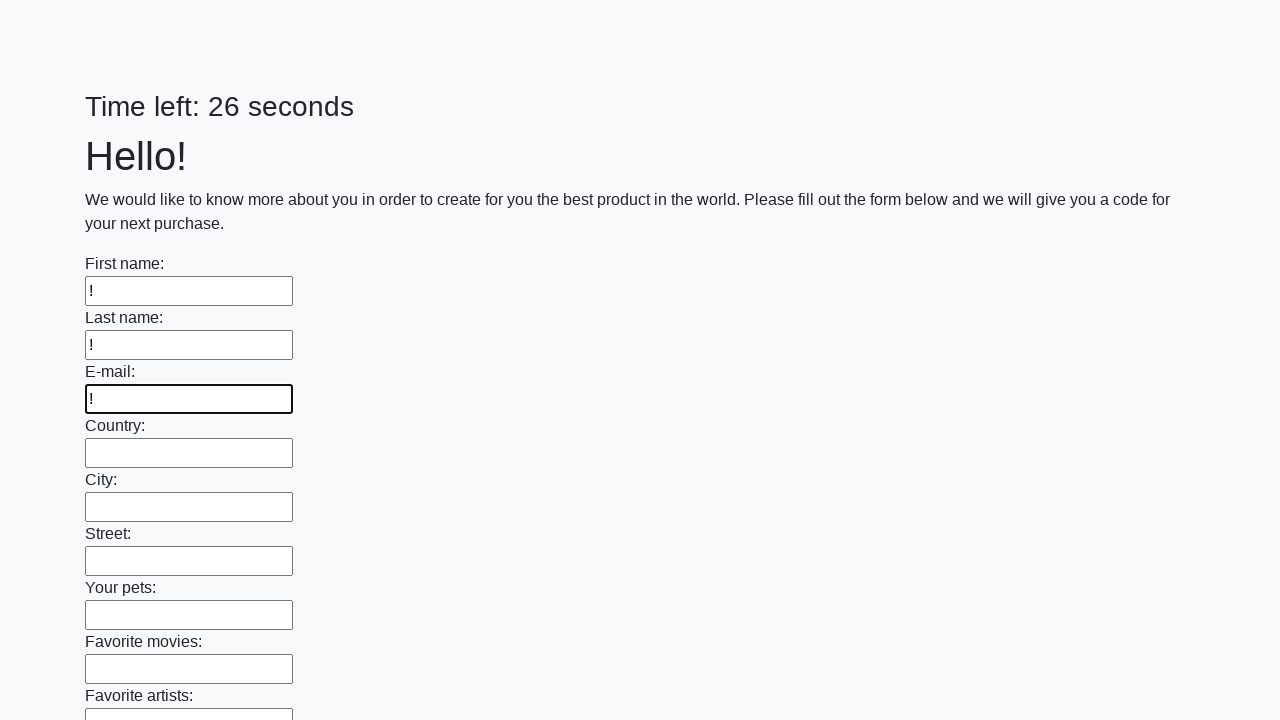

Filled an input field with '!' on input >> nth=3
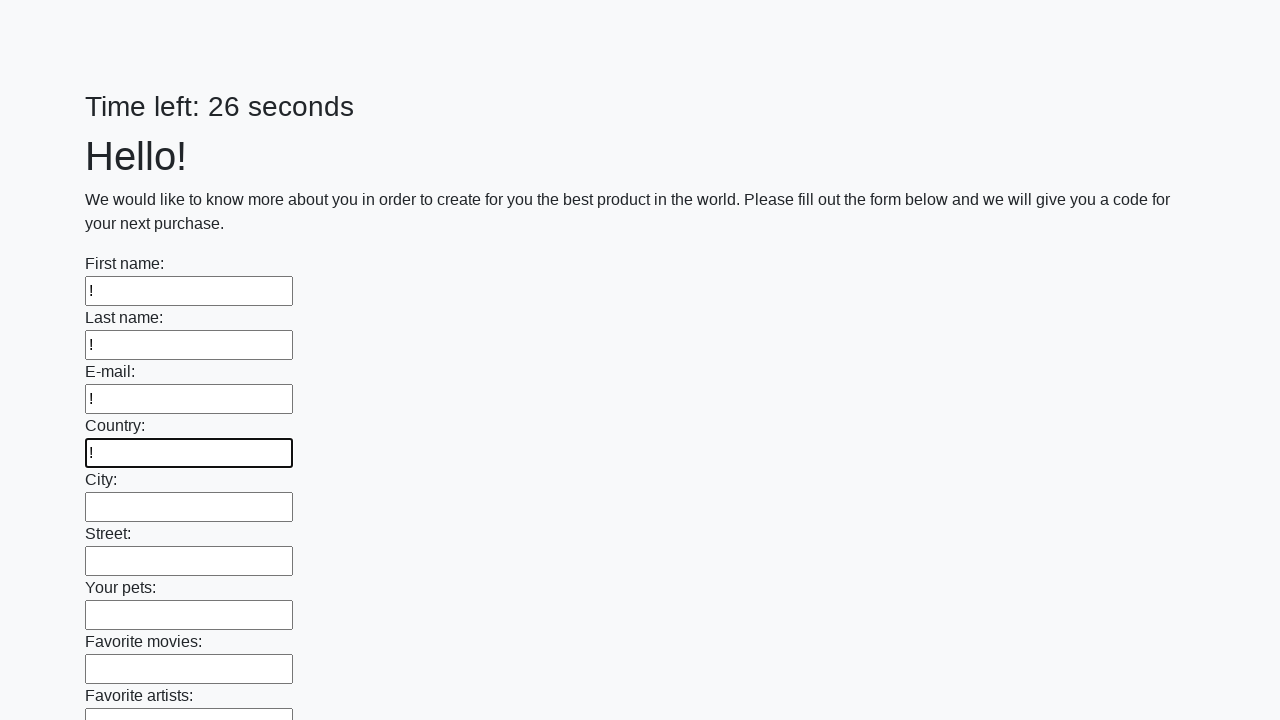

Filled an input field with '!' on input >> nth=4
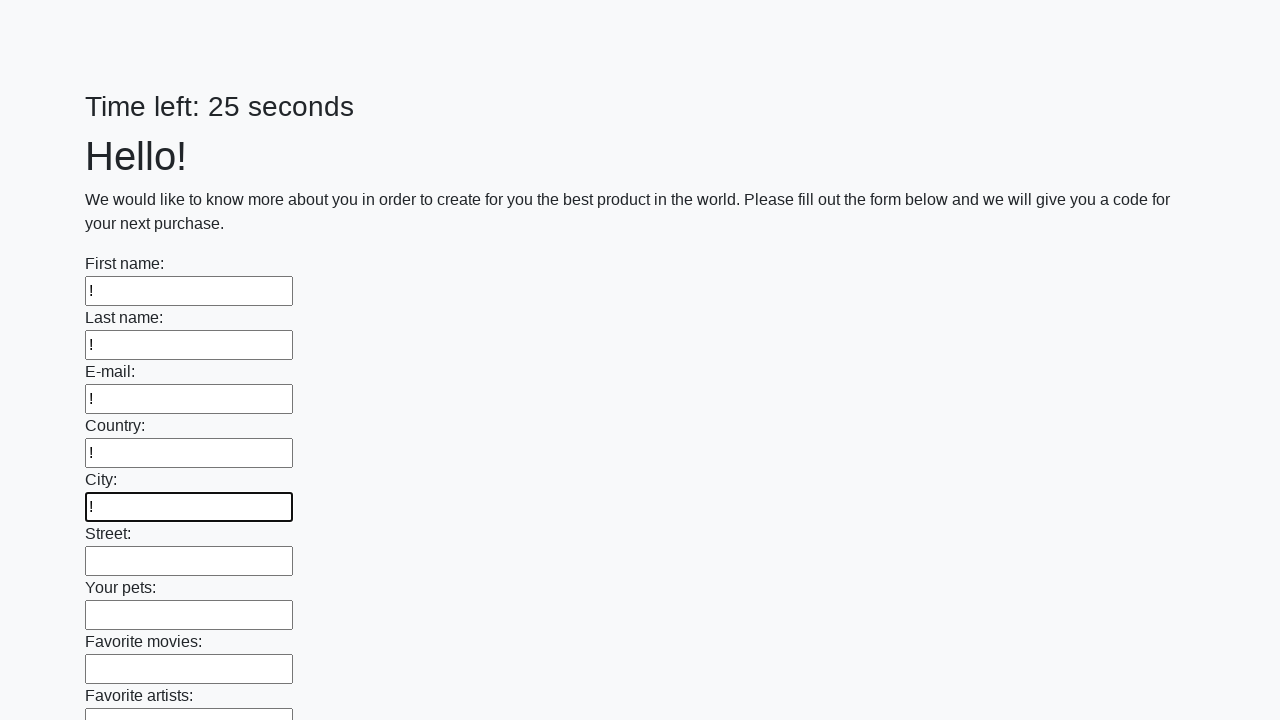

Filled an input field with '!' on input >> nth=5
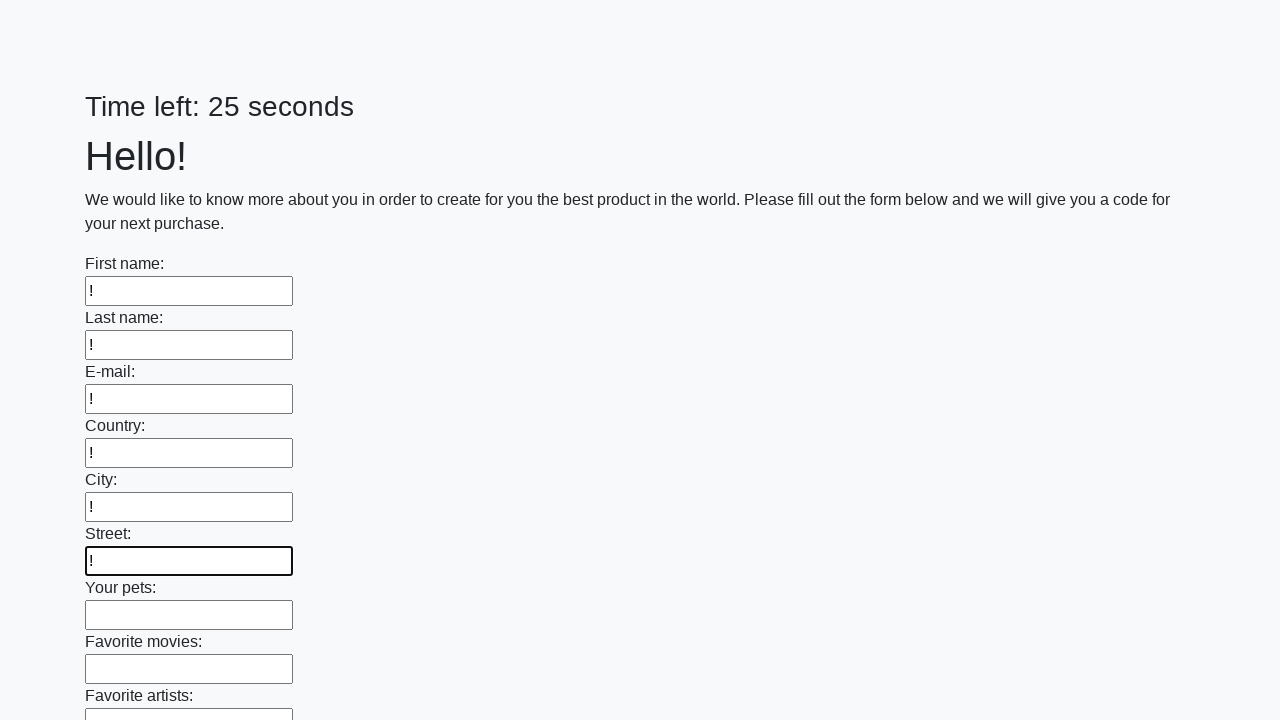

Filled an input field with '!' on input >> nth=6
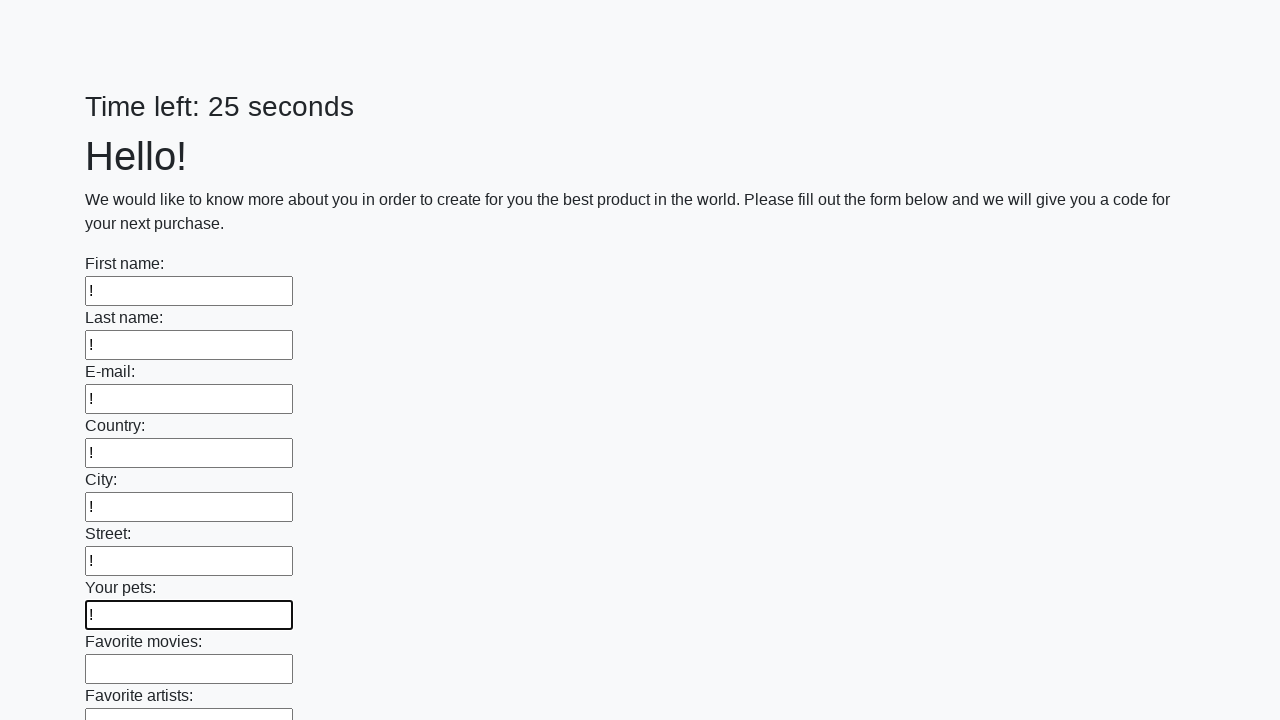

Filled an input field with '!' on input >> nth=7
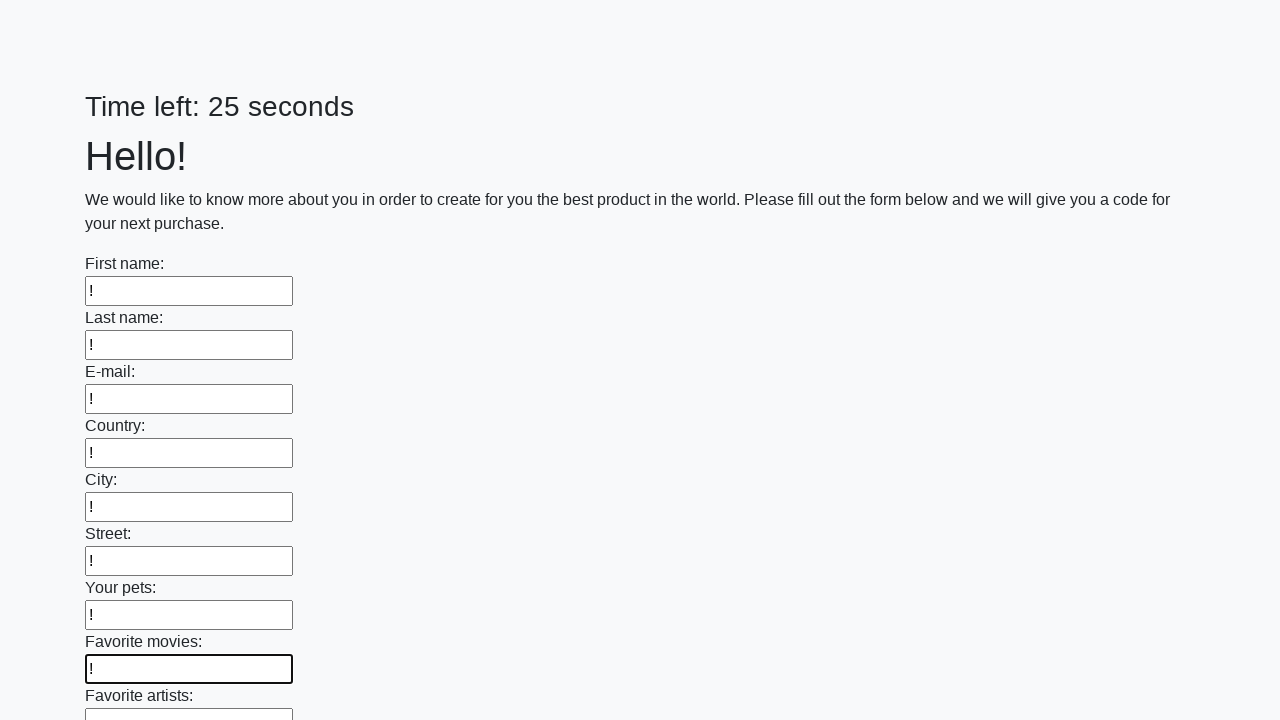

Filled an input field with '!' on input >> nth=8
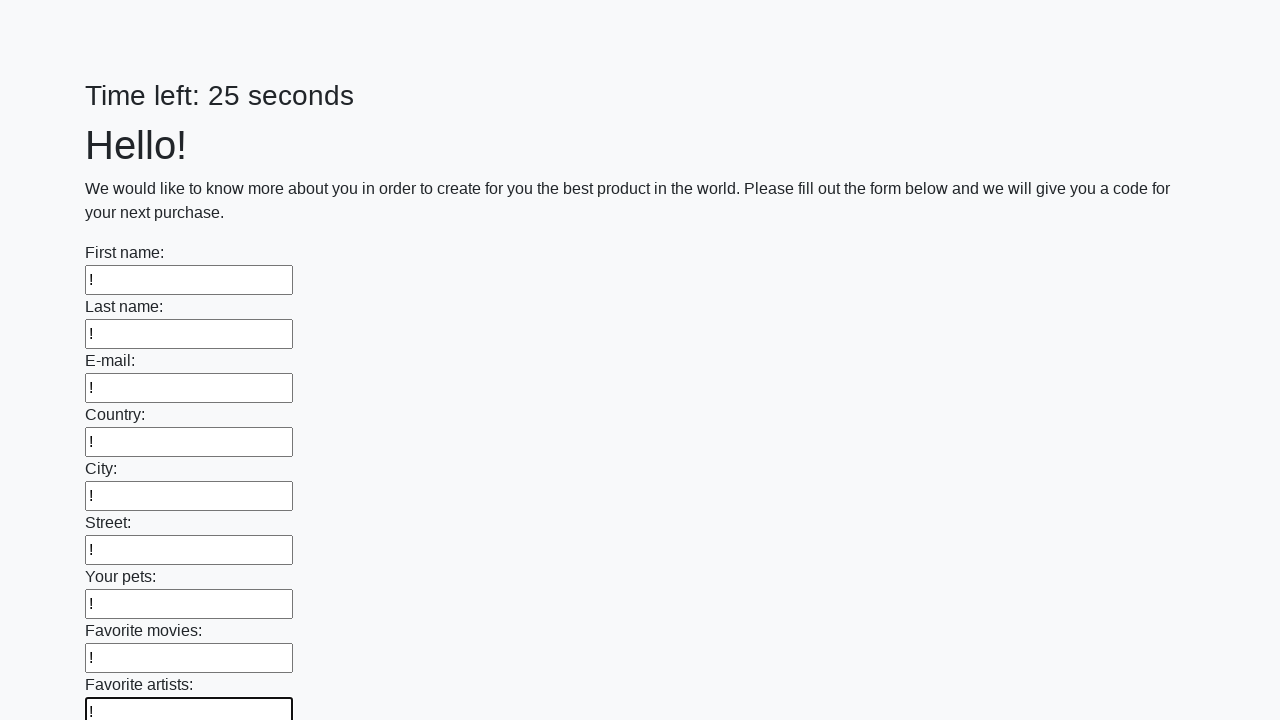

Filled an input field with '!' on input >> nth=9
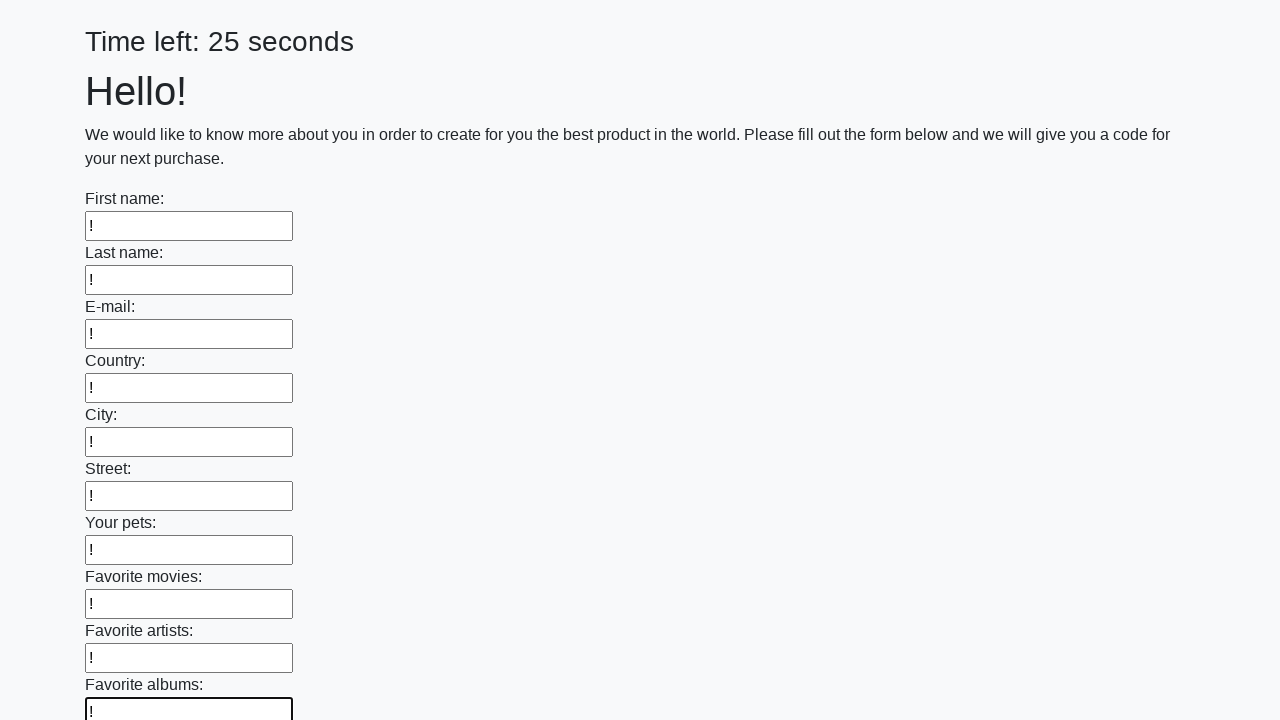

Filled an input field with '!' on input >> nth=10
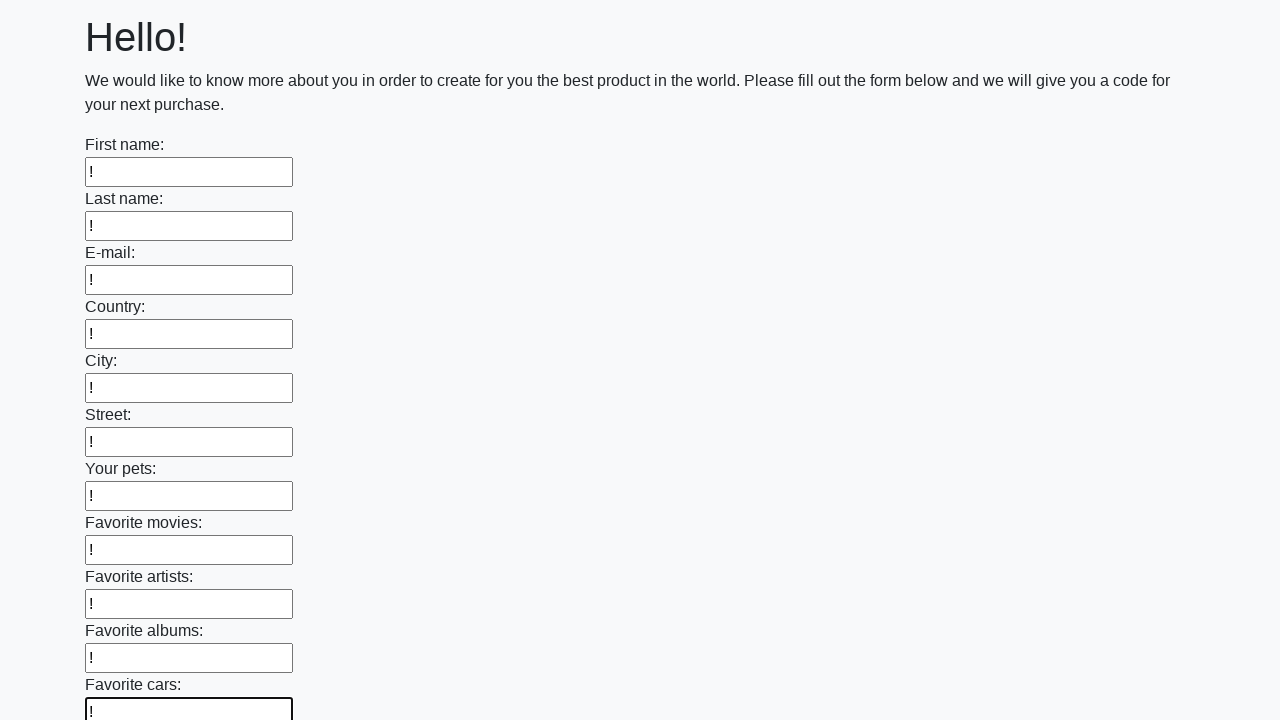

Filled an input field with '!' on input >> nth=11
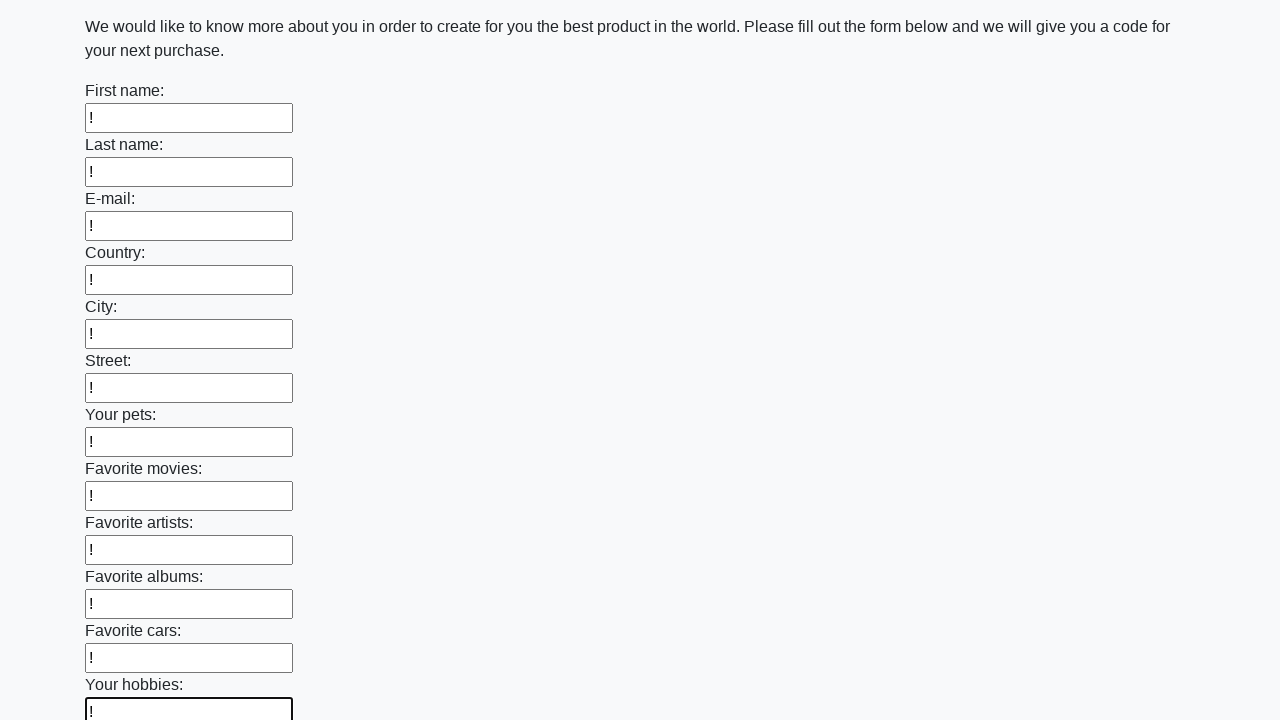

Filled an input field with '!' on input >> nth=12
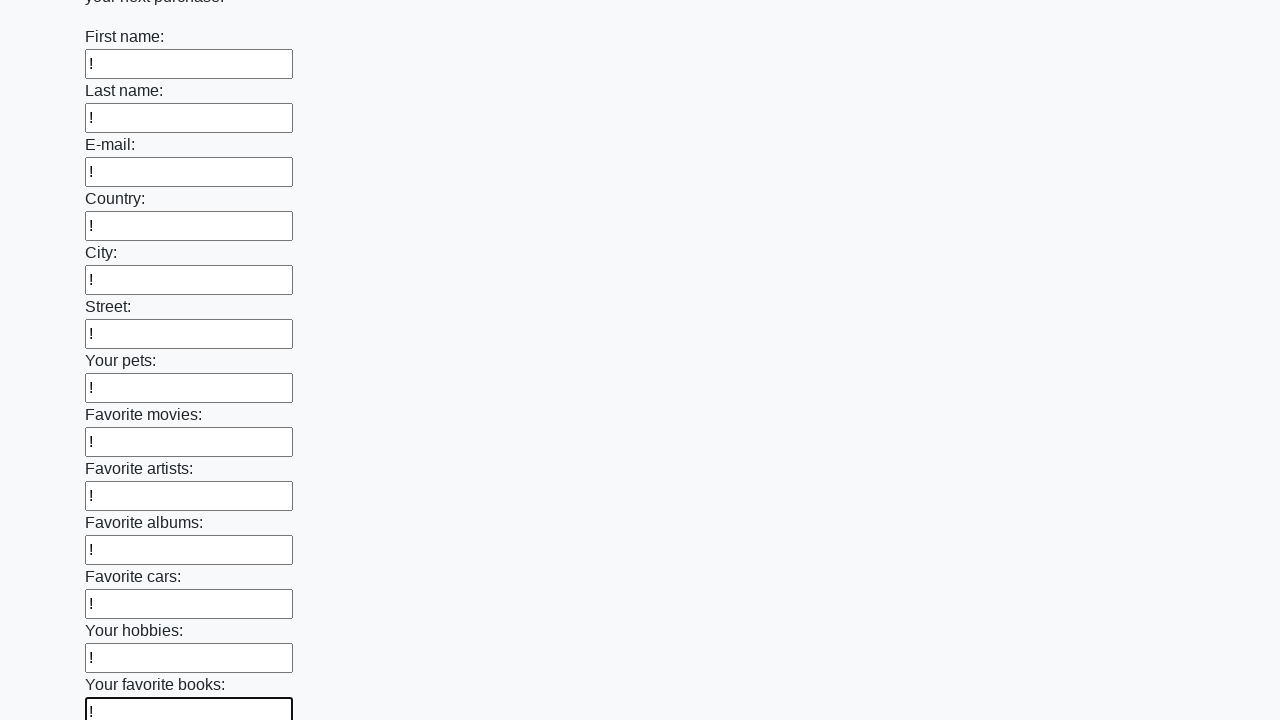

Filled an input field with '!' on input >> nth=13
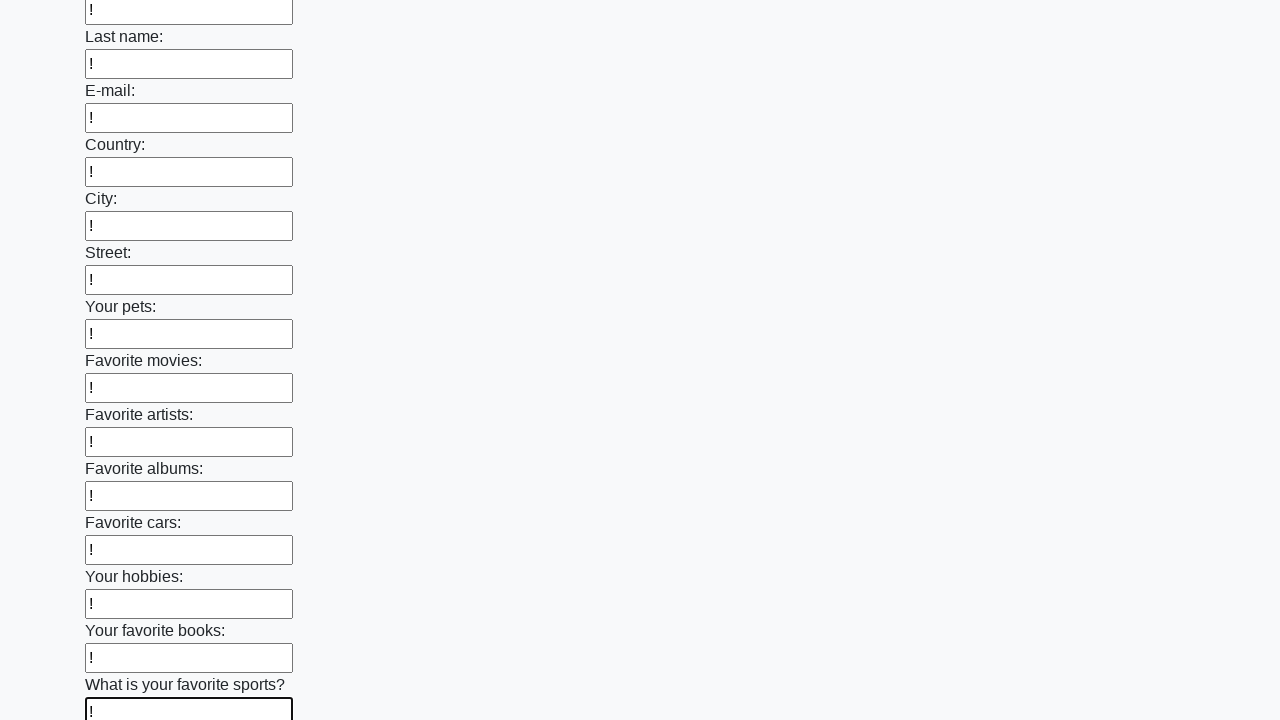

Filled an input field with '!' on input >> nth=14
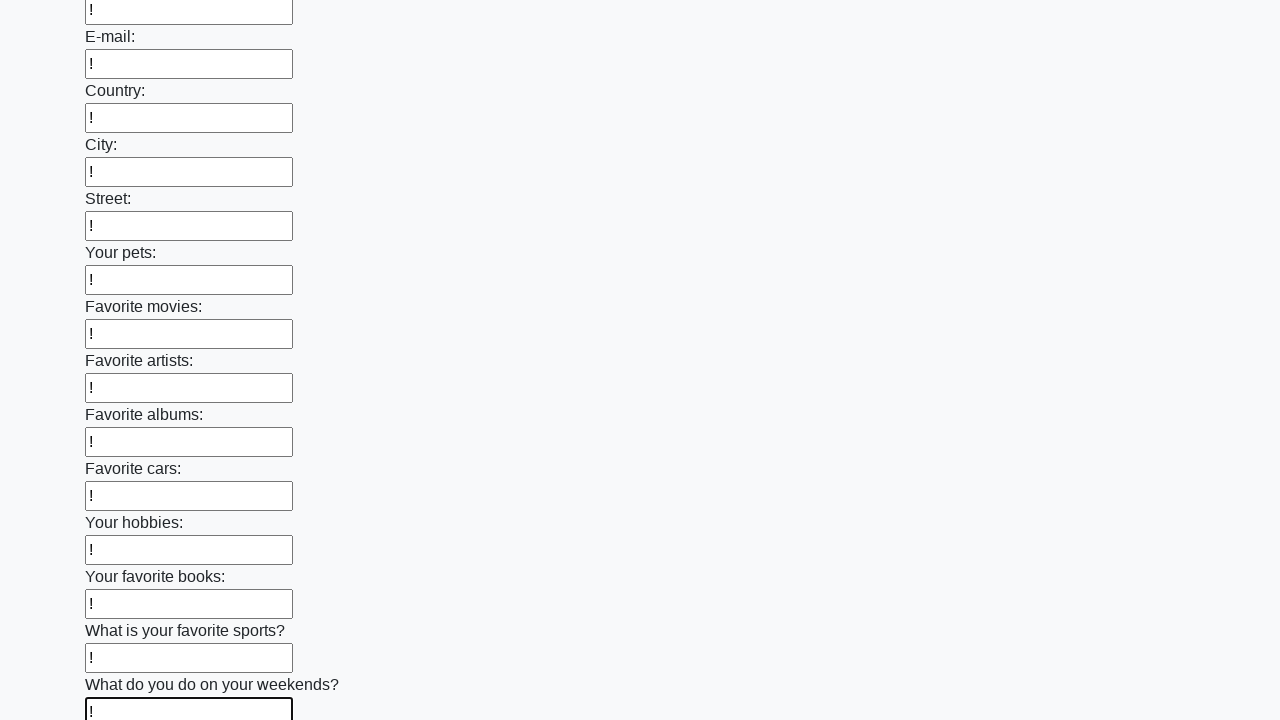

Filled an input field with '!' on input >> nth=15
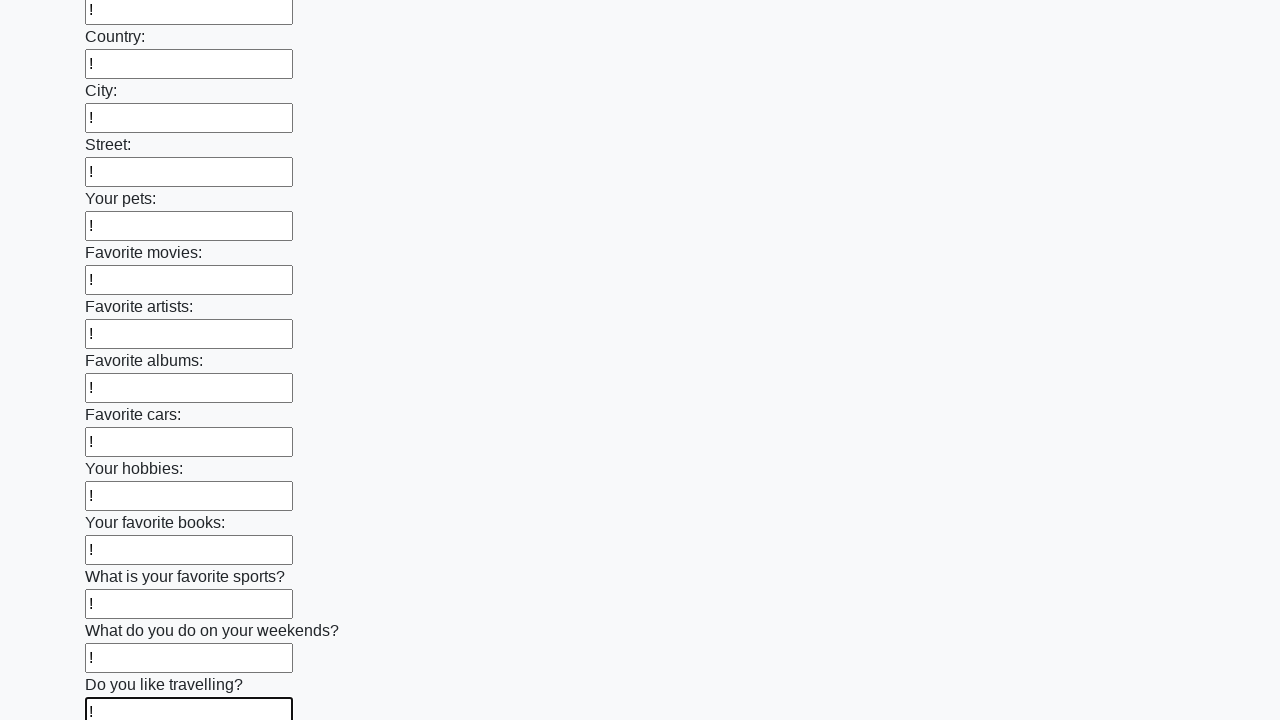

Filled an input field with '!' on input >> nth=16
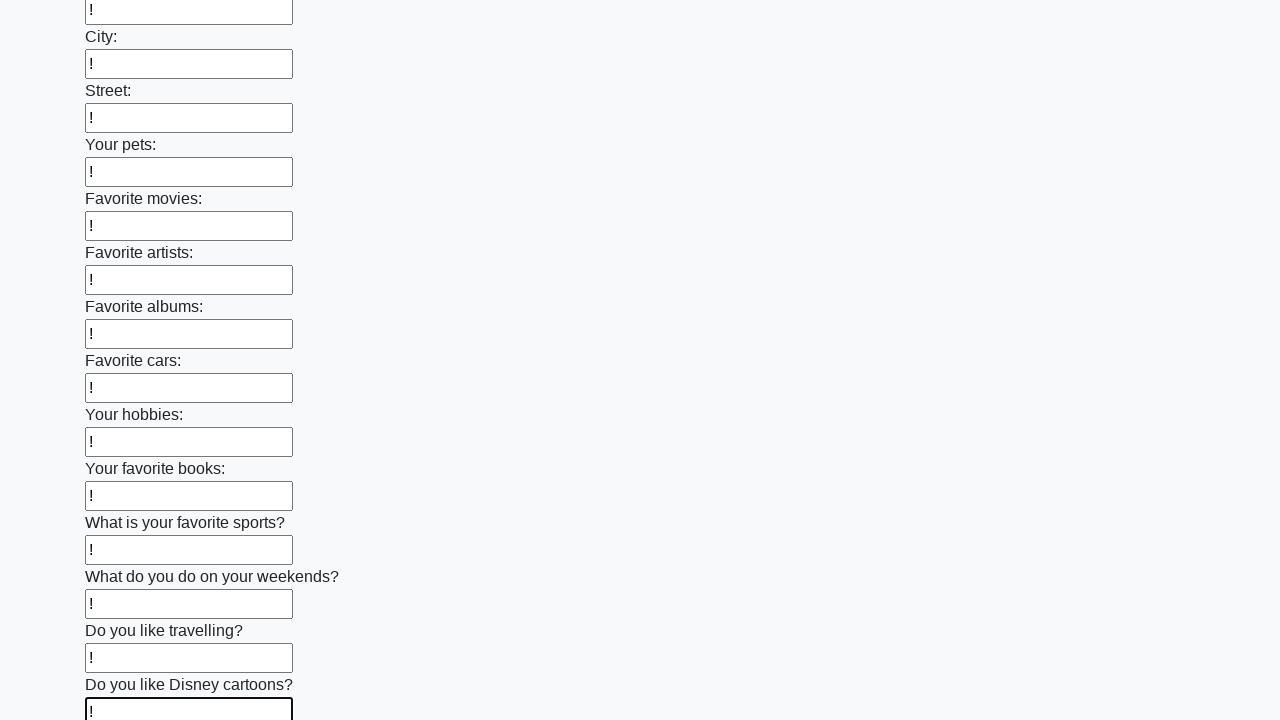

Filled an input field with '!' on input >> nth=17
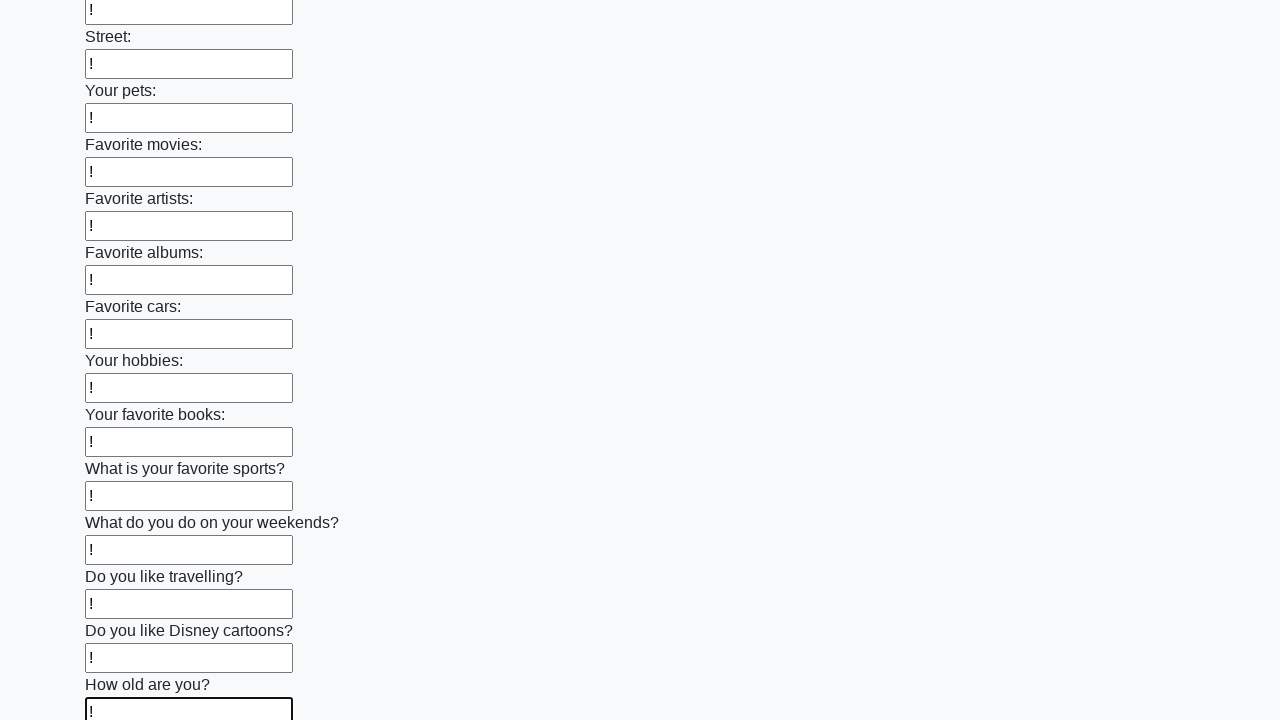

Filled an input field with '!' on input >> nth=18
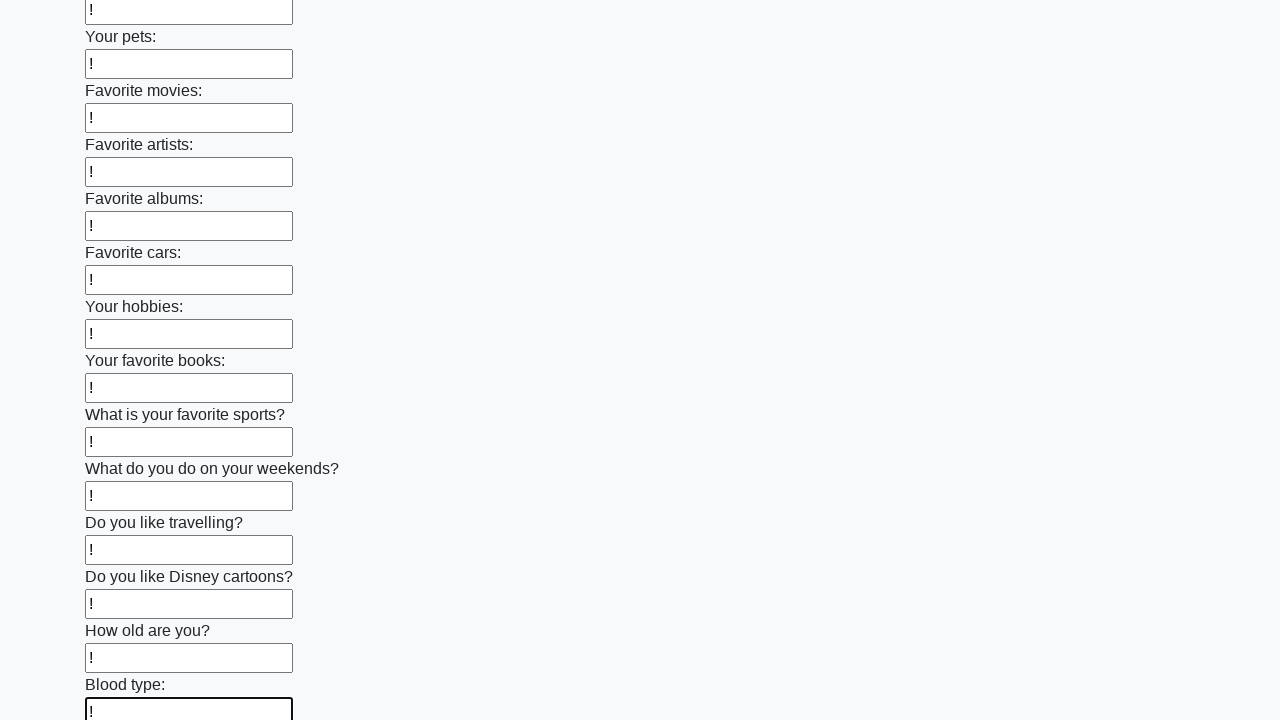

Filled an input field with '!' on input >> nth=19
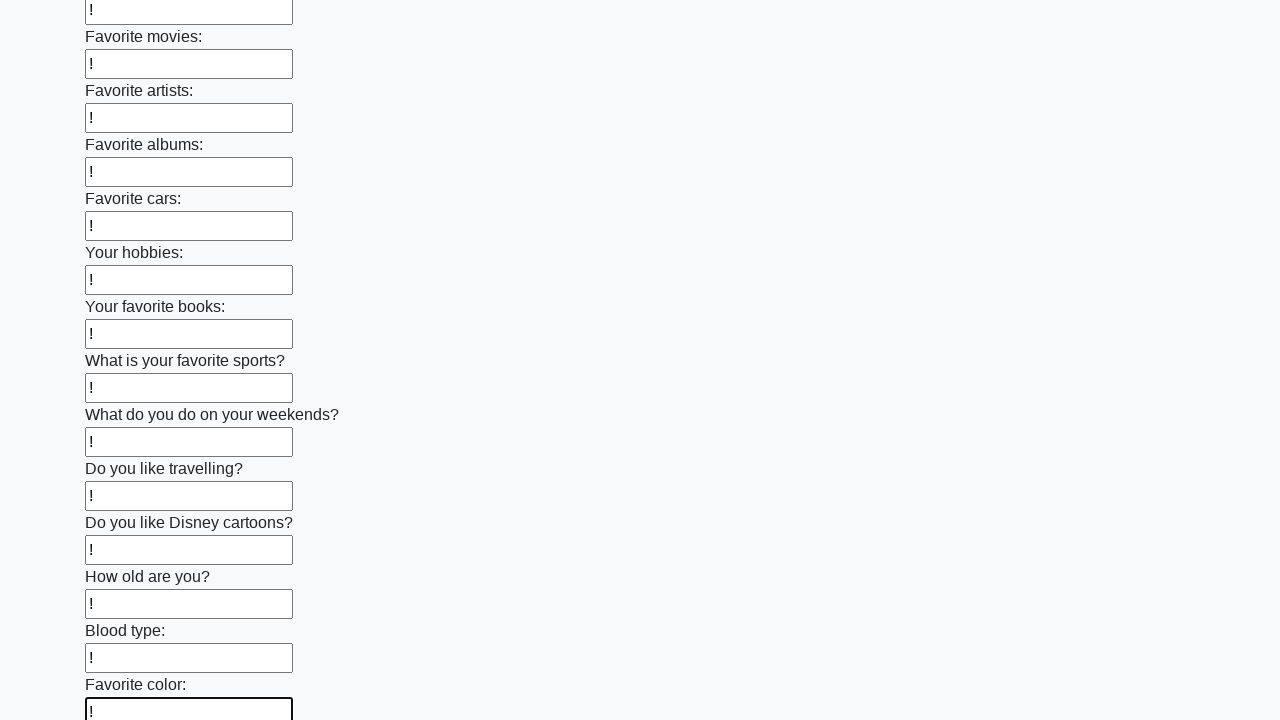

Filled an input field with '!' on input >> nth=20
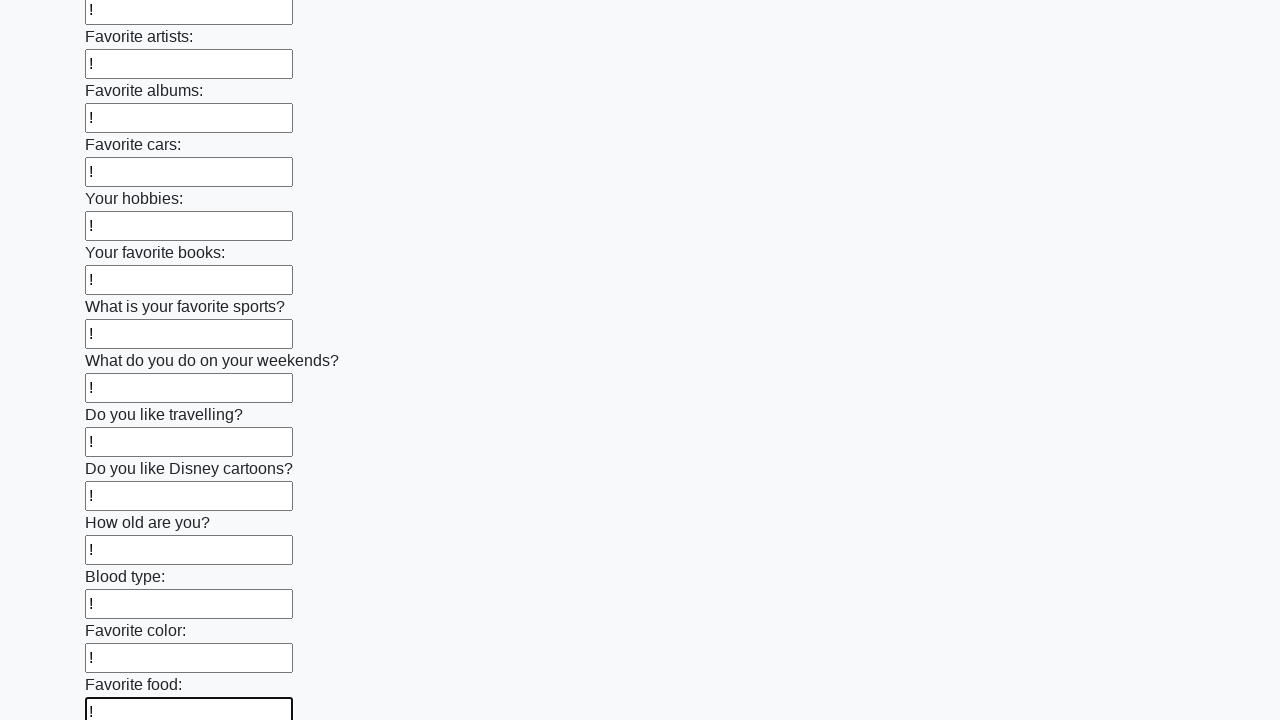

Filled an input field with '!' on input >> nth=21
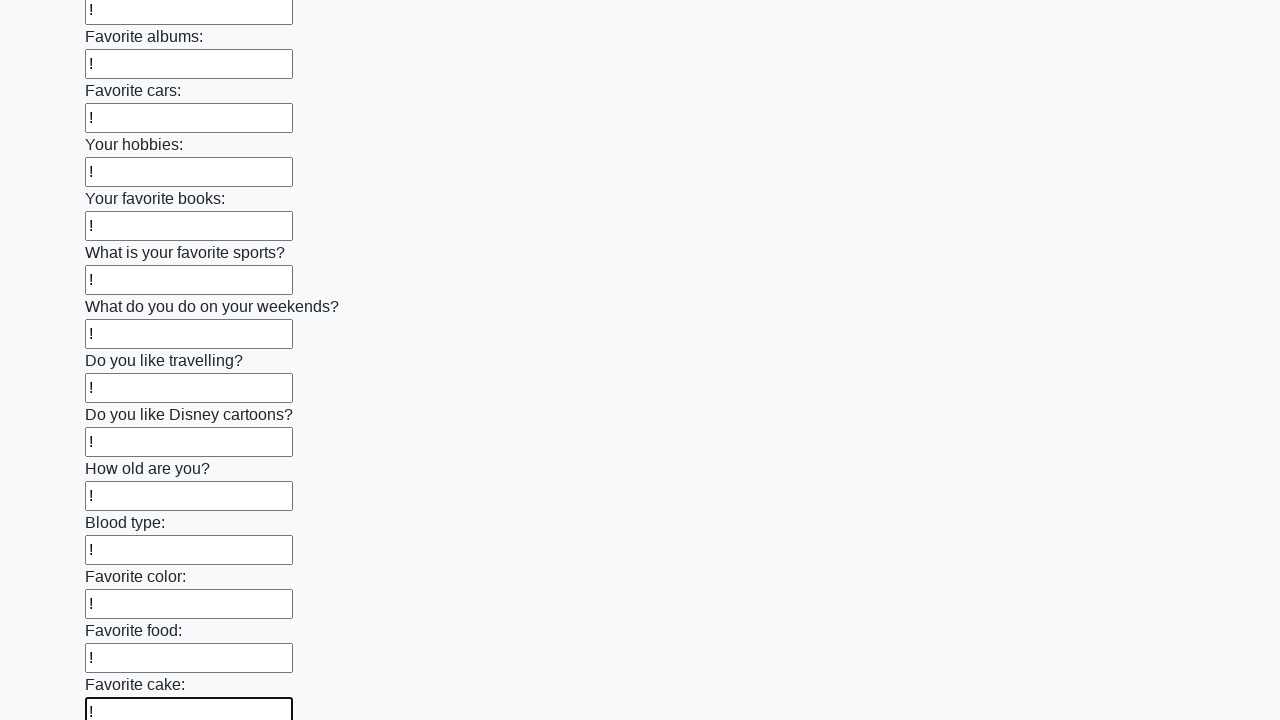

Filled an input field with '!' on input >> nth=22
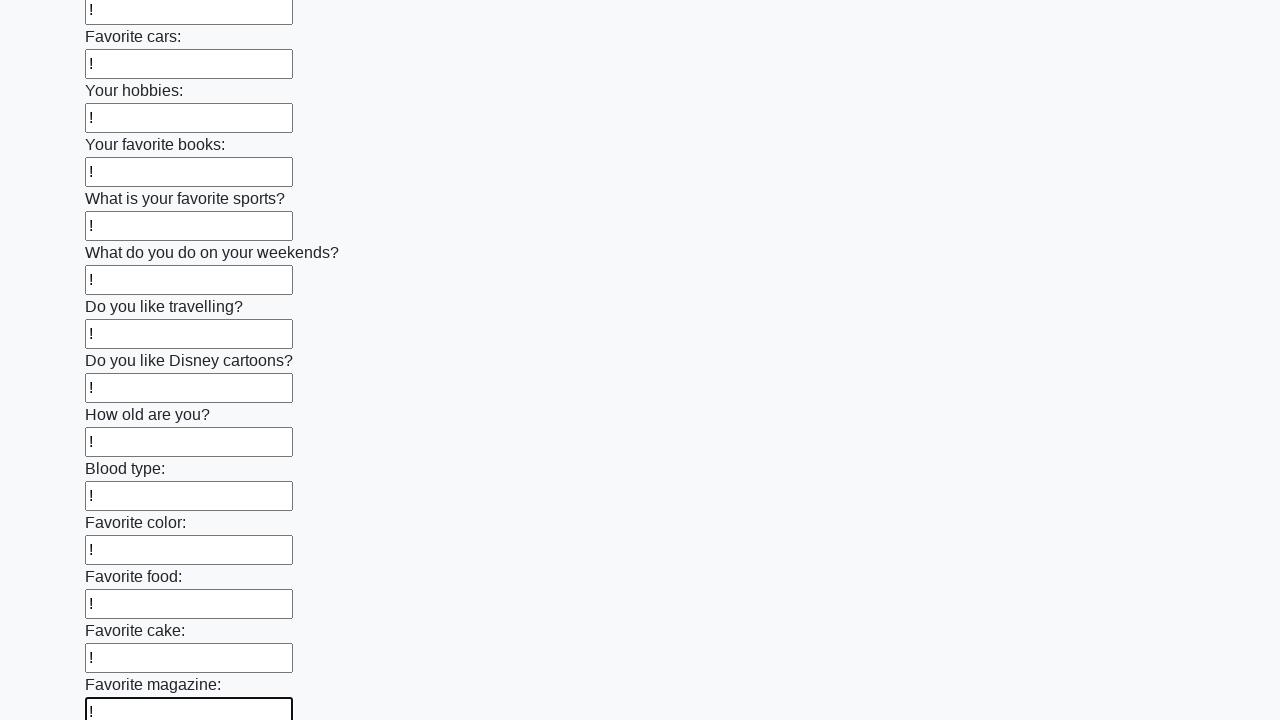

Filled an input field with '!' on input >> nth=23
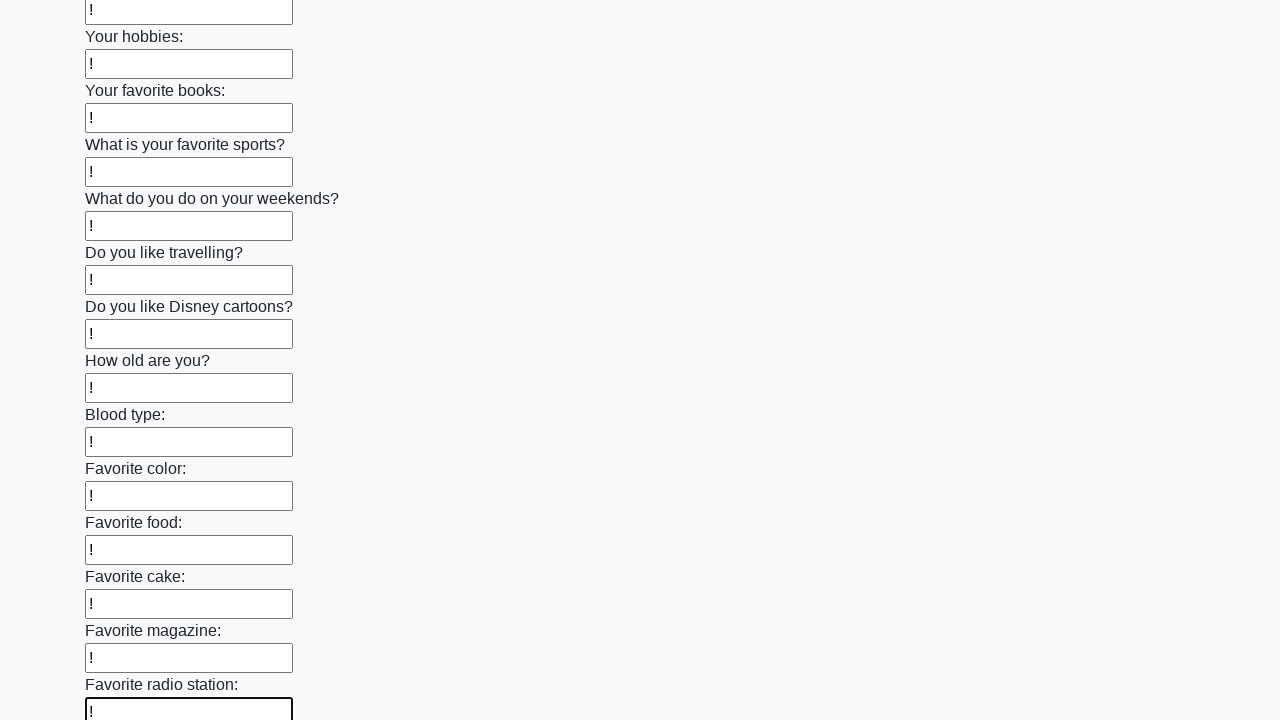

Filled an input field with '!' on input >> nth=24
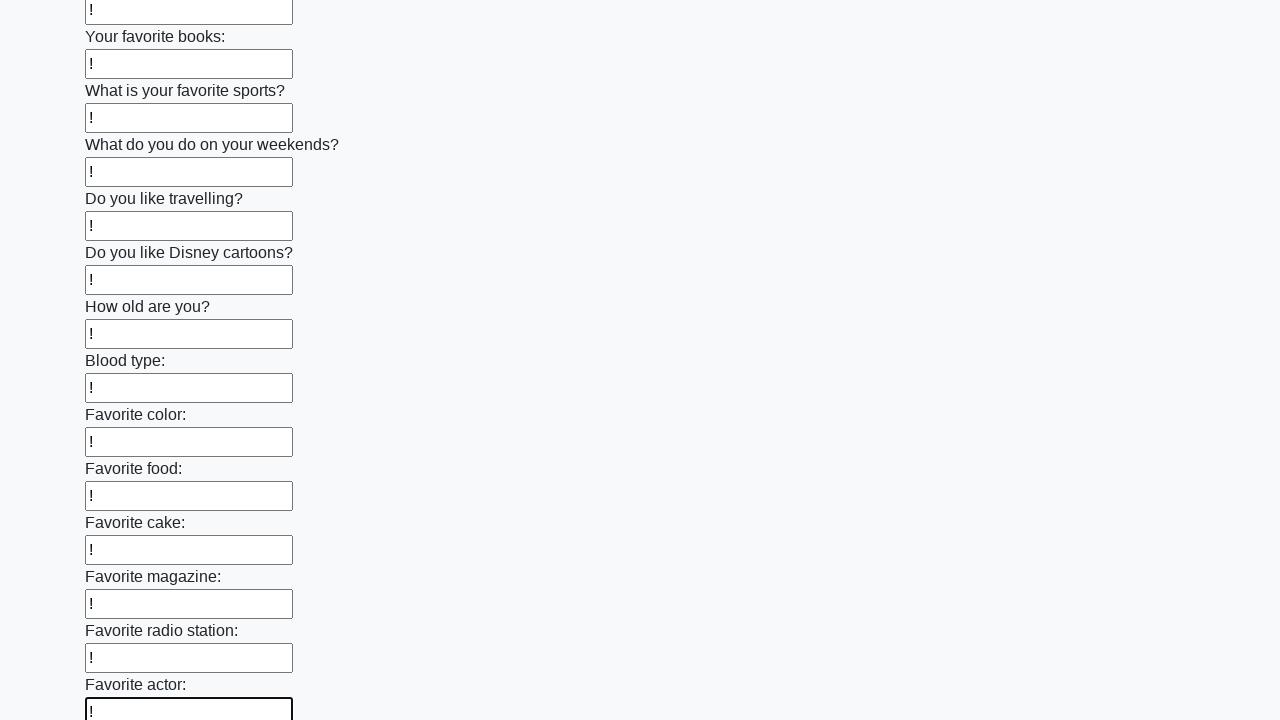

Filled an input field with '!' on input >> nth=25
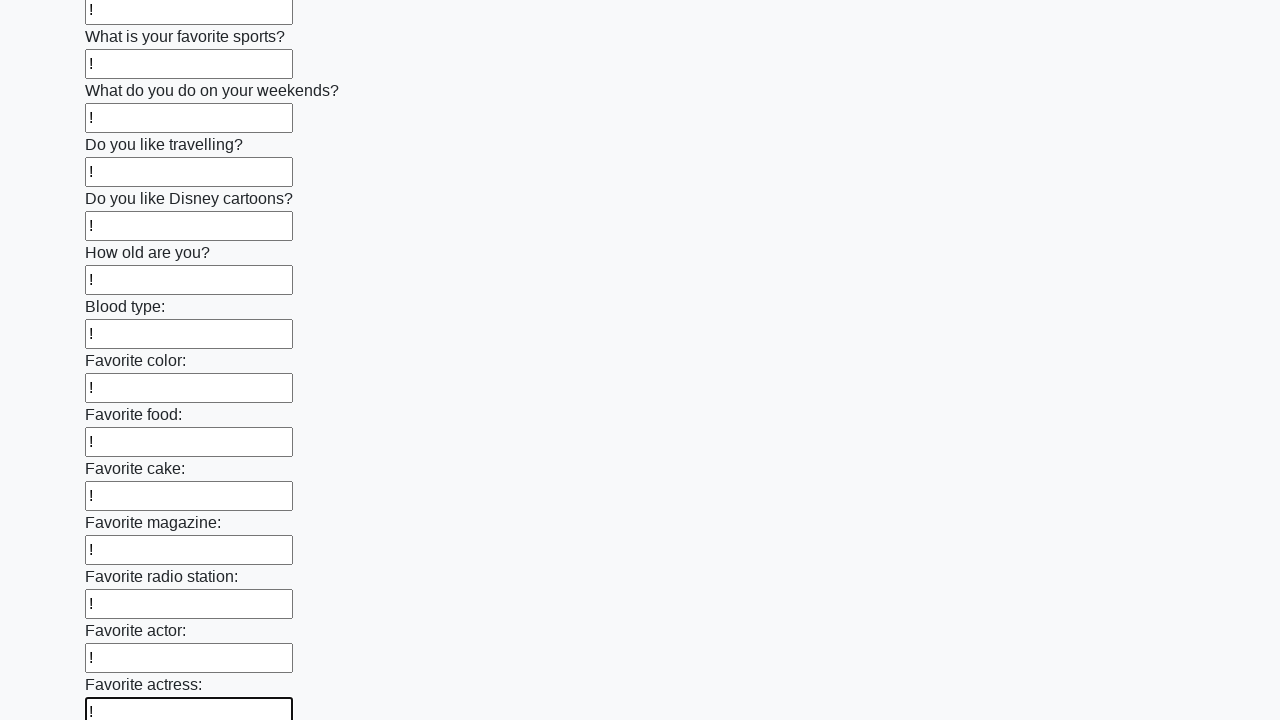

Filled an input field with '!' on input >> nth=26
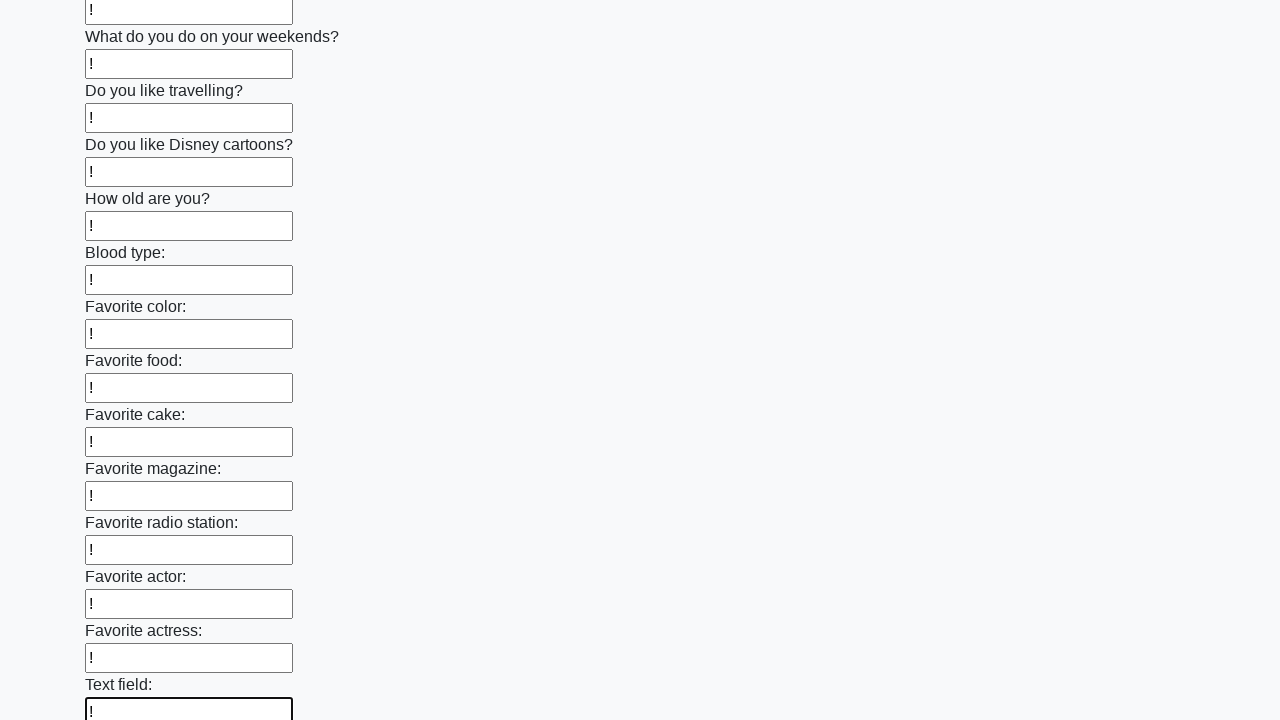

Filled an input field with '!' on input >> nth=27
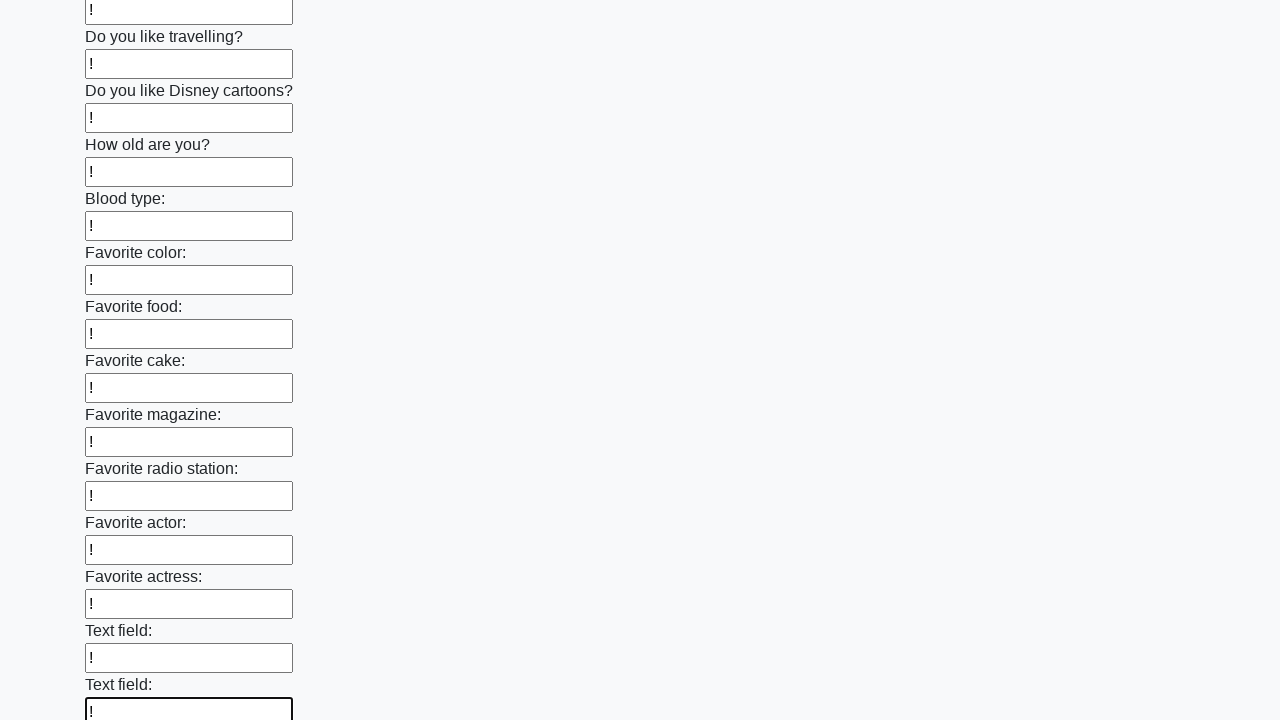

Filled an input field with '!' on input >> nth=28
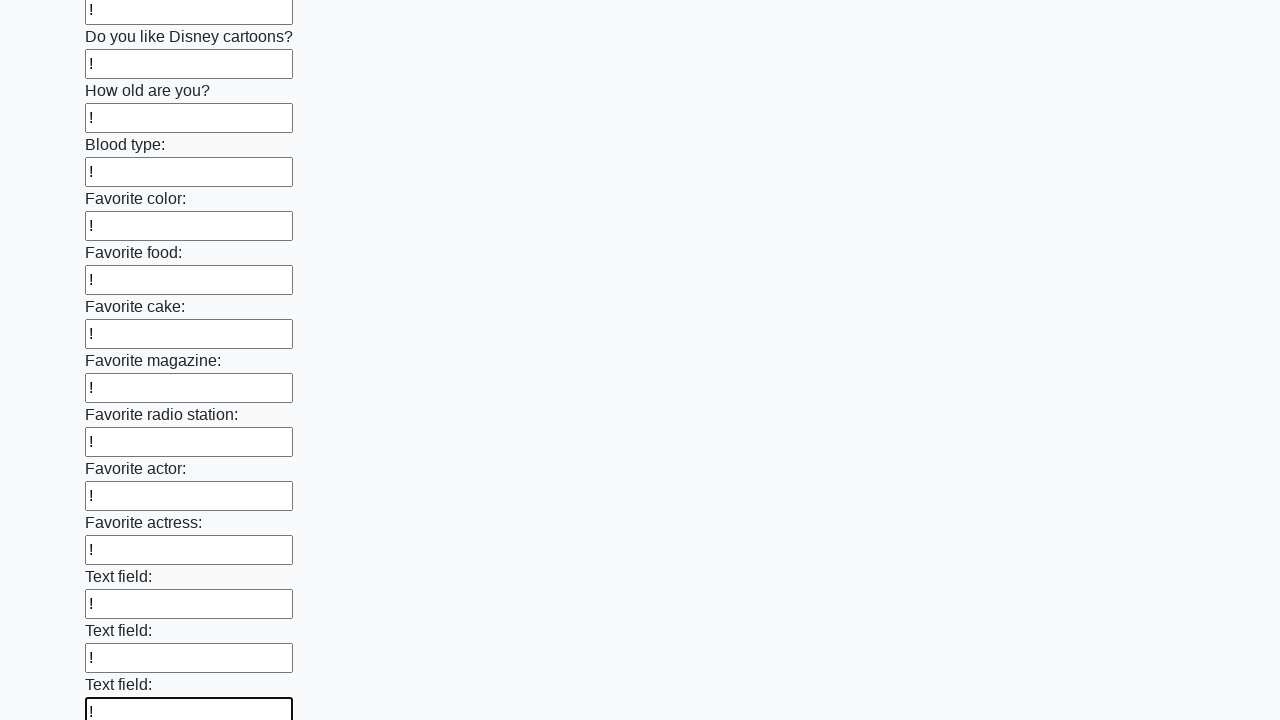

Filled an input field with '!' on input >> nth=29
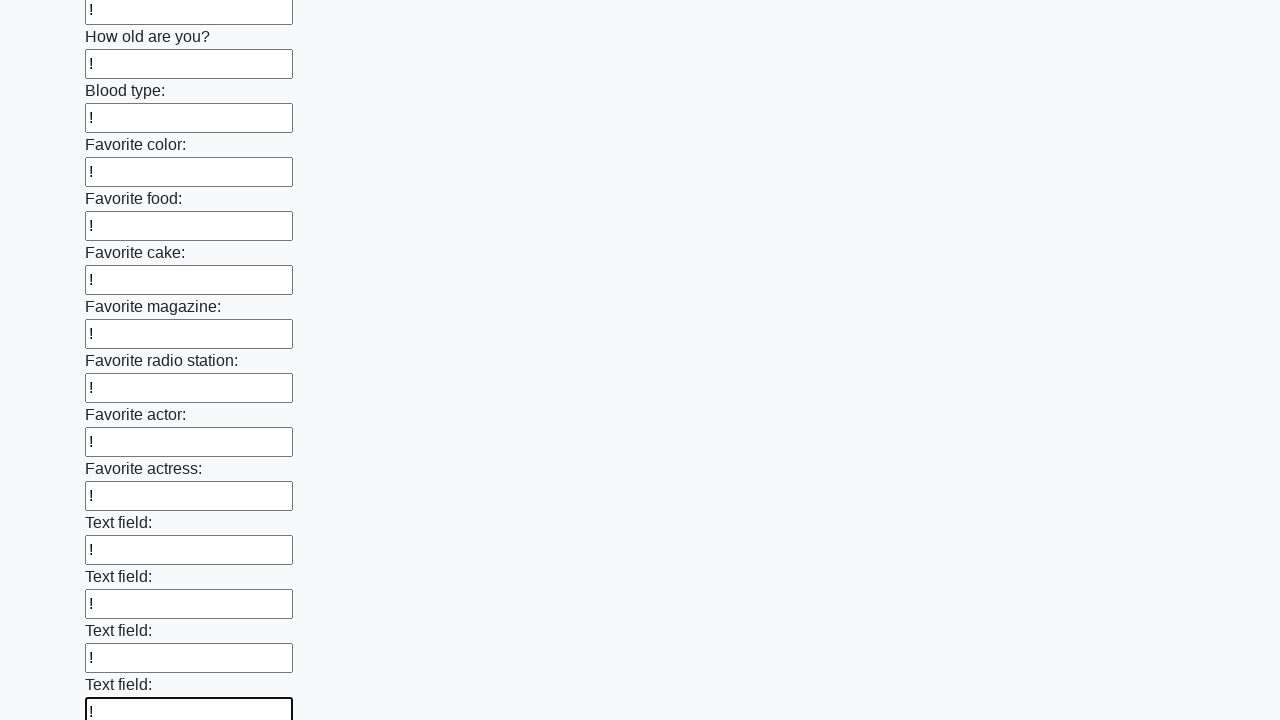

Filled an input field with '!' on input >> nth=30
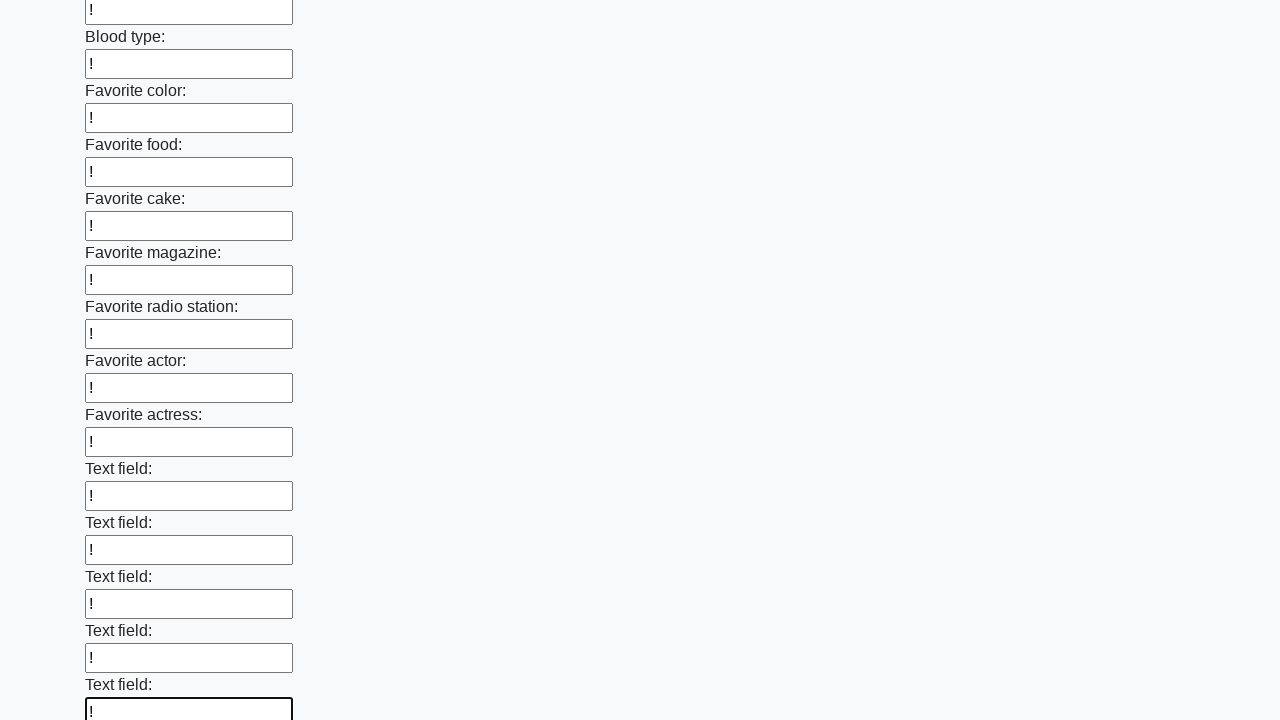

Filled an input field with '!' on input >> nth=31
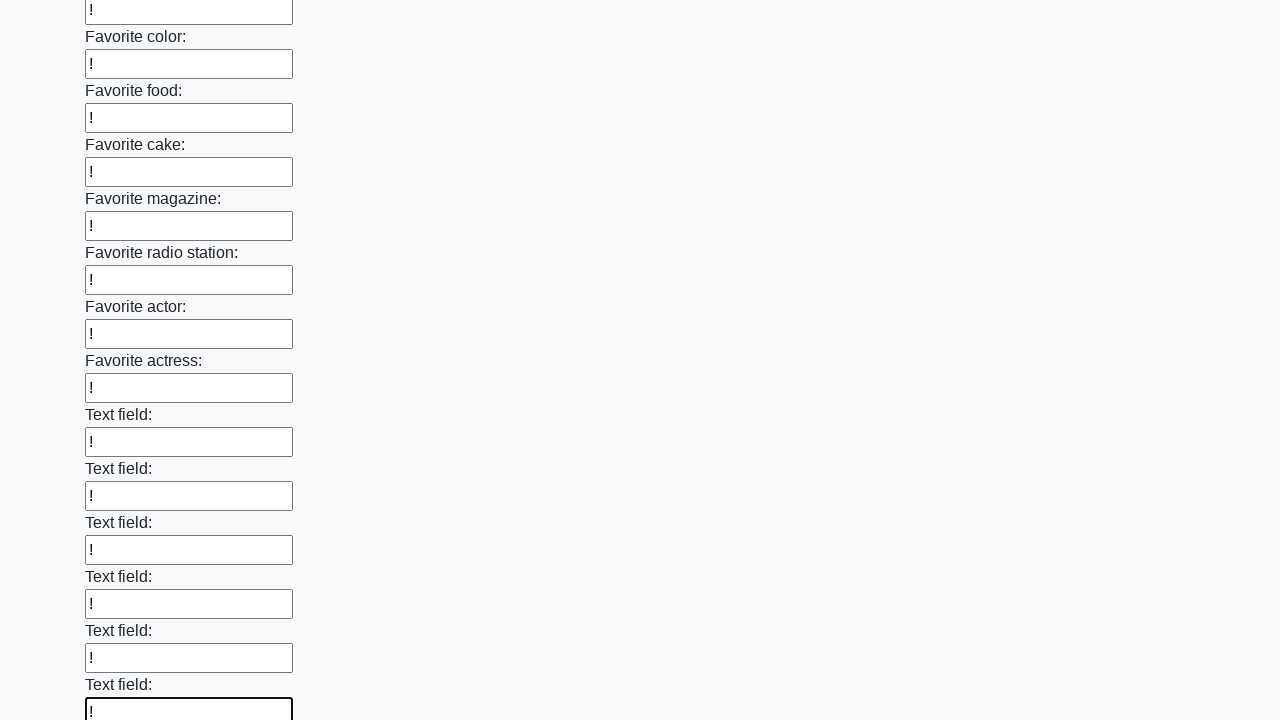

Filled an input field with '!' on input >> nth=32
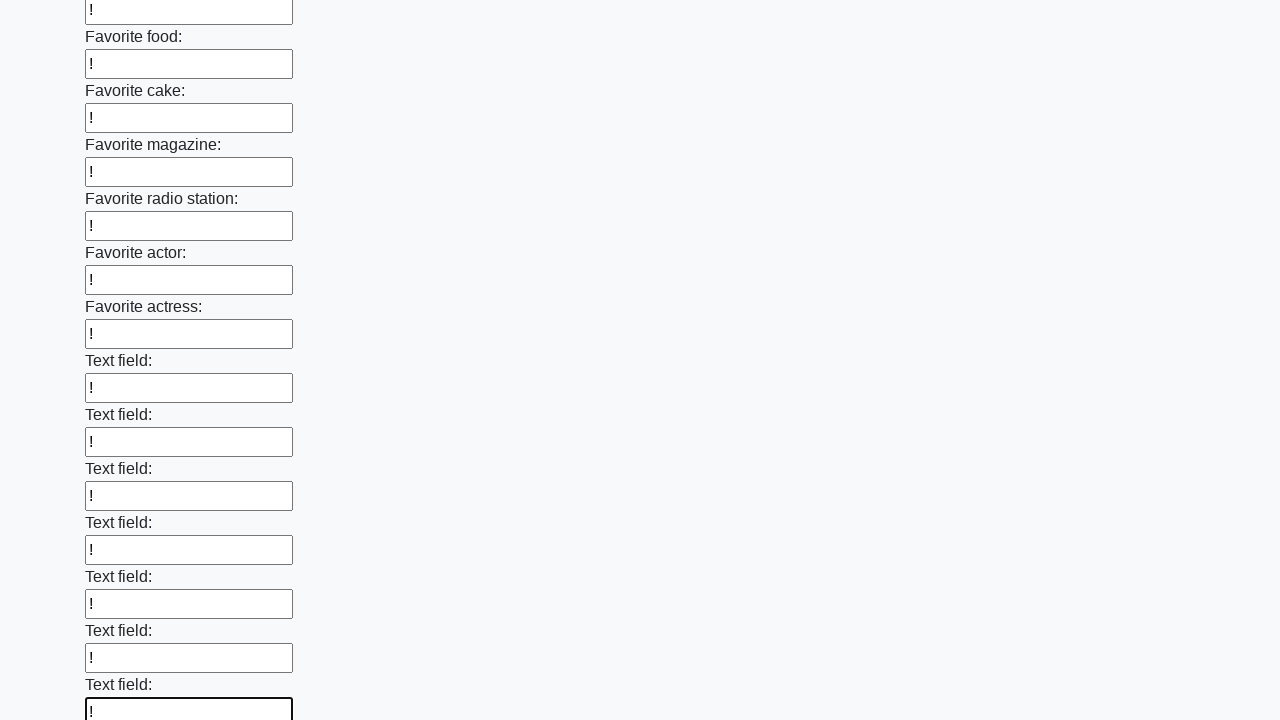

Filled an input field with '!' on input >> nth=33
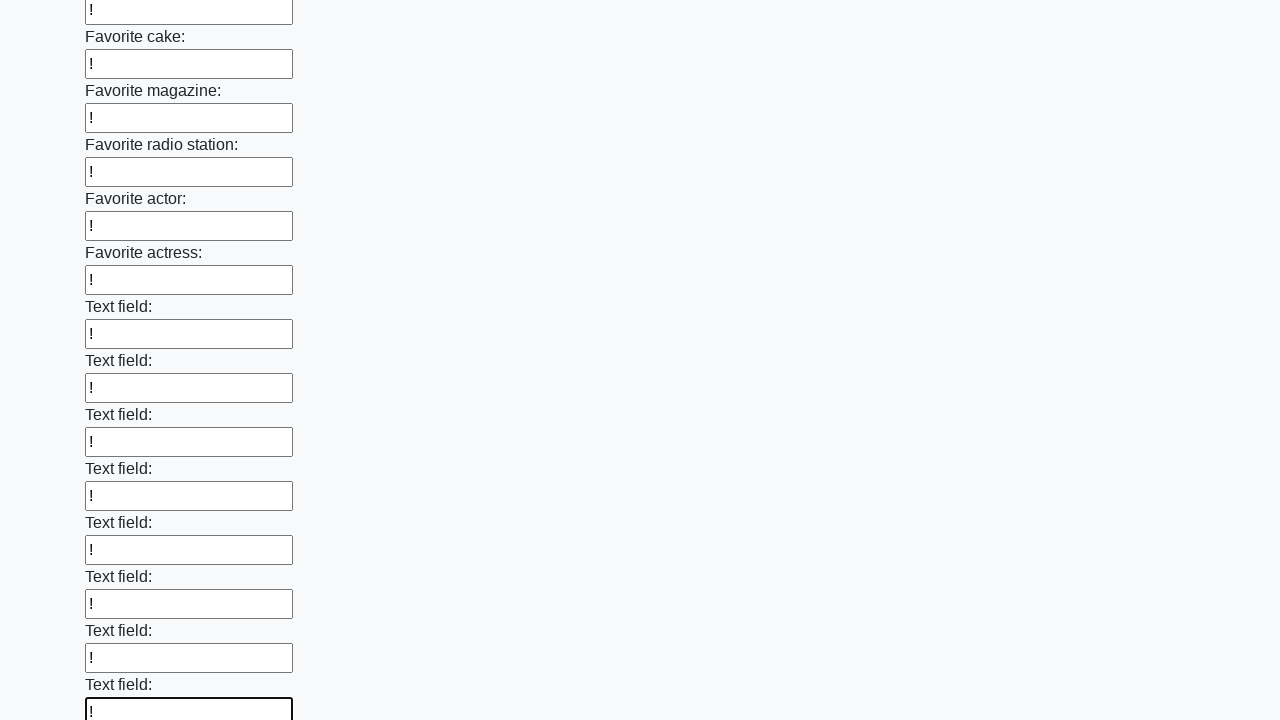

Filled an input field with '!' on input >> nth=34
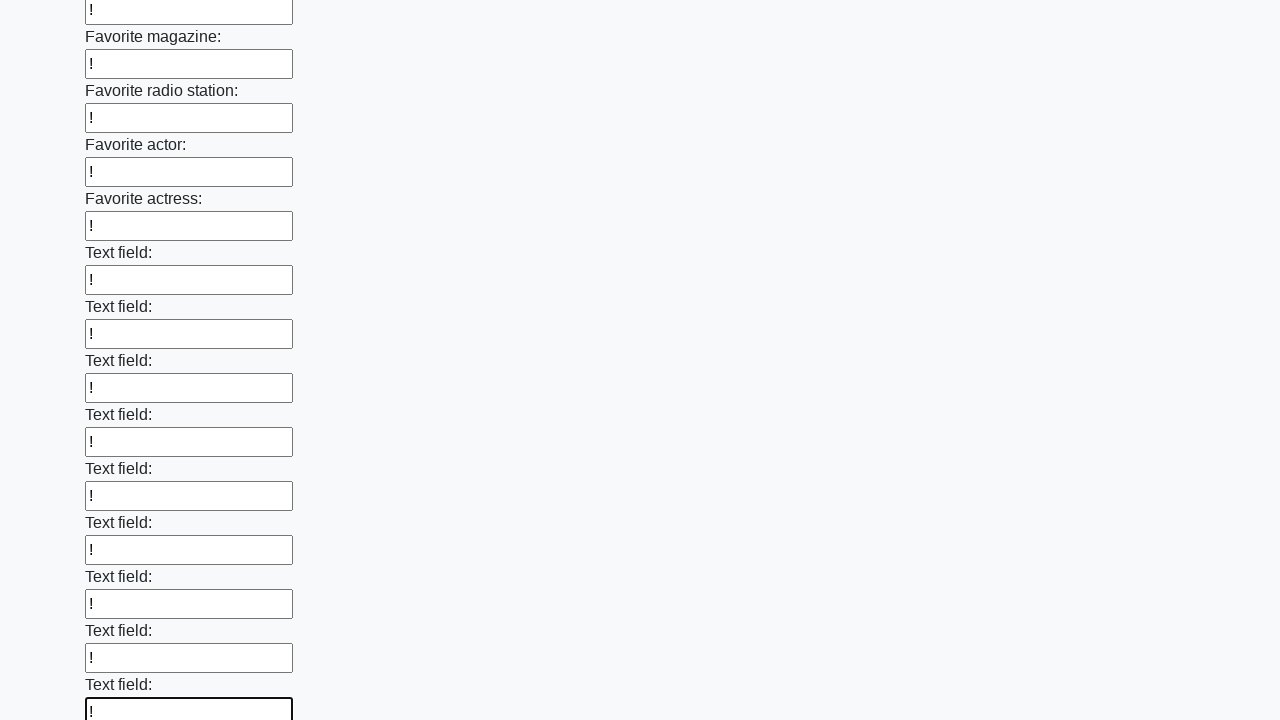

Filled an input field with '!' on input >> nth=35
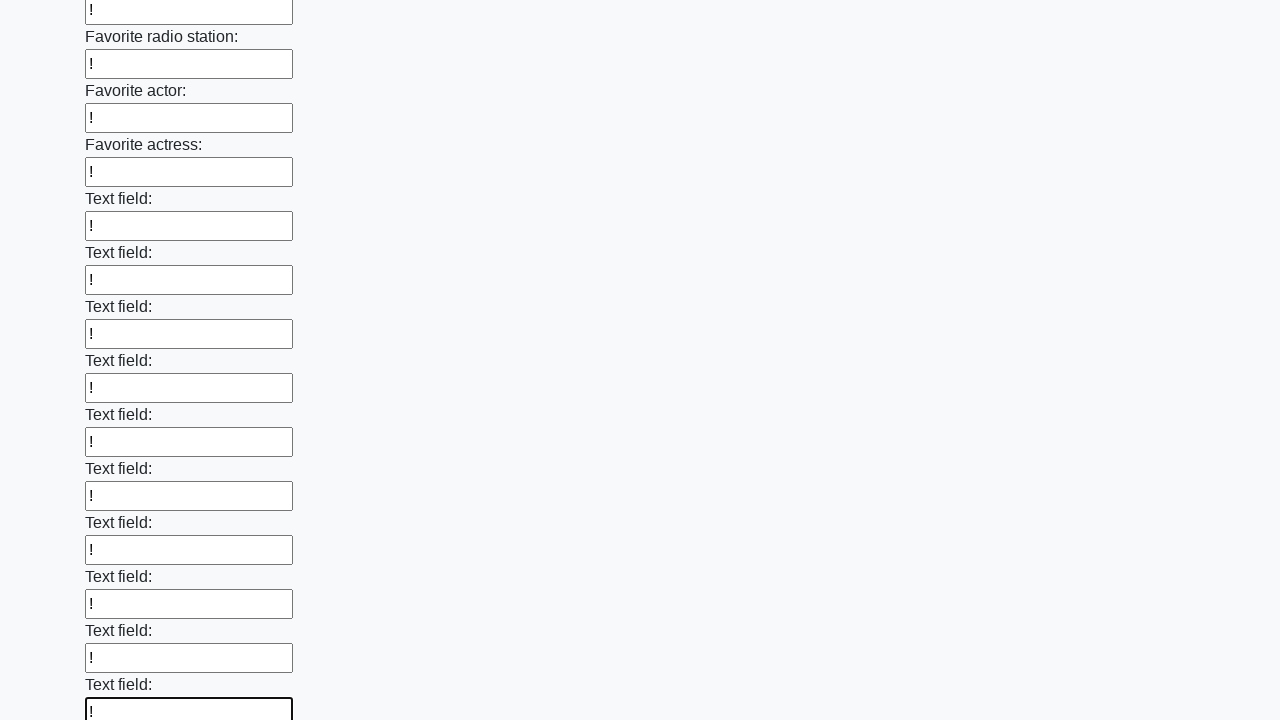

Filled an input field with '!' on input >> nth=36
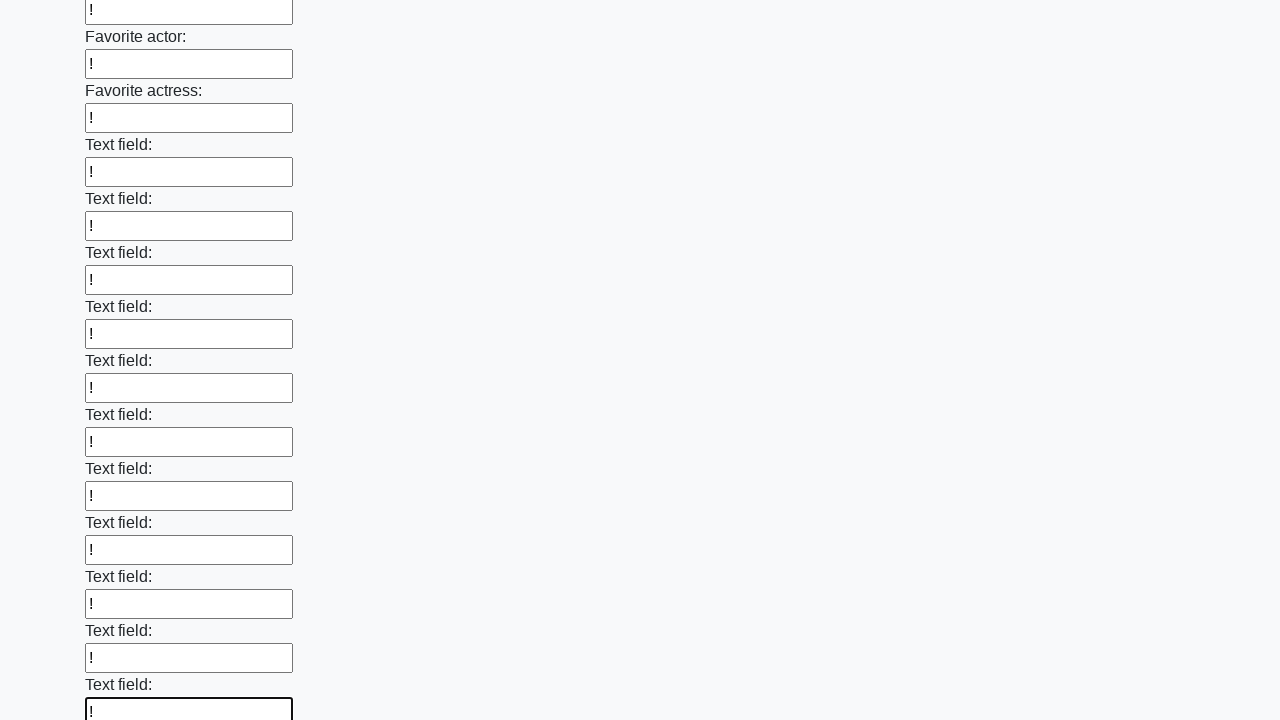

Filled an input field with '!' on input >> nth=37
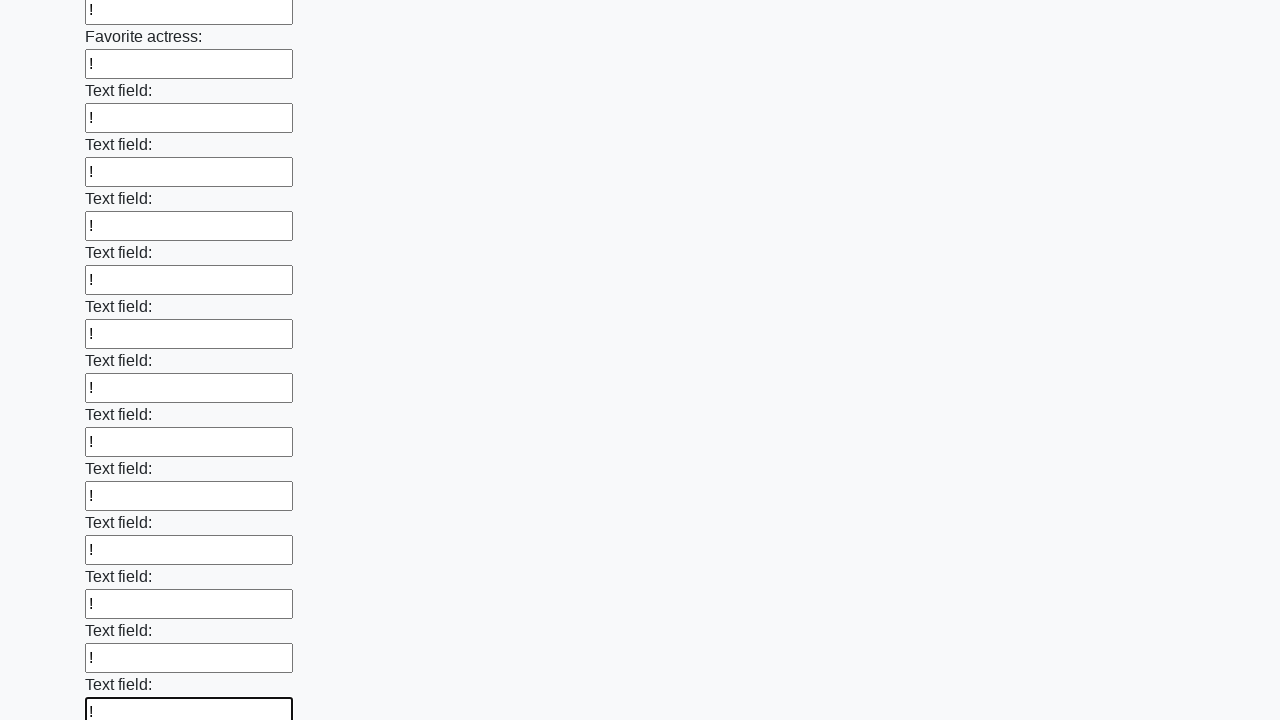

Filled an input field with '!' on input >> nth=38
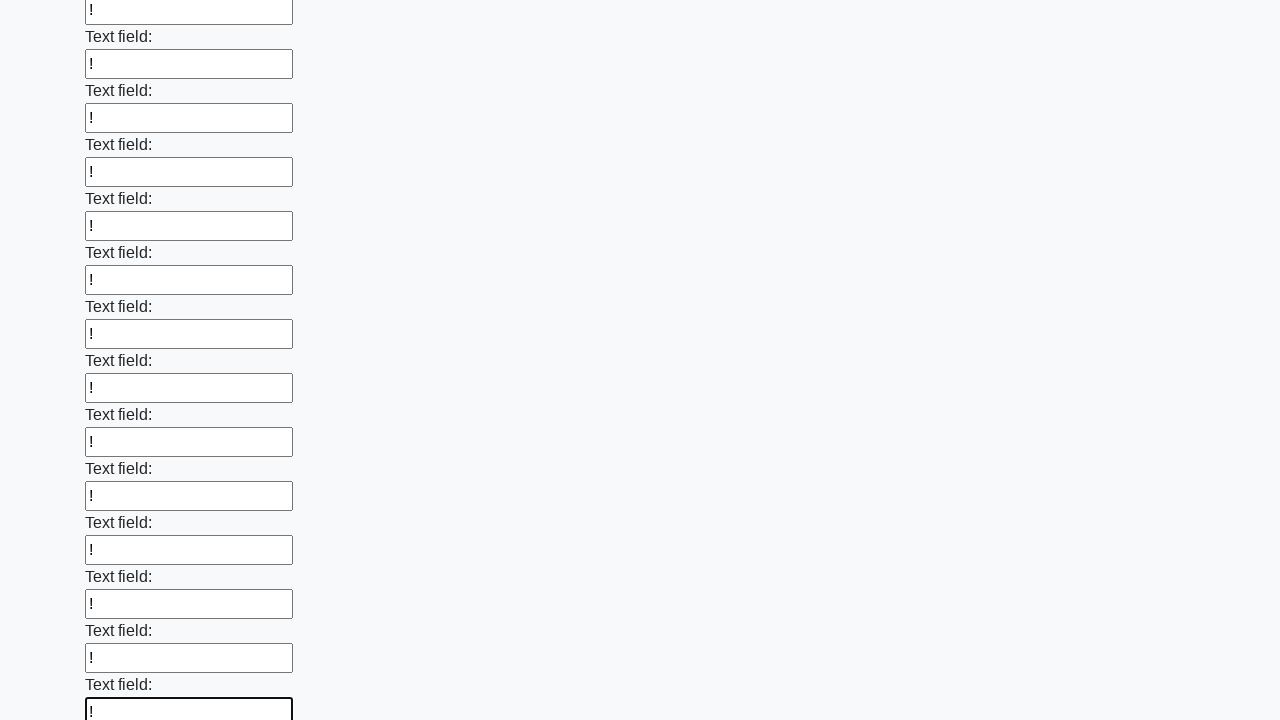

Filled an input field with '!' on input >> nth=39
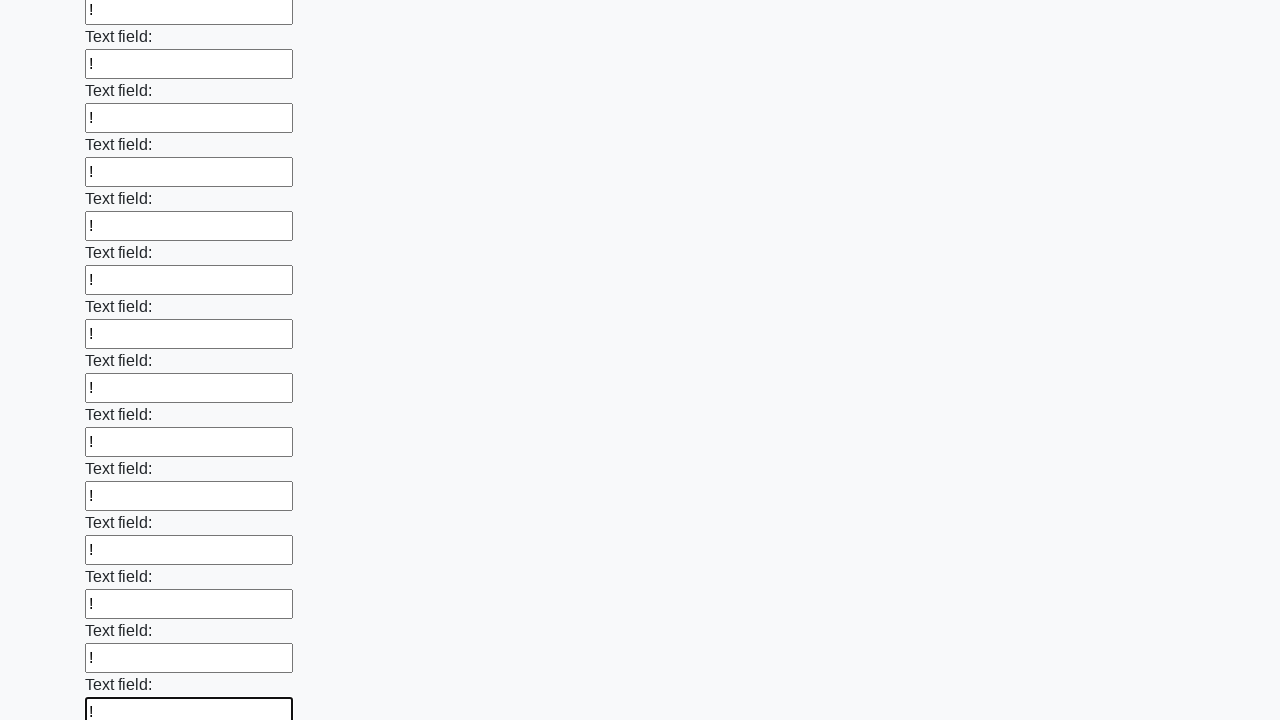

Filled an input field with '!' on input >> nth=40
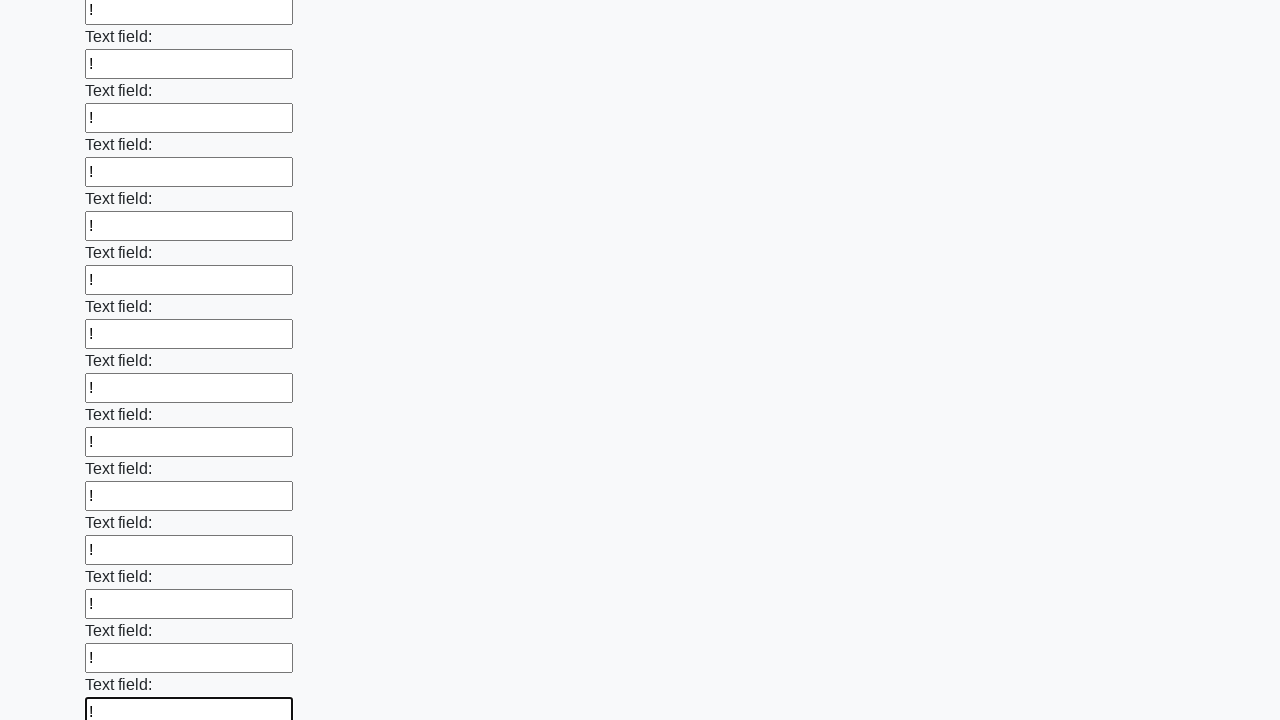

Filled an input field with '!' on input >> nth=41
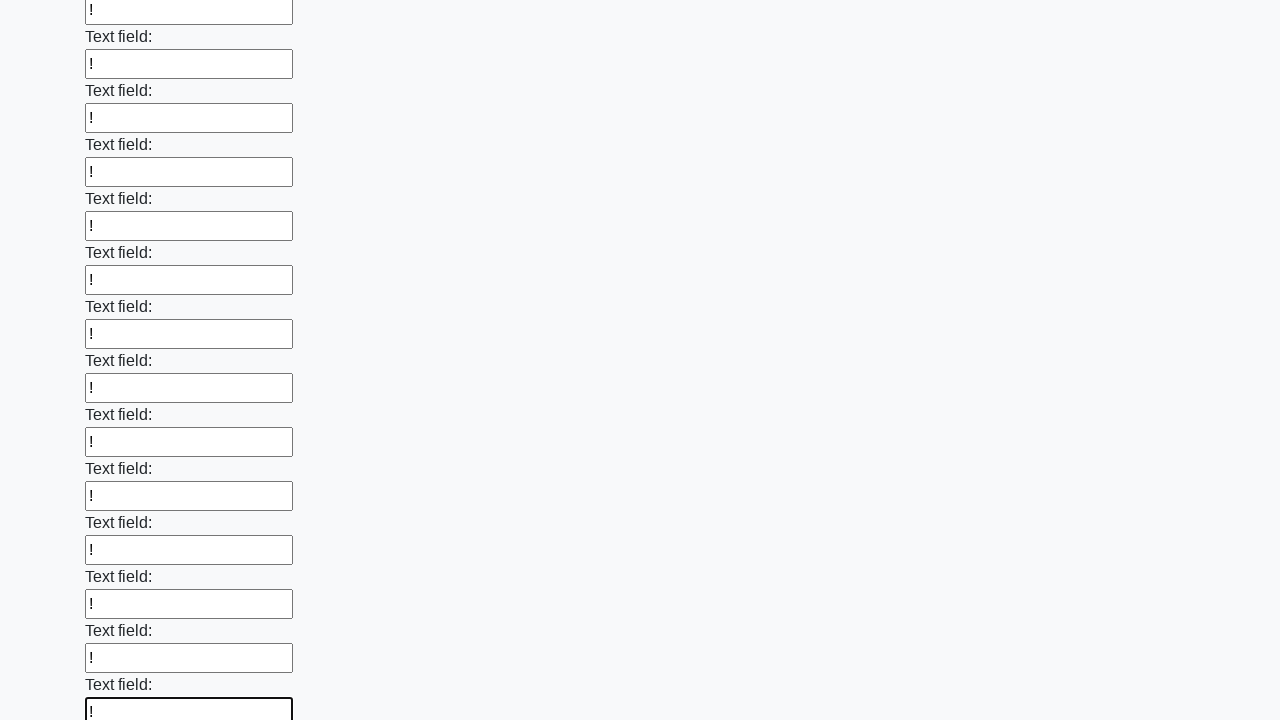

Filled an input field with '!' on input >> nth=42
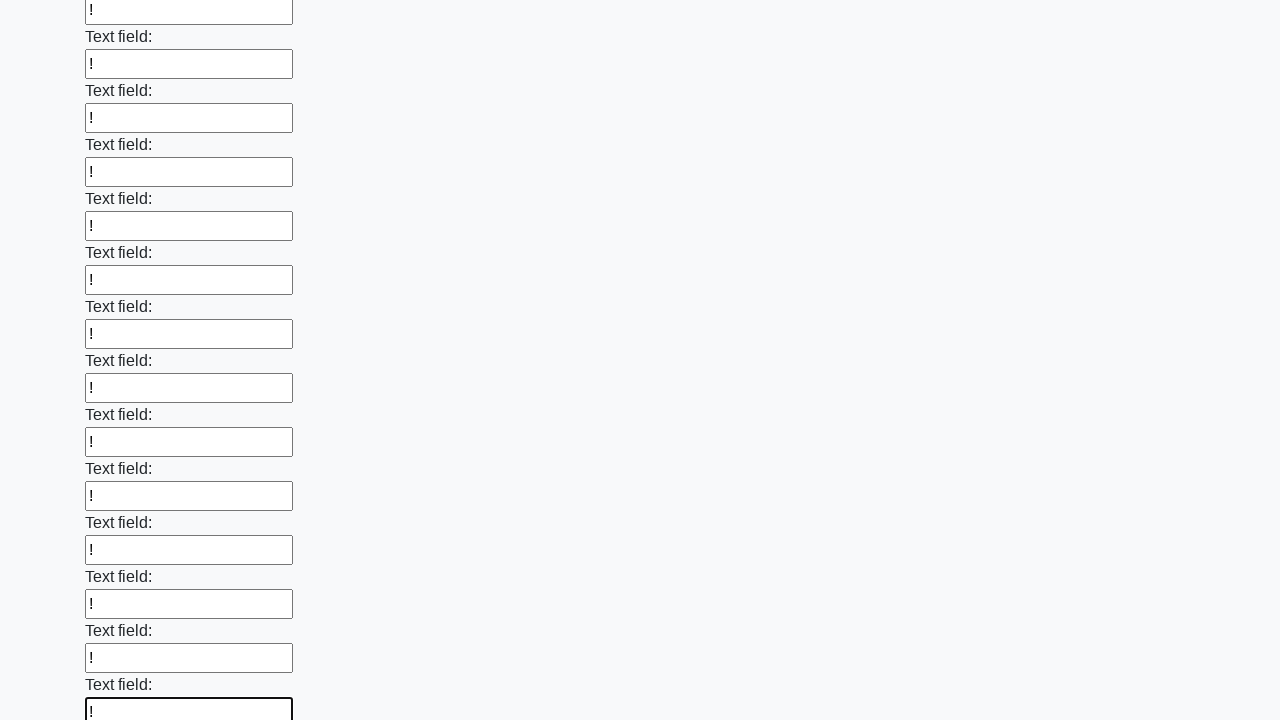

Filled an input field with '!' on input >> nth=43
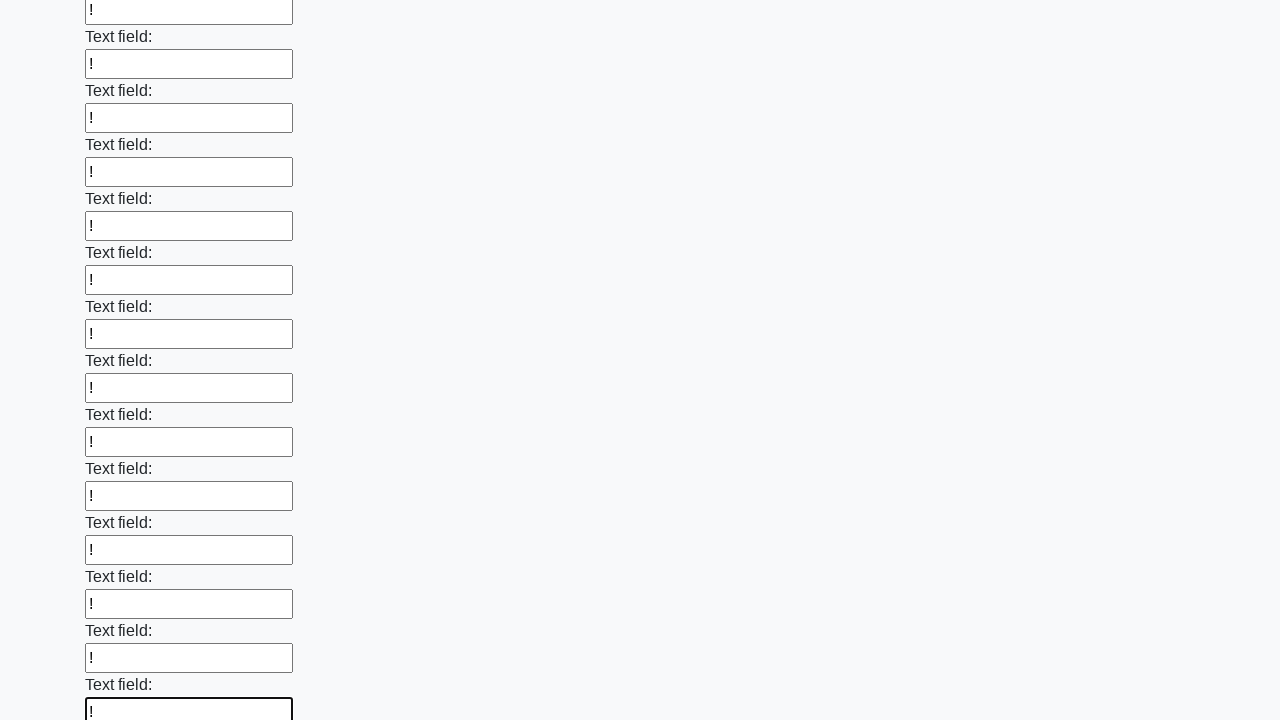

Filled an input field with '!' on input >> nth=44
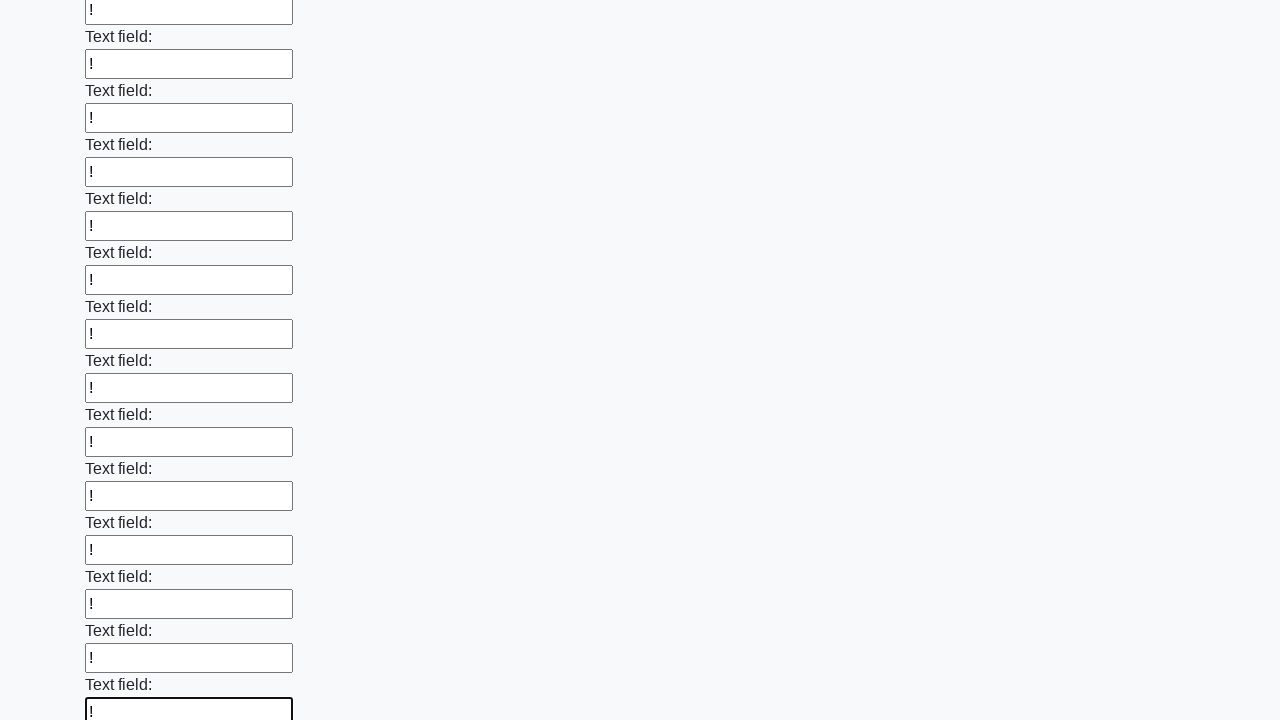

Filled an input field with '!' on input >> nth=45
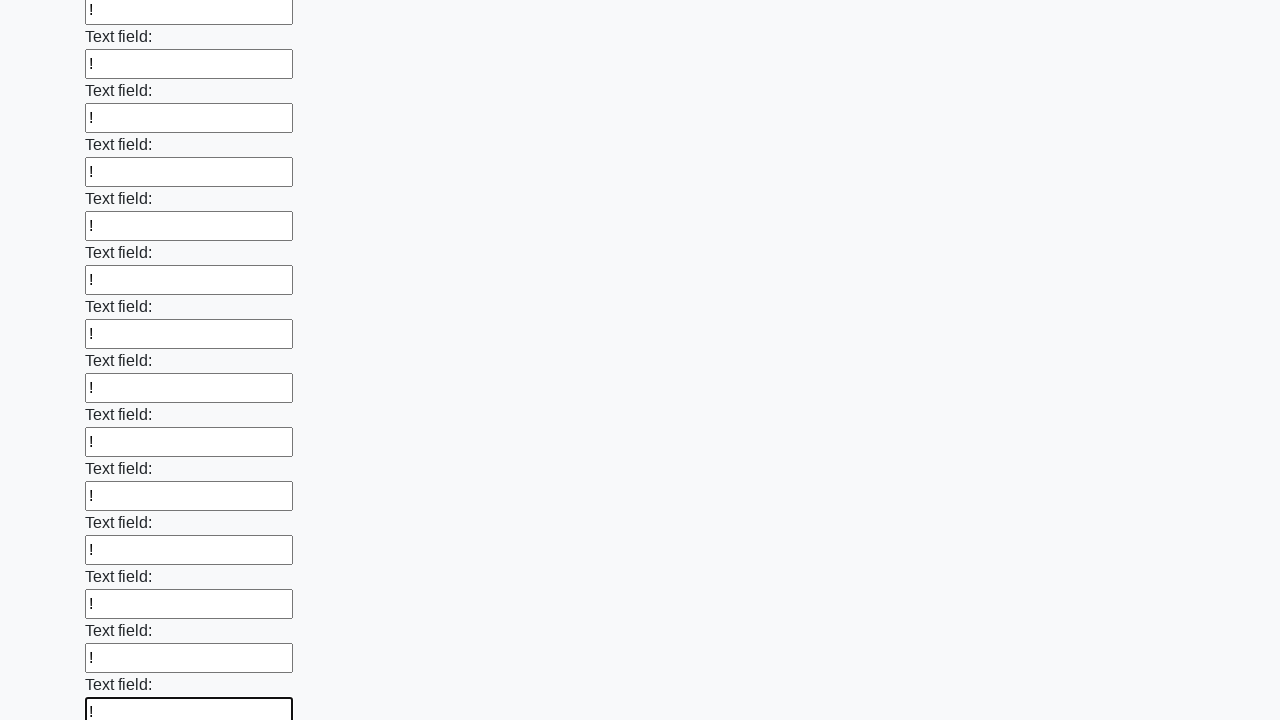

Filled an input field with '!' on input >> nth=46
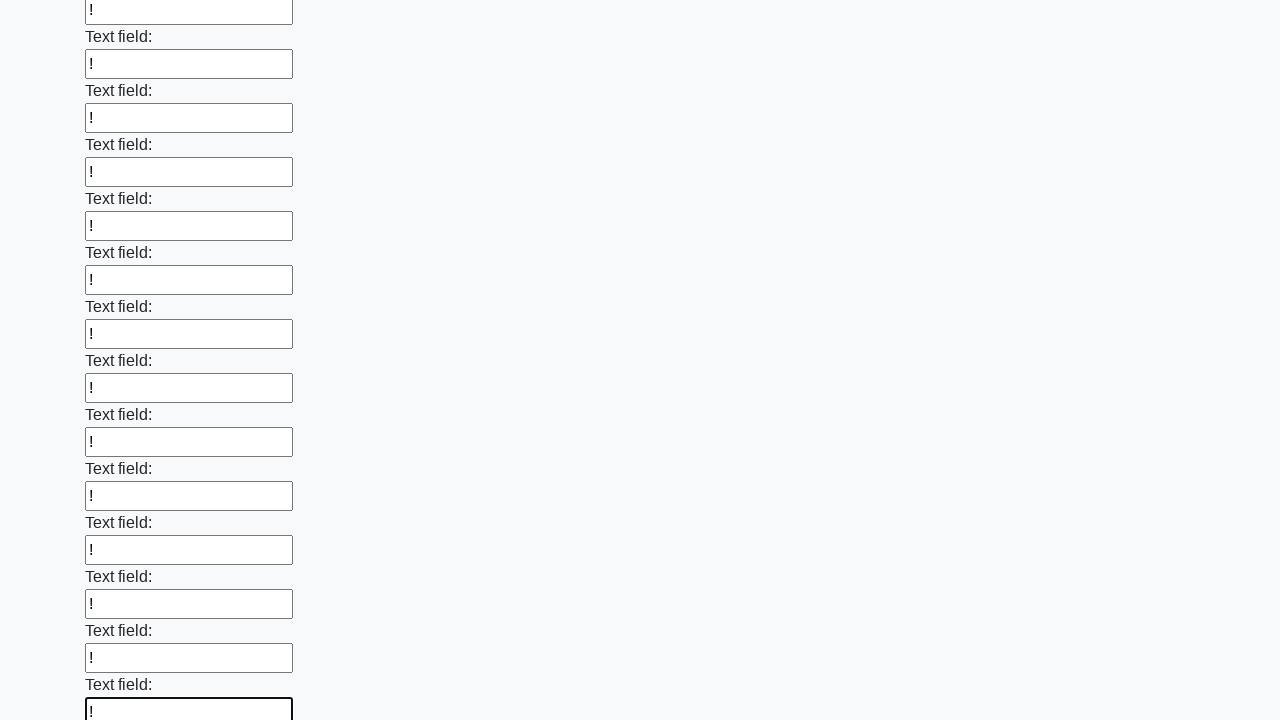

Filled an input field with '!' on input >> nth=47
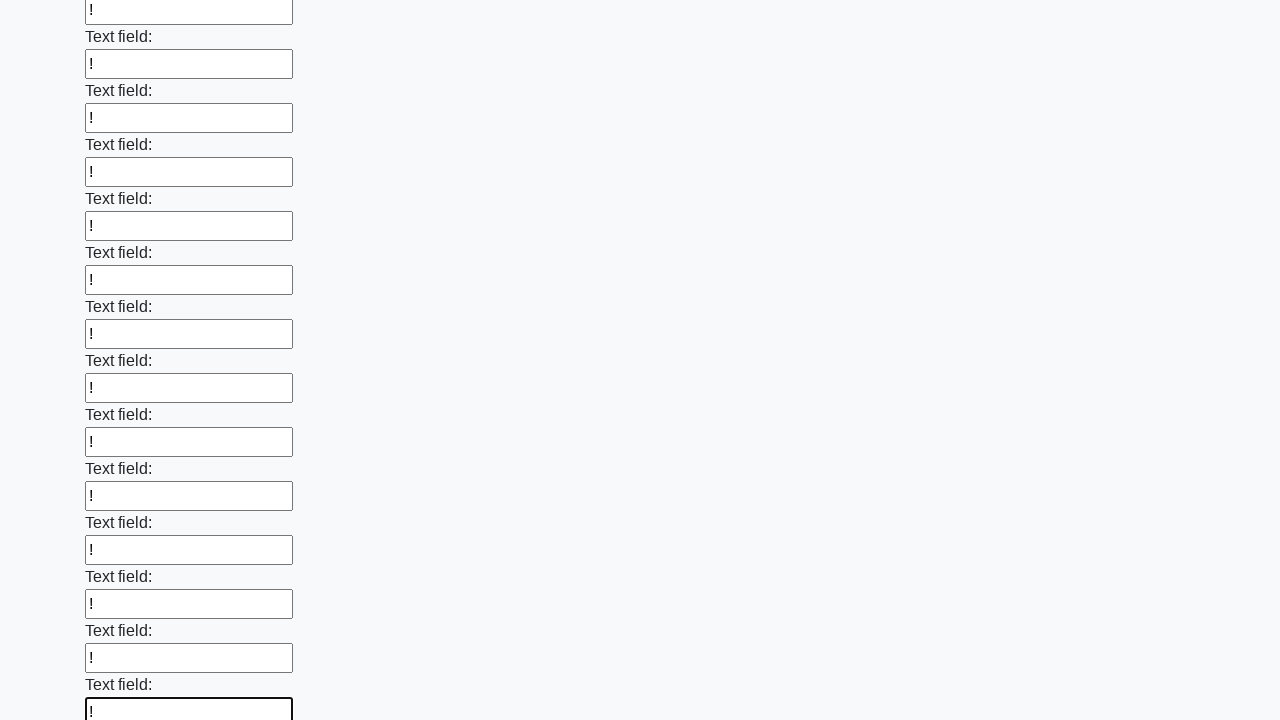

Filled an input field with '!' on input >> nth=48
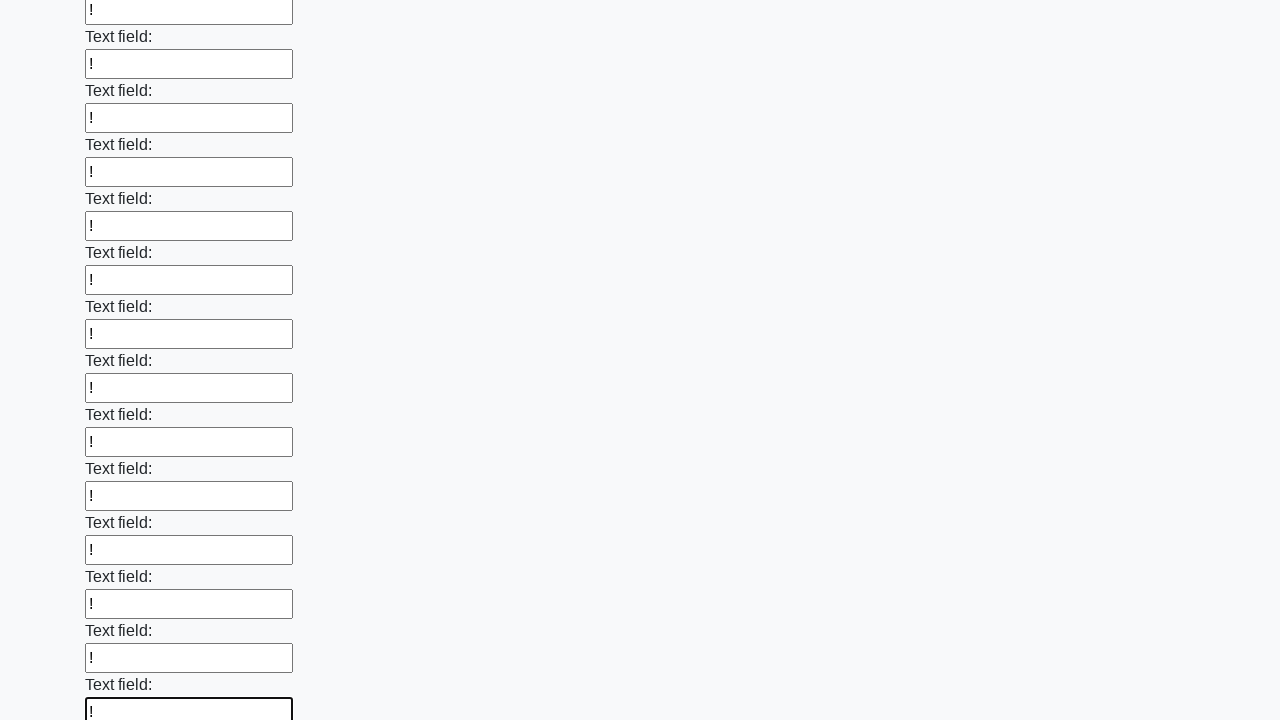

Filled an input field with '!' on input >> nth=49
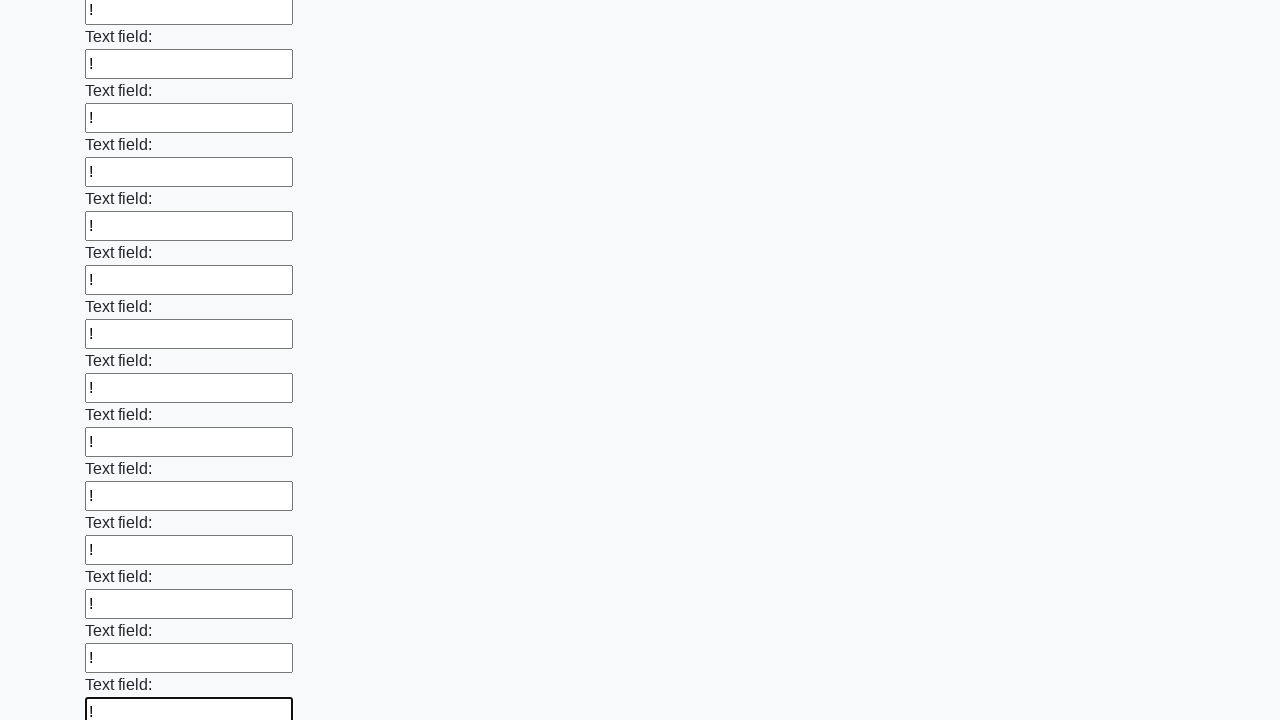

Filled an input field with '!' on input >> nth=50
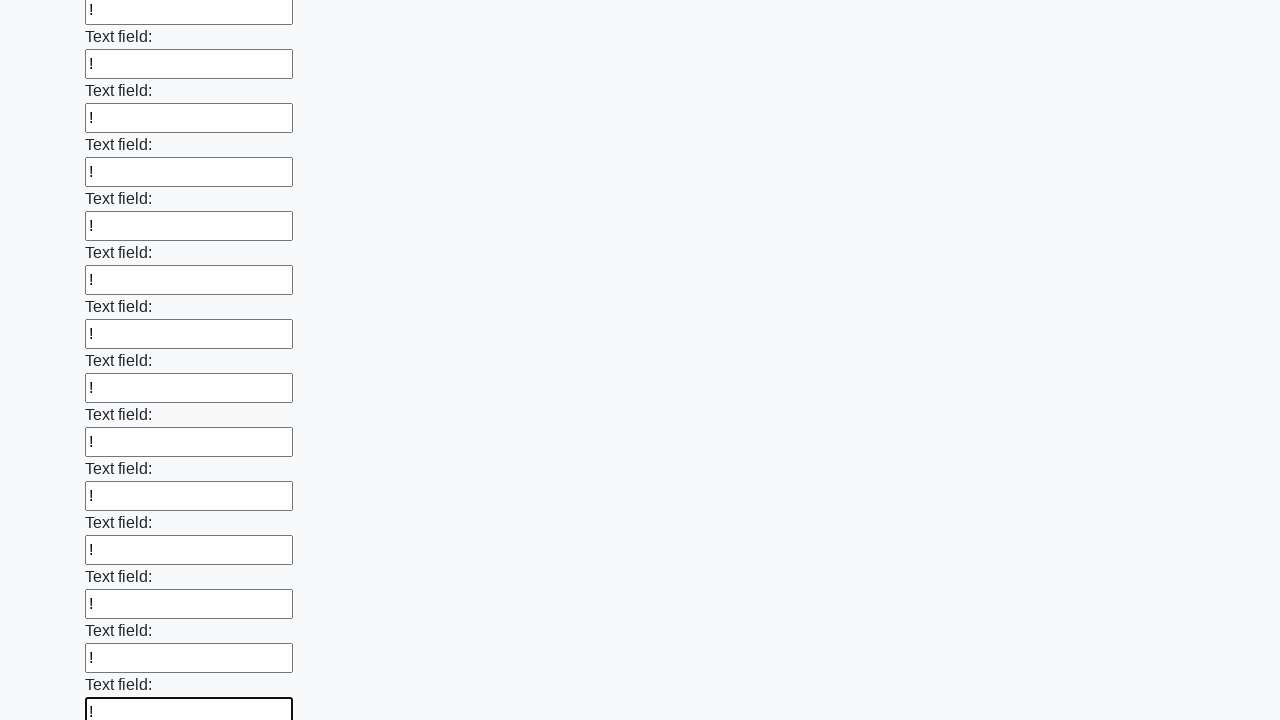

Filled an input field with '!' on input >> nth=51
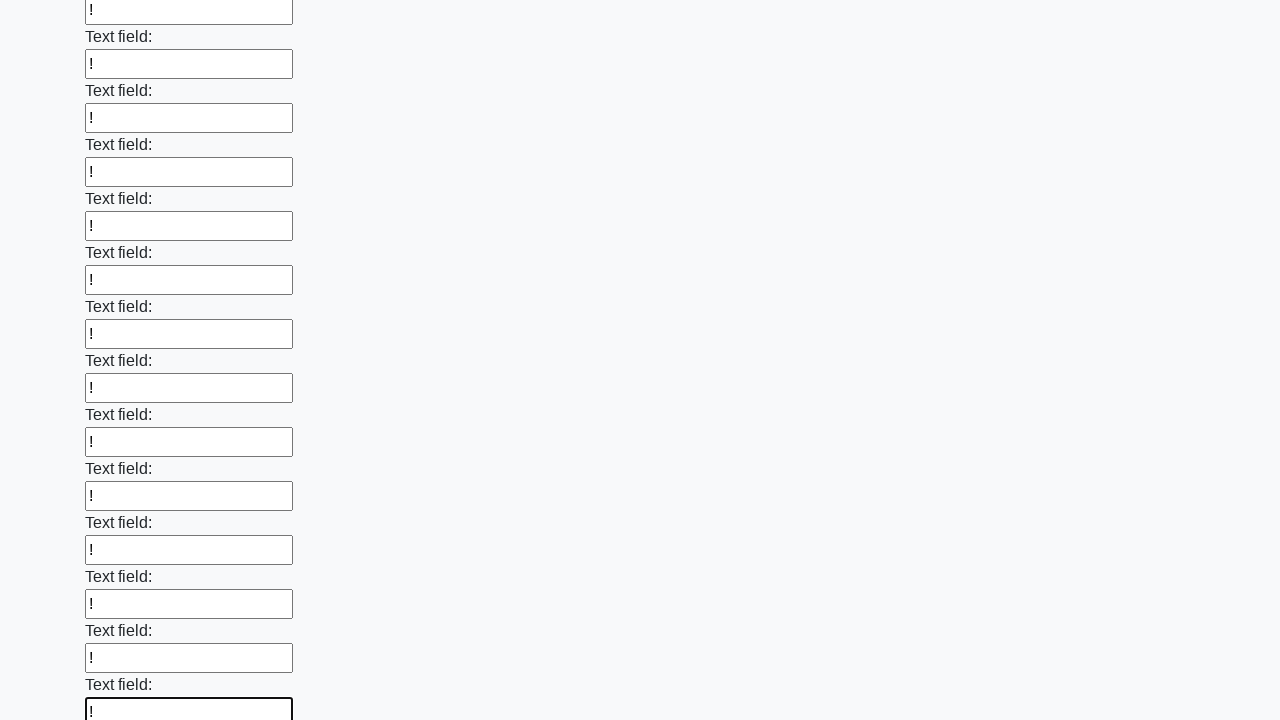

Filled an input field with '!' on input >> nth=52
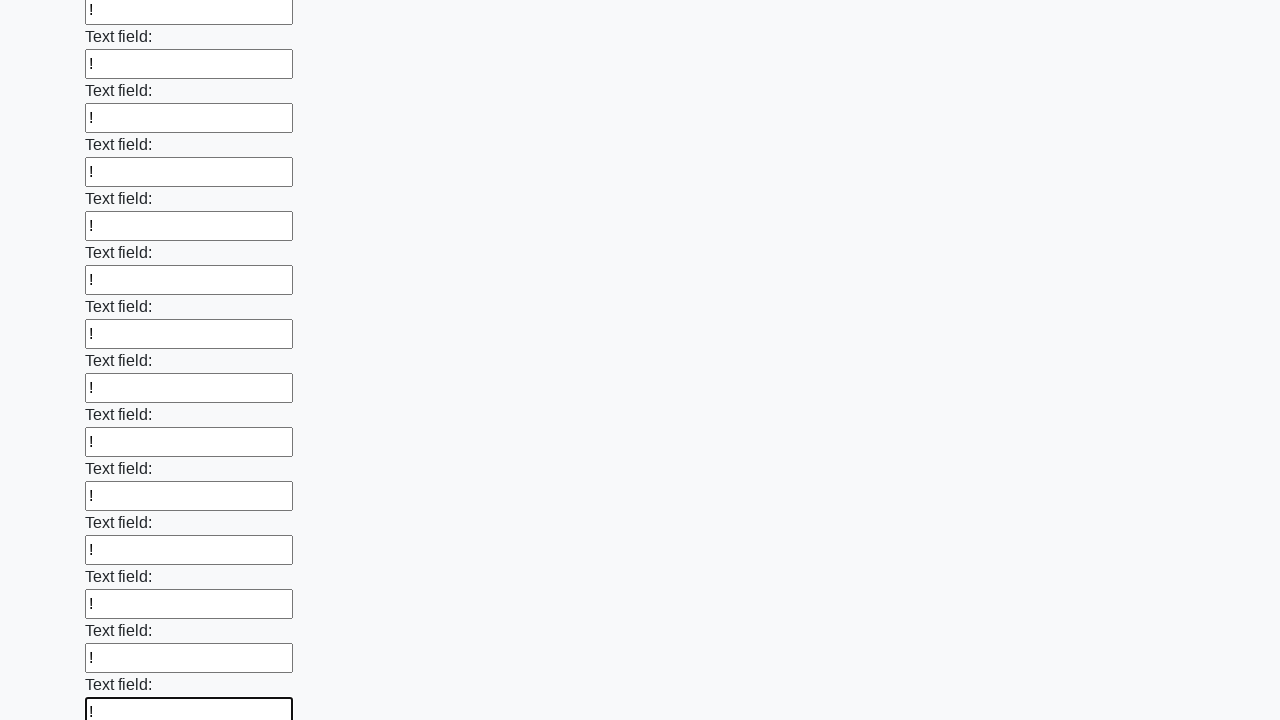

Filled an input field with '!' on input >> nth=53
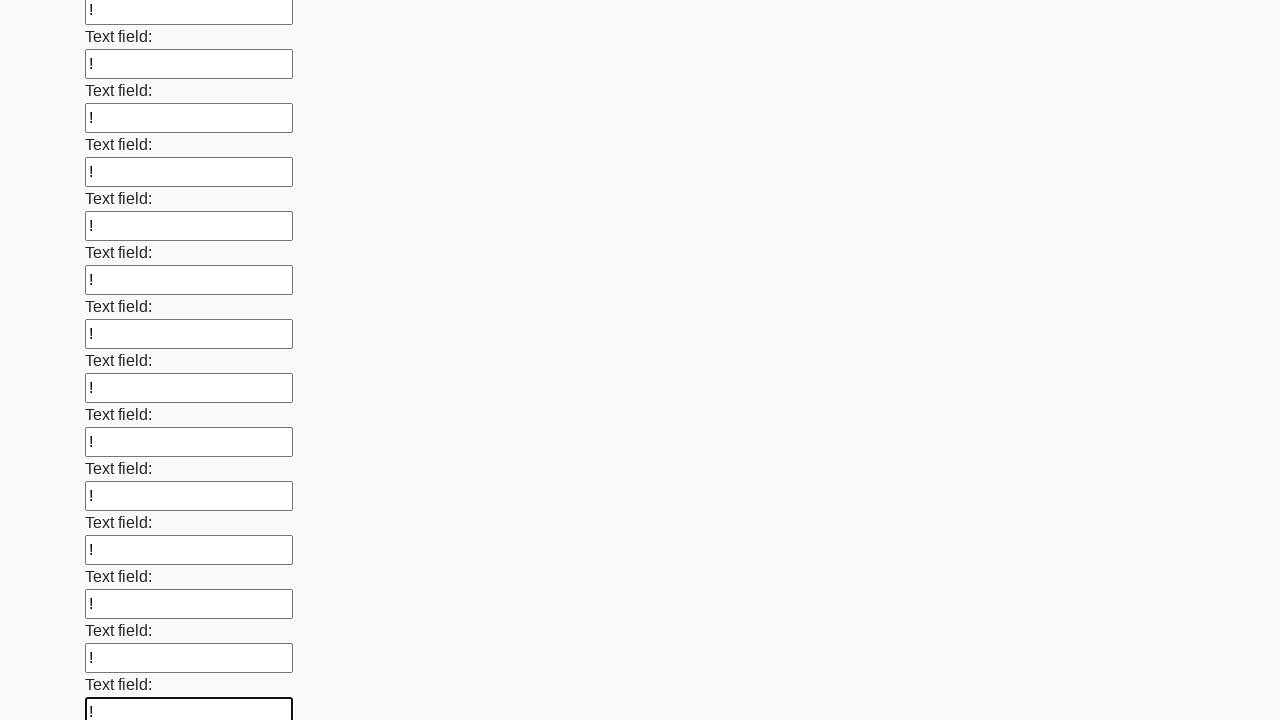

Filled an input field with '!' on input >> nth=54
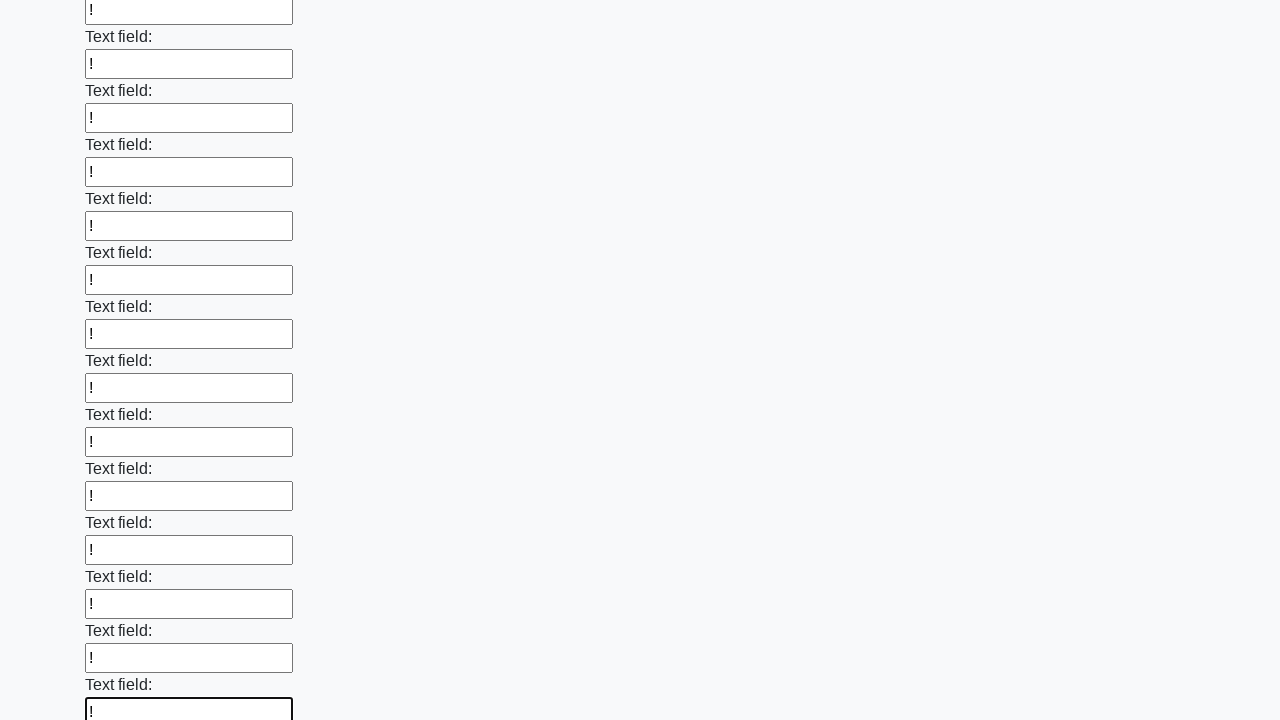

Filled an input field with '!' on input >> nth=55
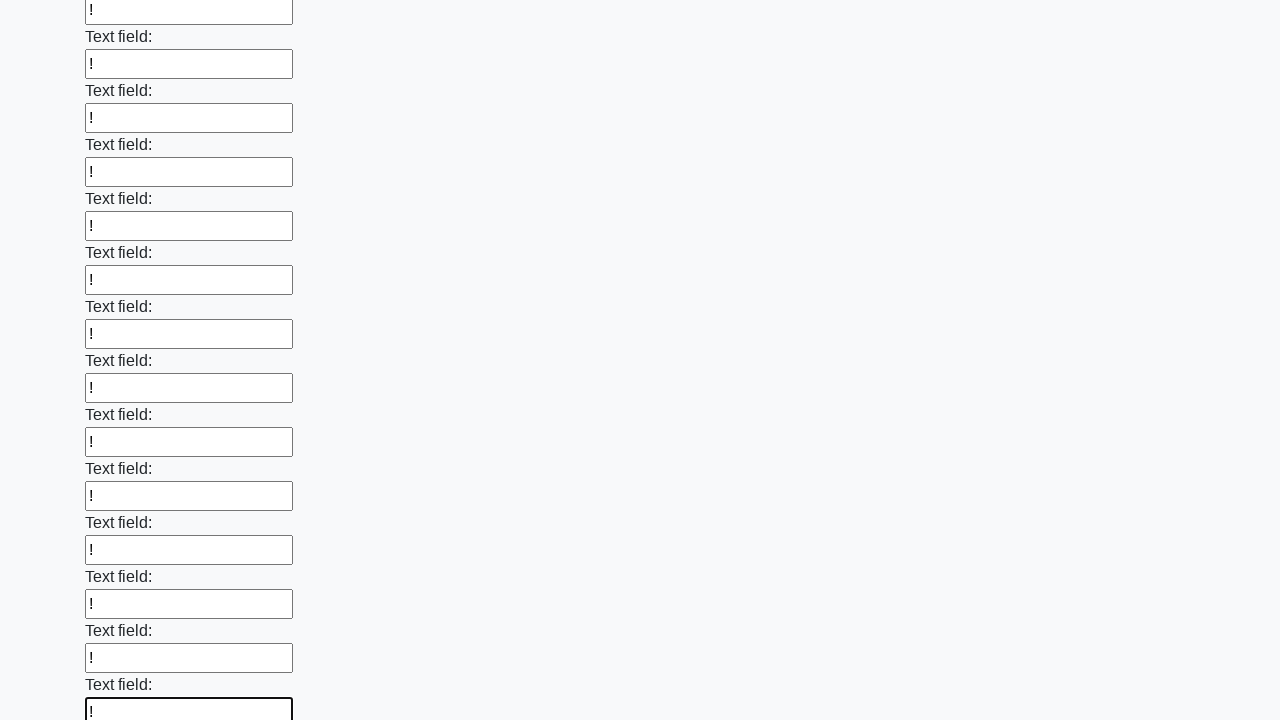

Filled an input field with '!' on input >> nth=56
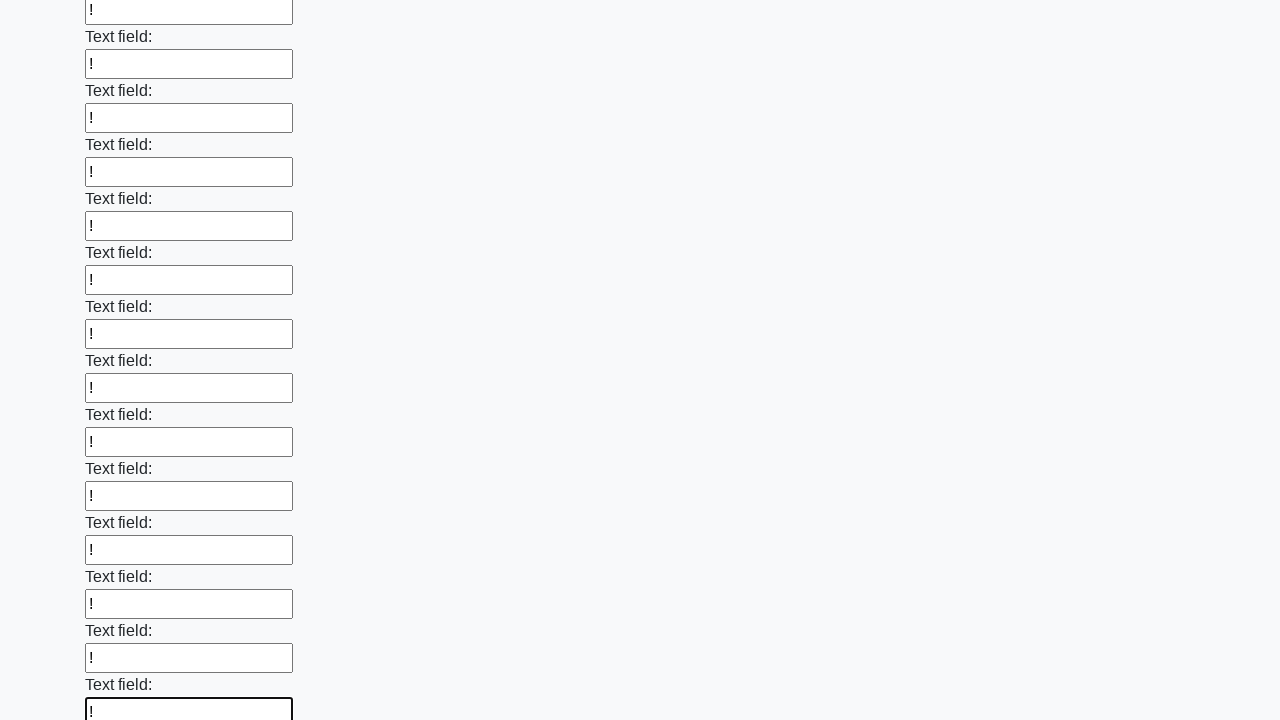

Filled an input field with '!' on input >> nth=57
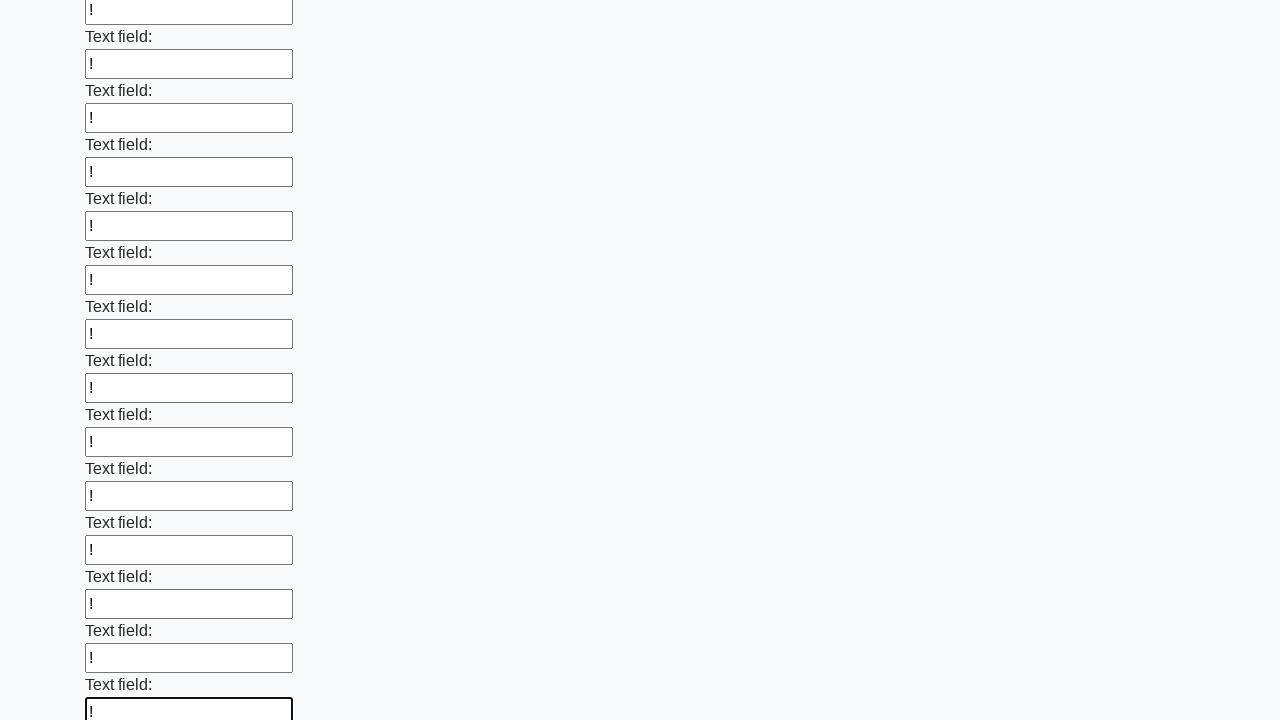

Filled an input field with '!' on input >> nth=58
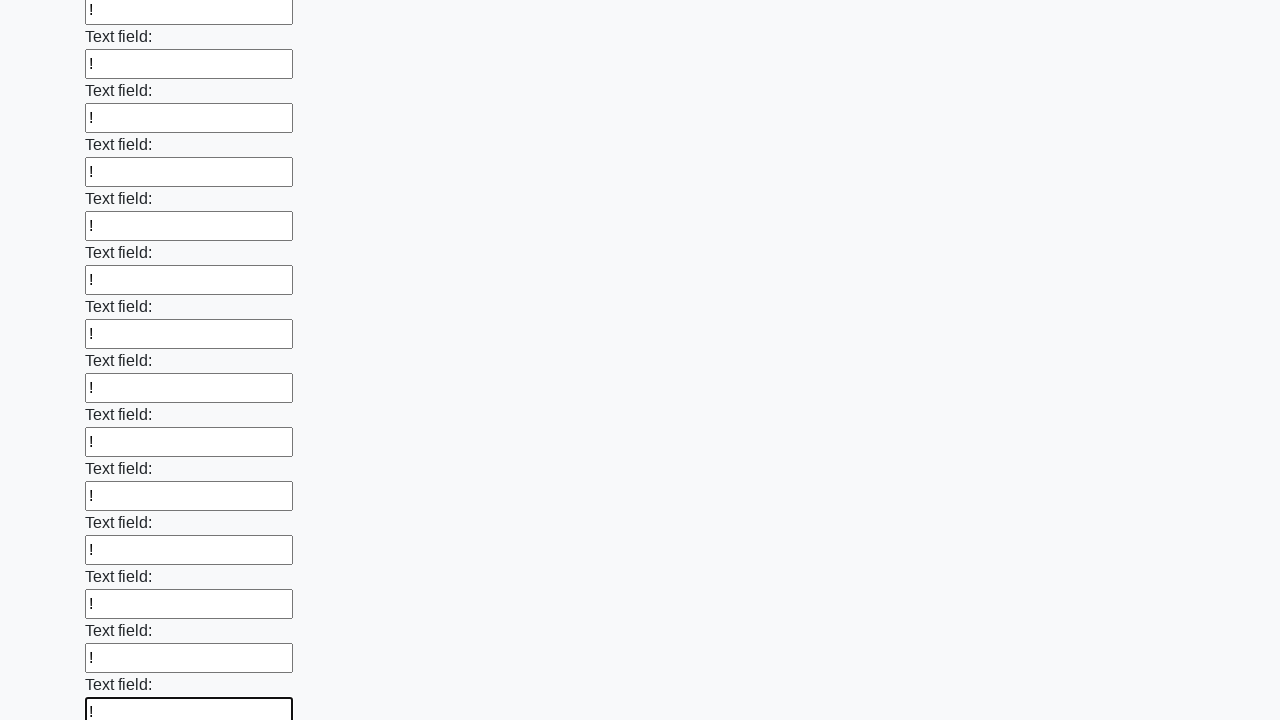

Filled an input field with '!' on input >> nth=59
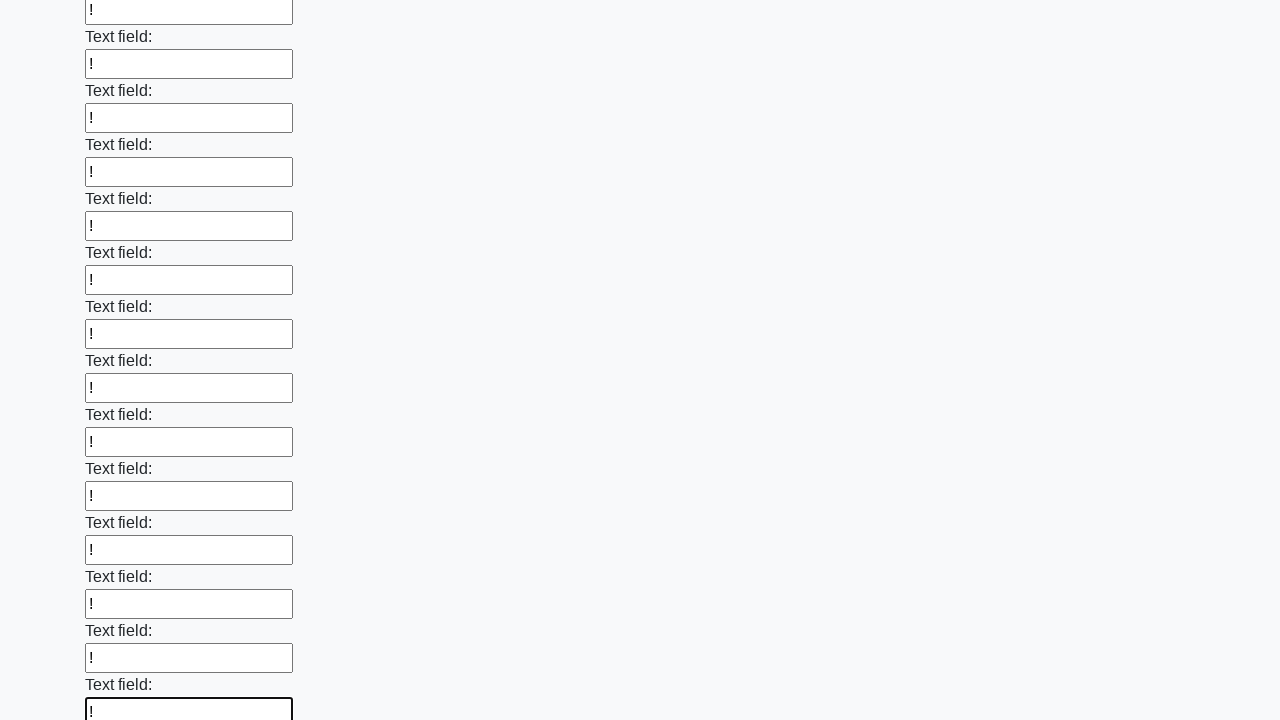

Filled an input field with '!' on input >> nth=60
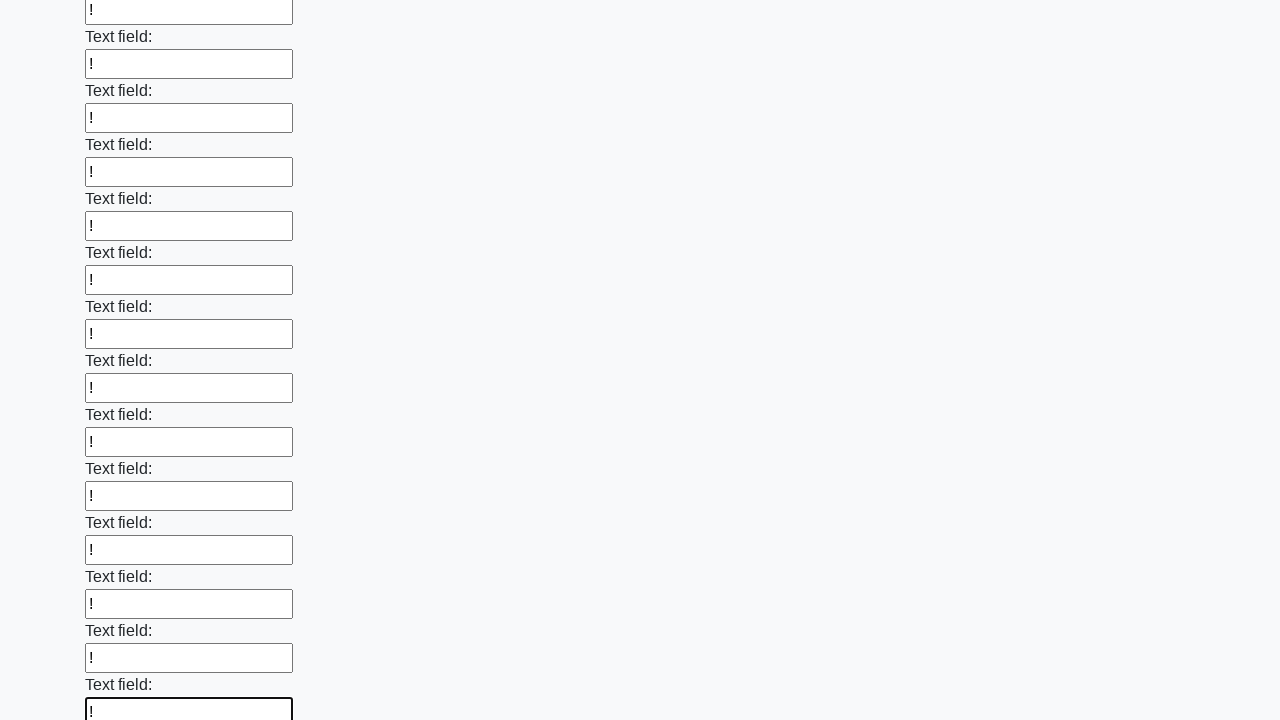

Filled an input field with '!' on input >> nth=61
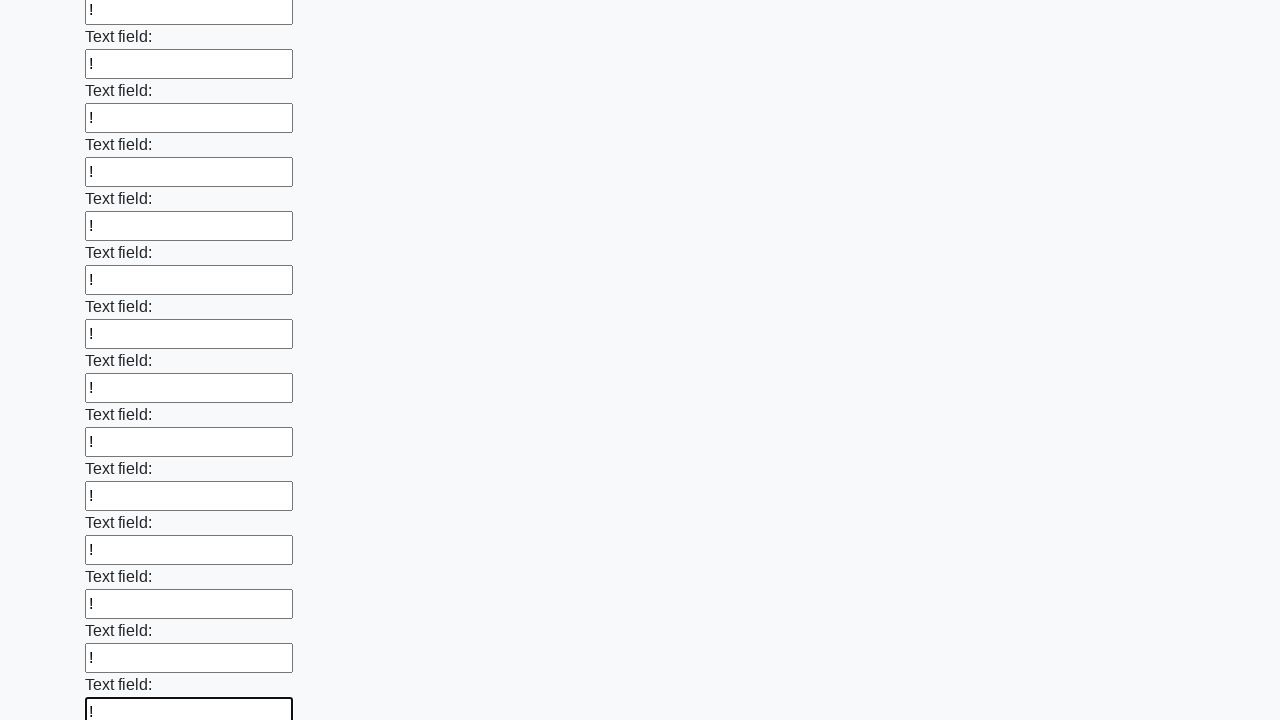

Filled an input field with '!' on input >> nth=62
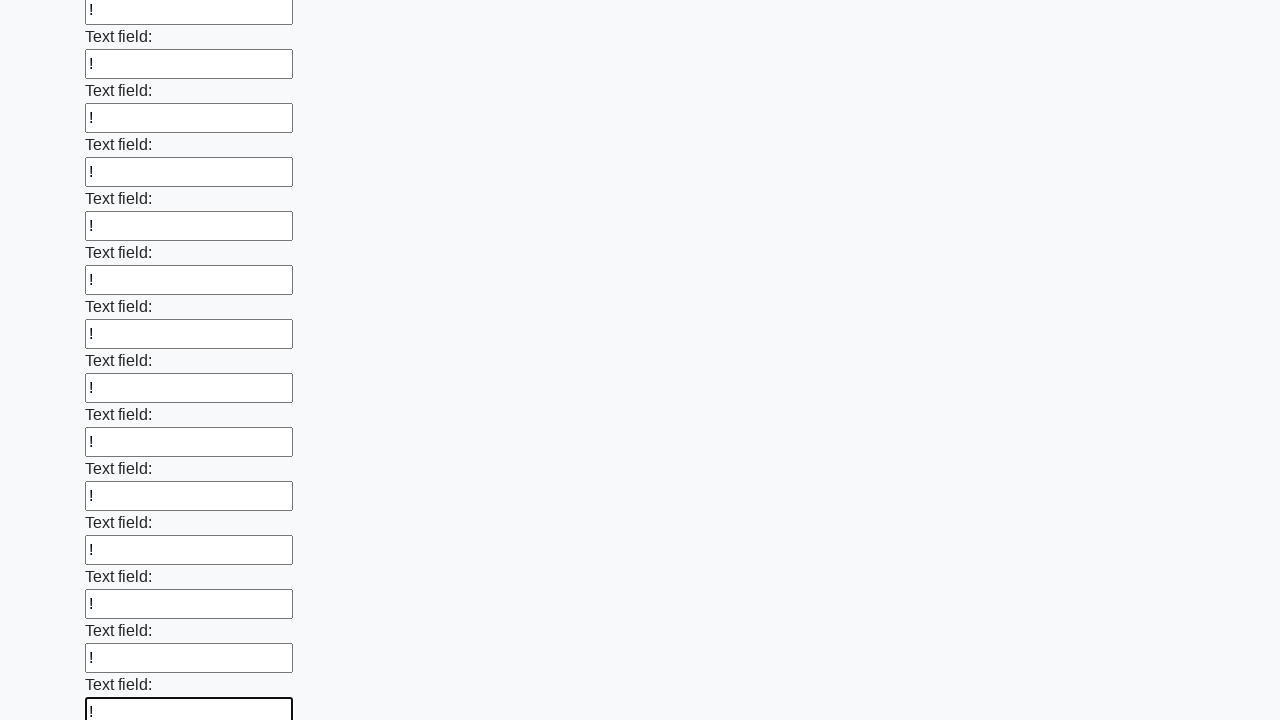

Filled an input field with '!' on input >> nth=63
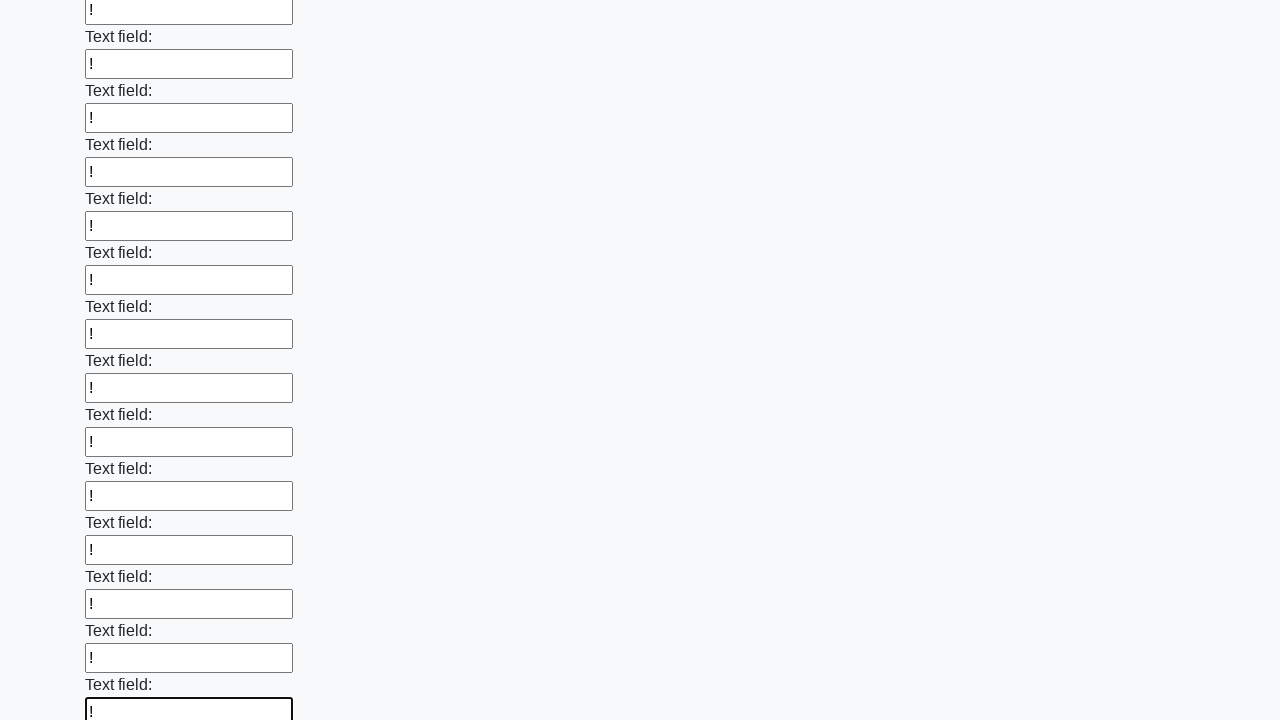

Filled an input field with '!' on input >> nth=64
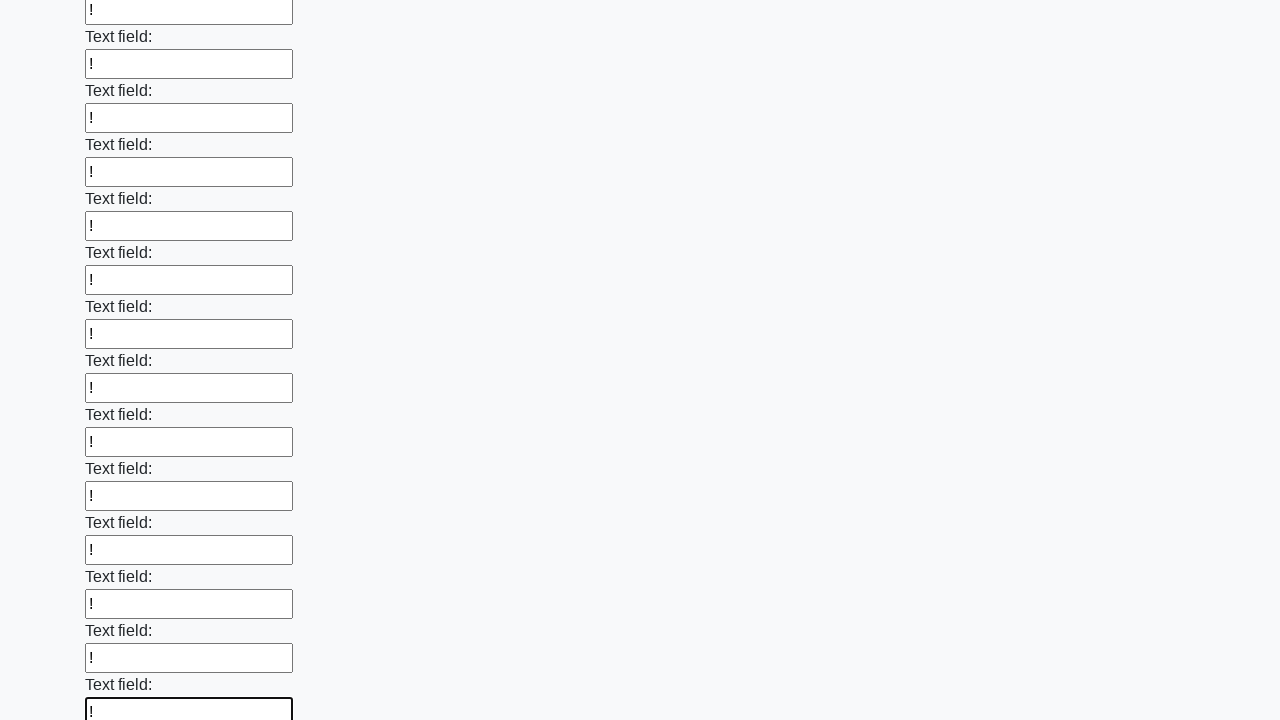

Filled an input field with '!' on input >> nth=65
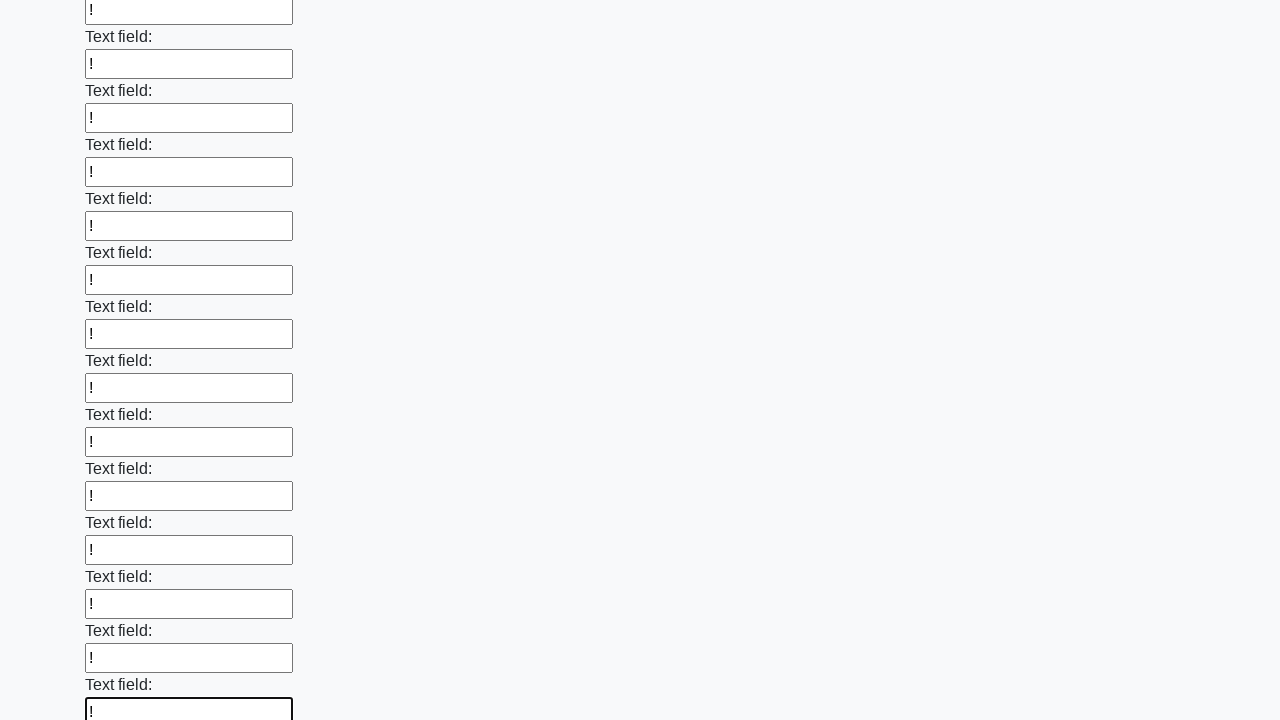

Filled an input field with '!' on input >> nth=66
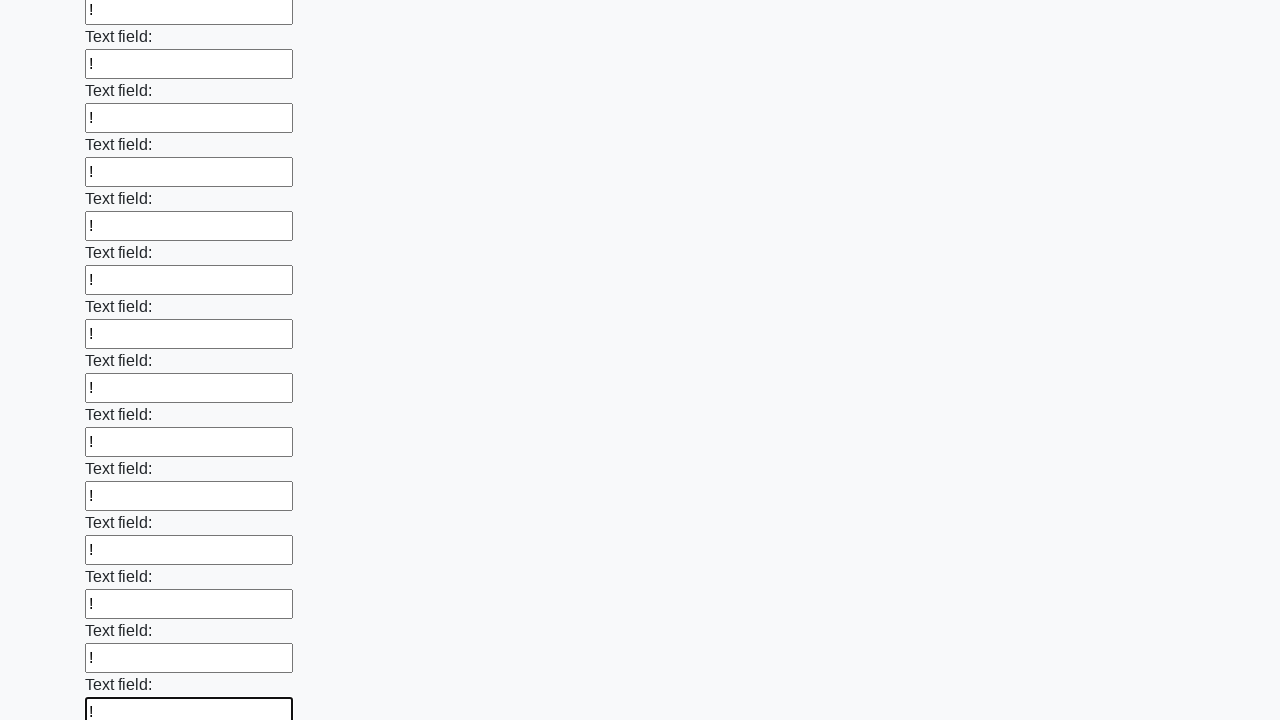

Filled an input field with '!' on input >> nth=67
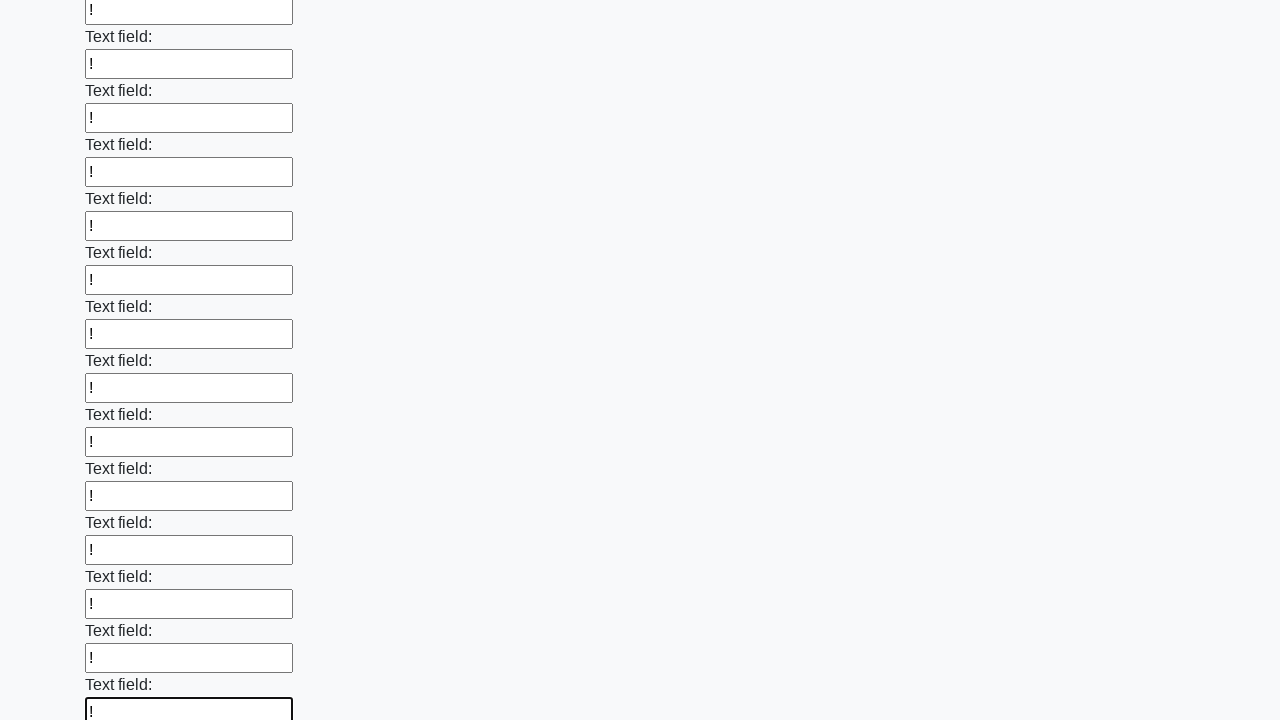

Filled an input field with '!' on input >> nth=68
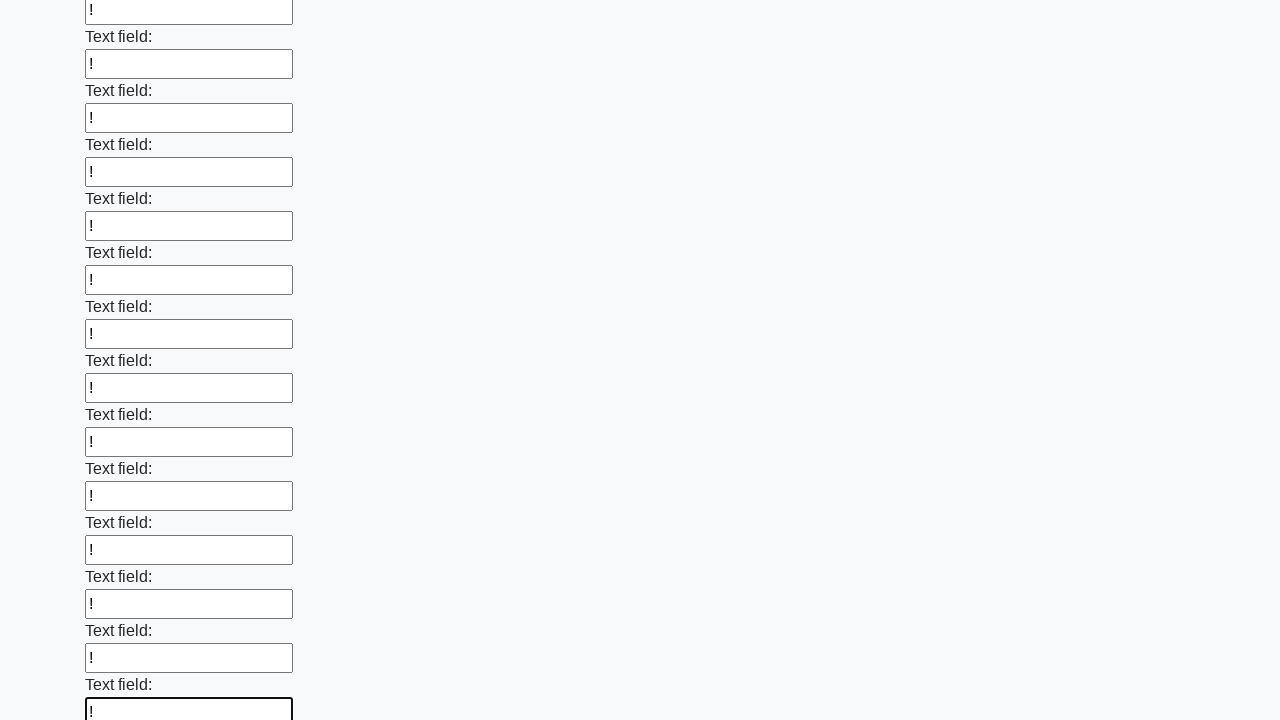

Filled an input field with '!' on input >> nth=69
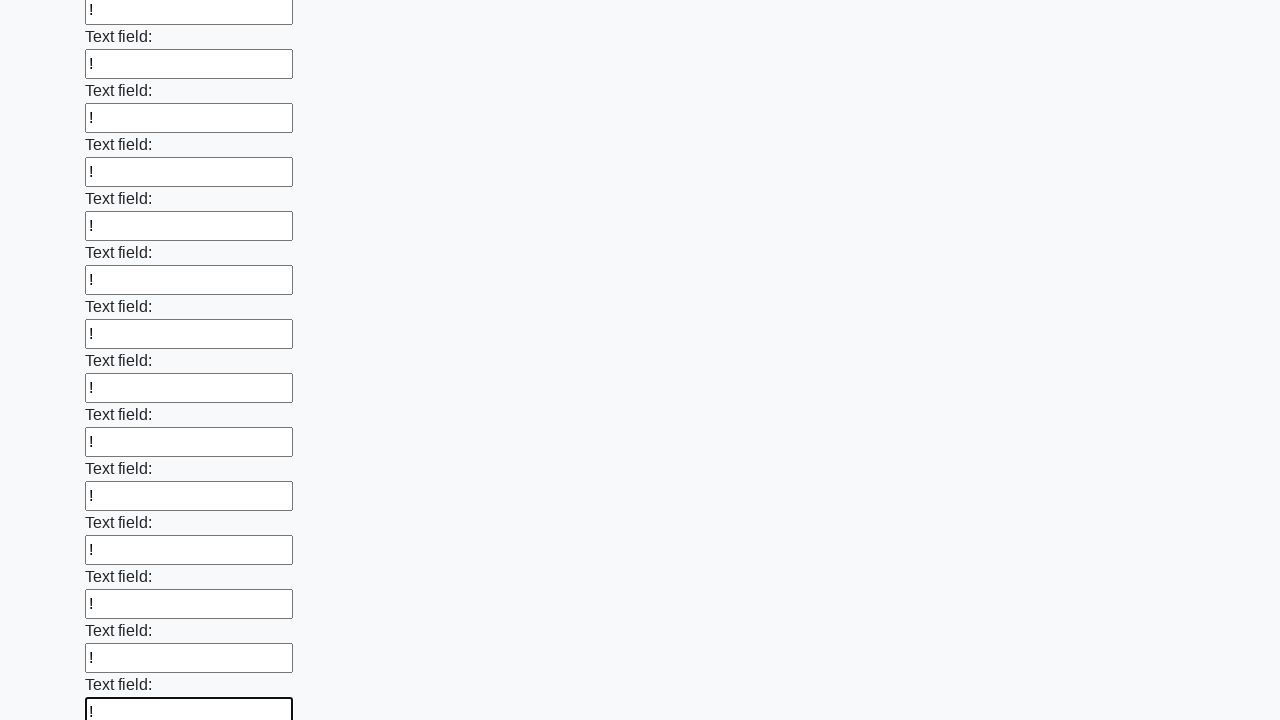

Filled an input field with '!' on input >> nth=70
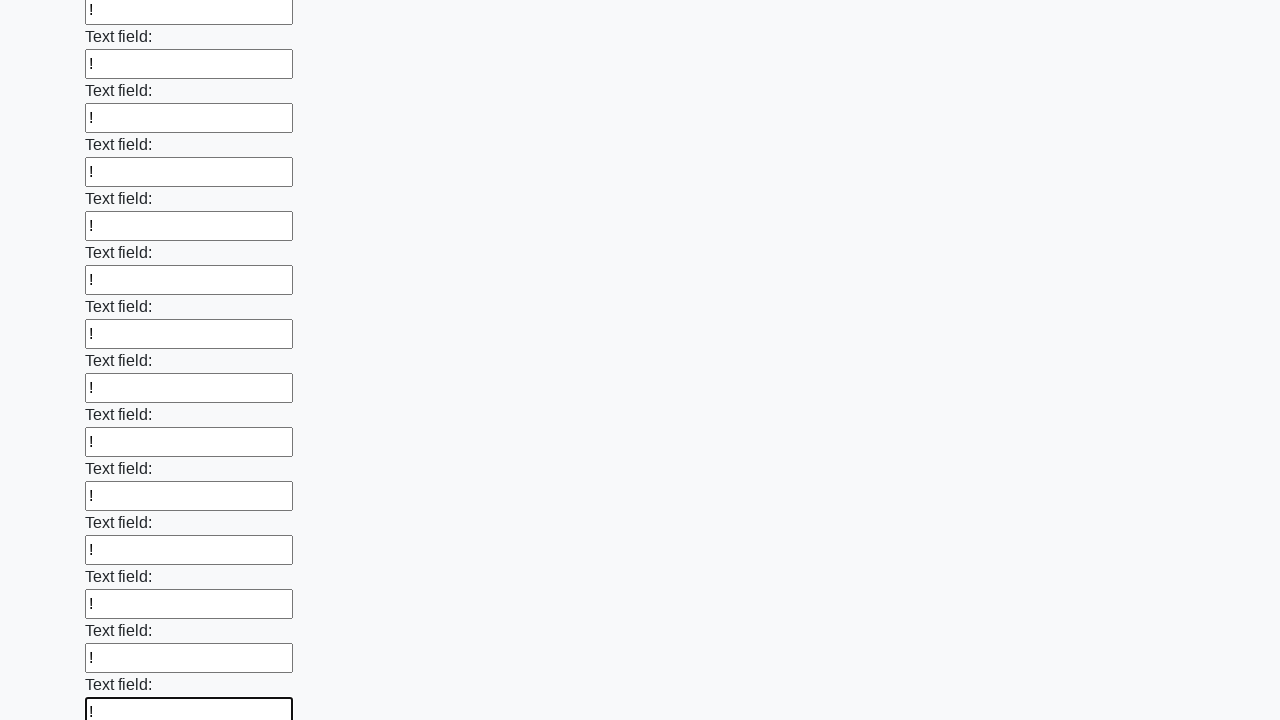

Filled an input field with '!' on input >> nth=71
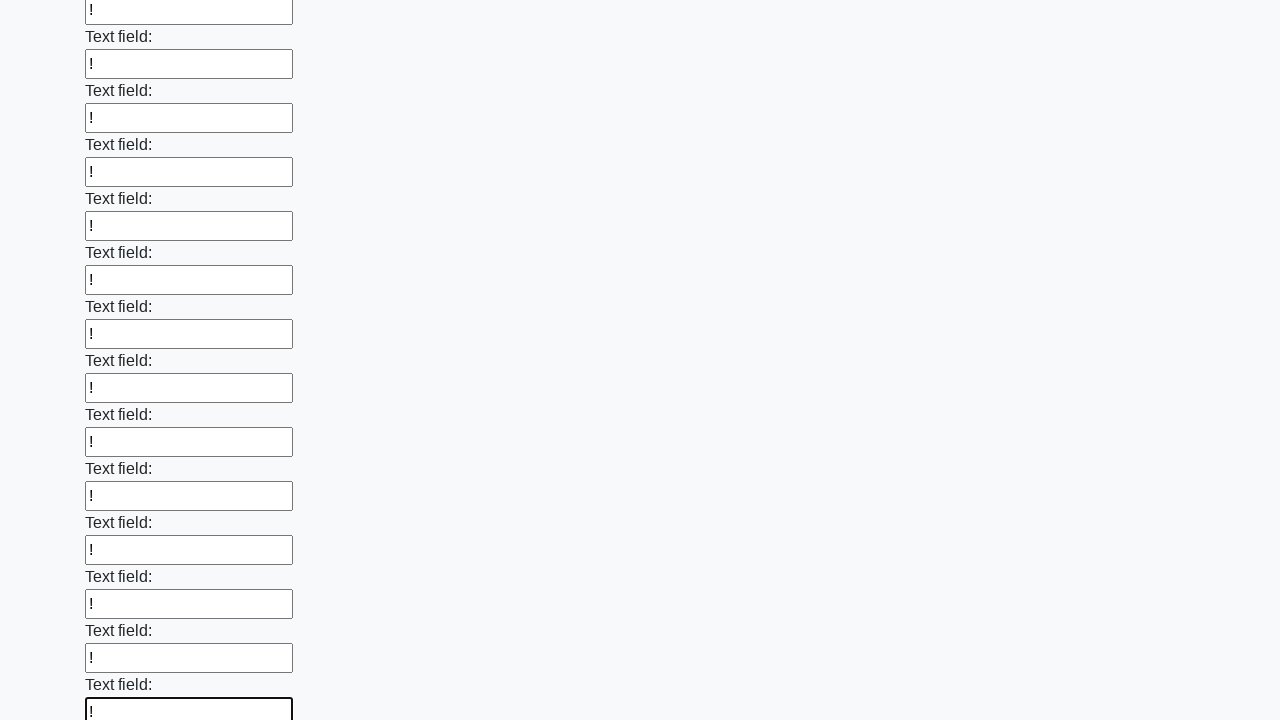

Filled an input field with '!' on input >> nth=72
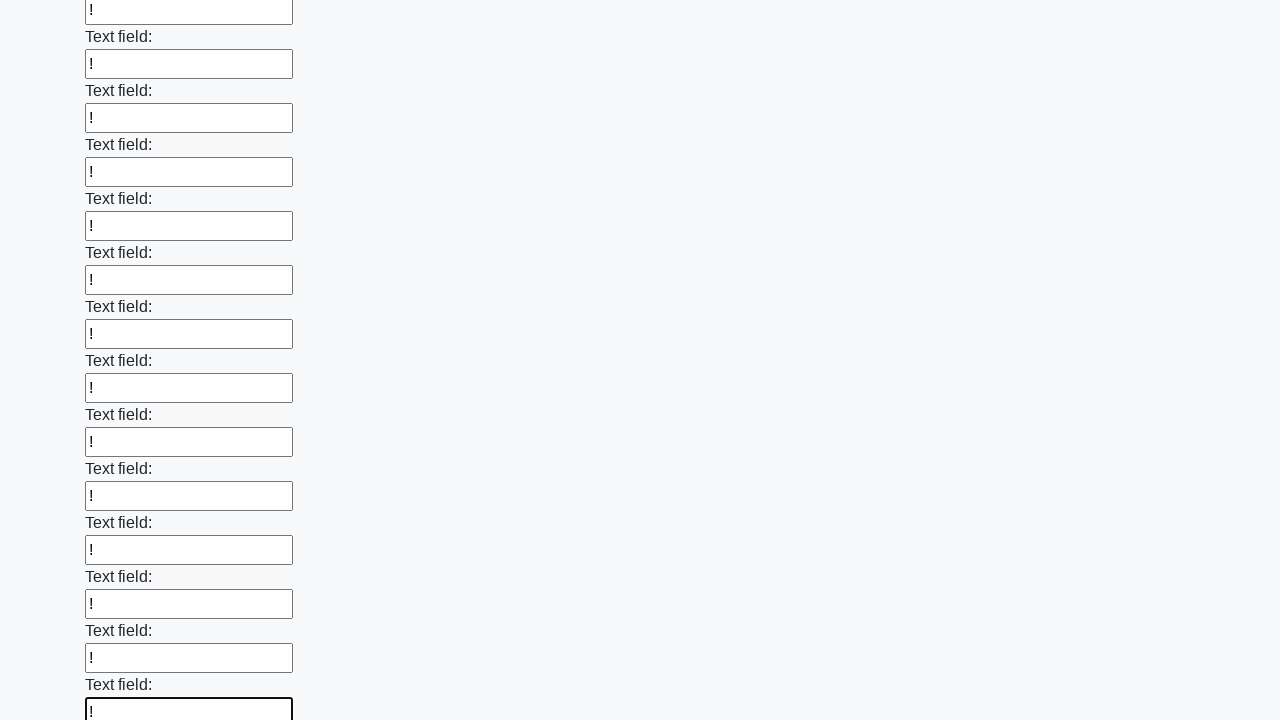

Filled an input field with '!' on input >> nth=73
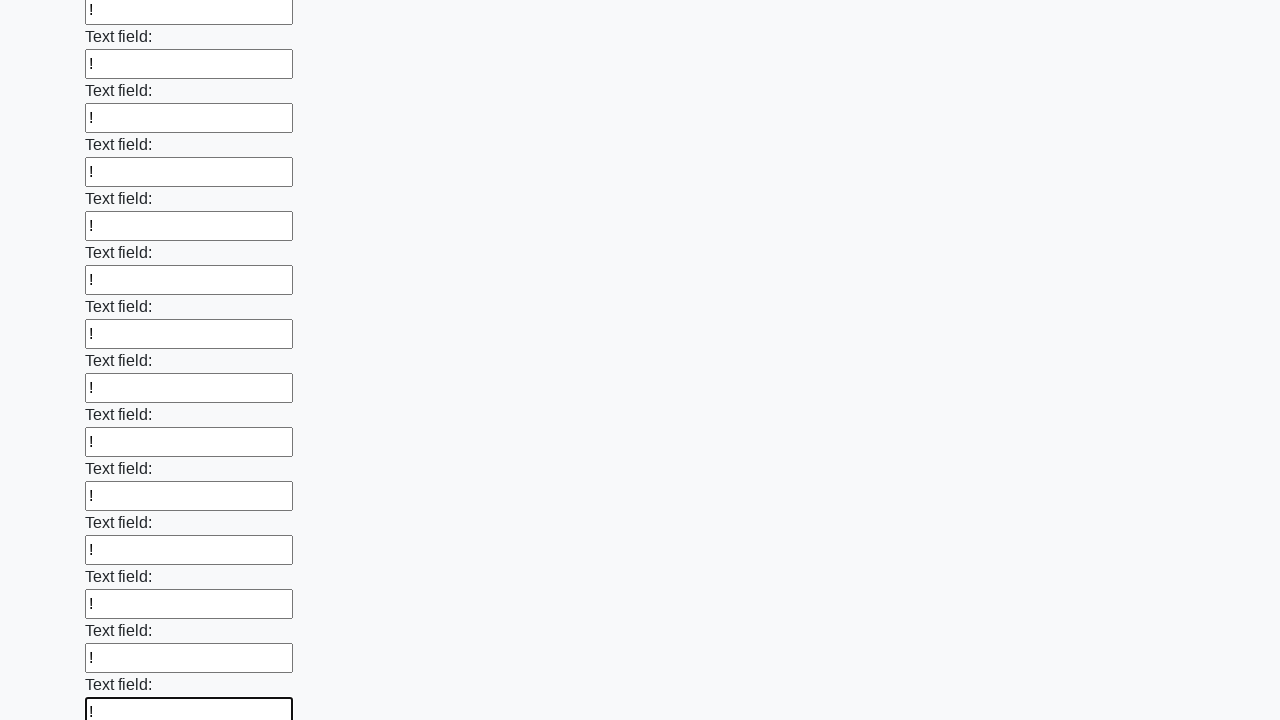

Filled an input field with '!' on input >> nth=74
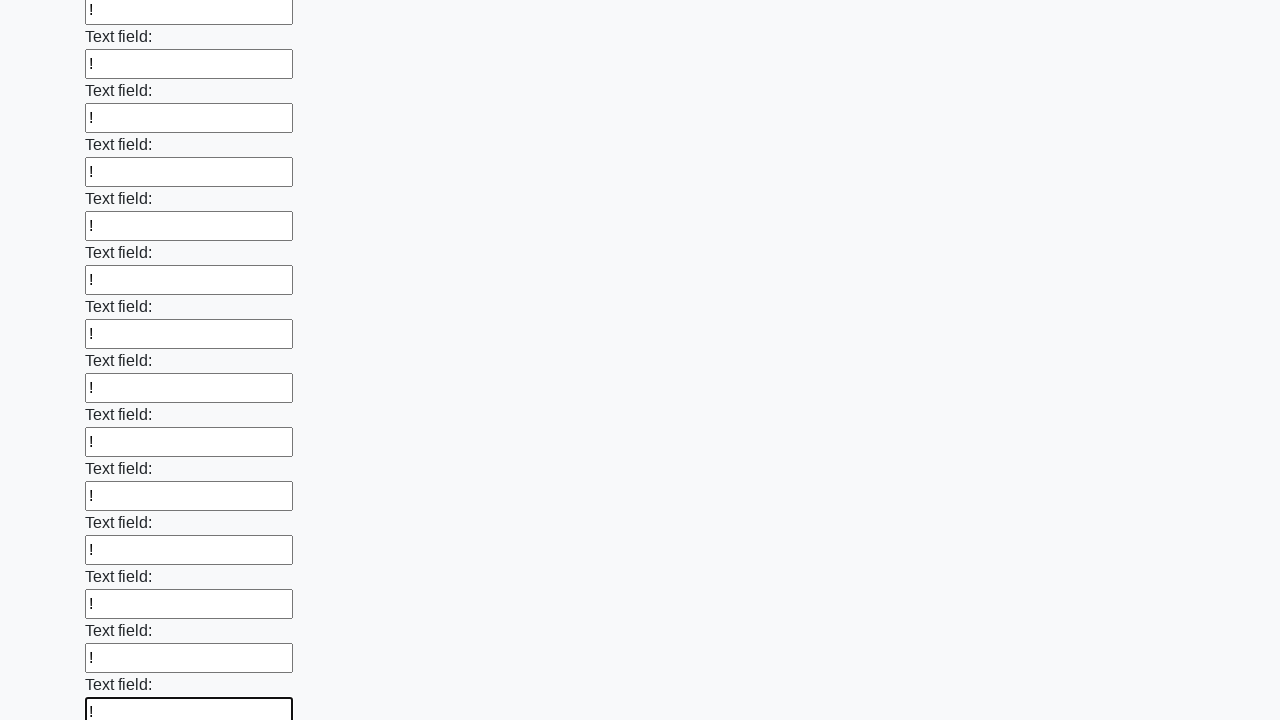

Filled an input field with '!' on input >> nth=75
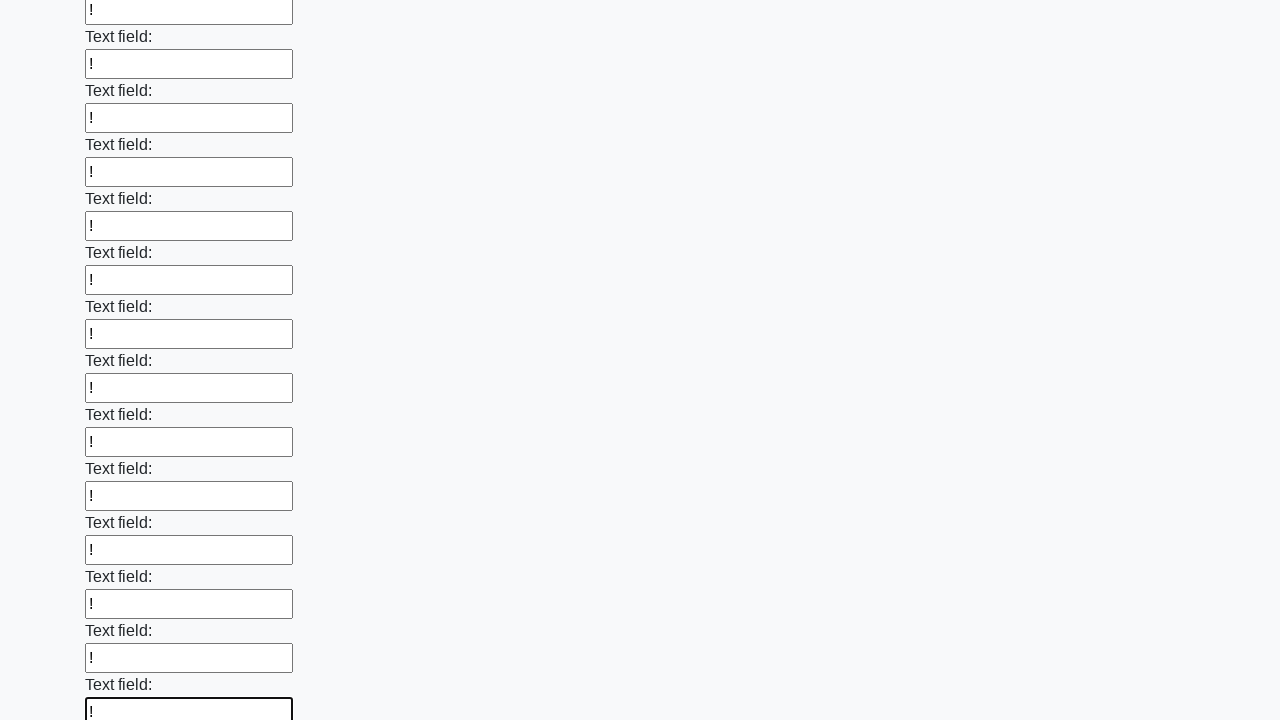

Filled an input field with '!' on input >> nth=76
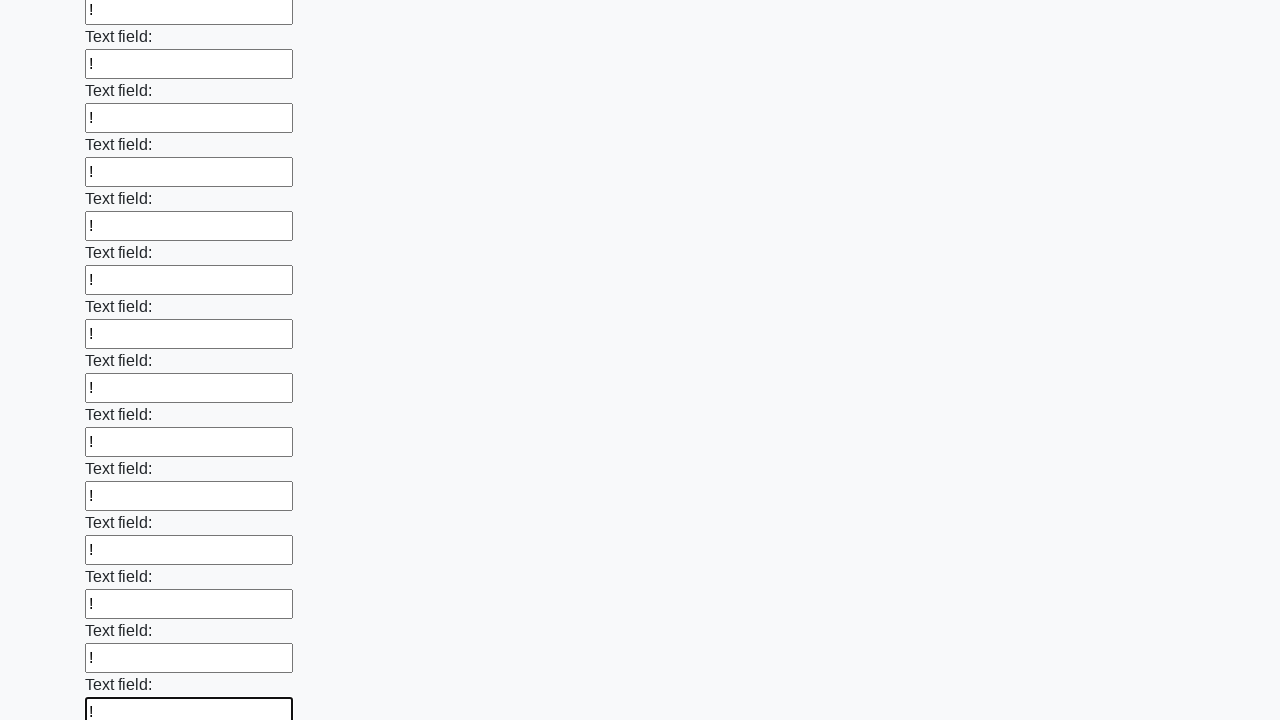

Filled an input field with '!' on input >> nth=77
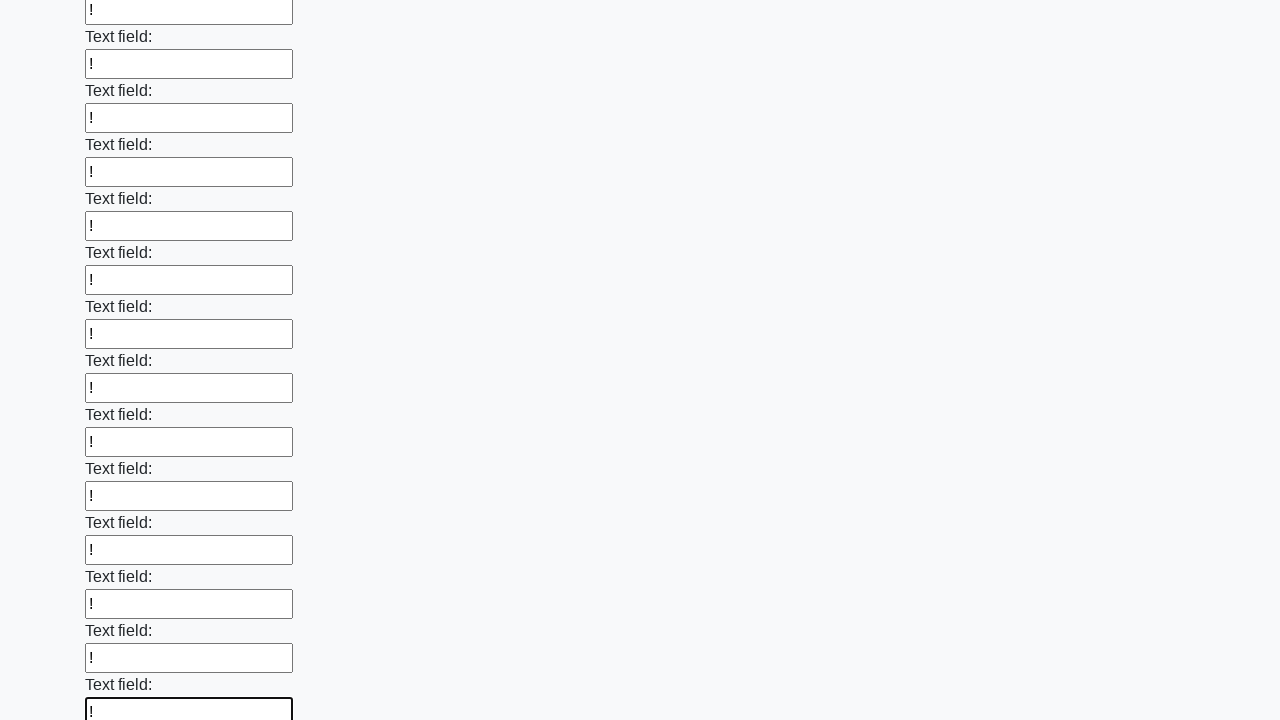

Filled an input field with '!' on input >> nth=78
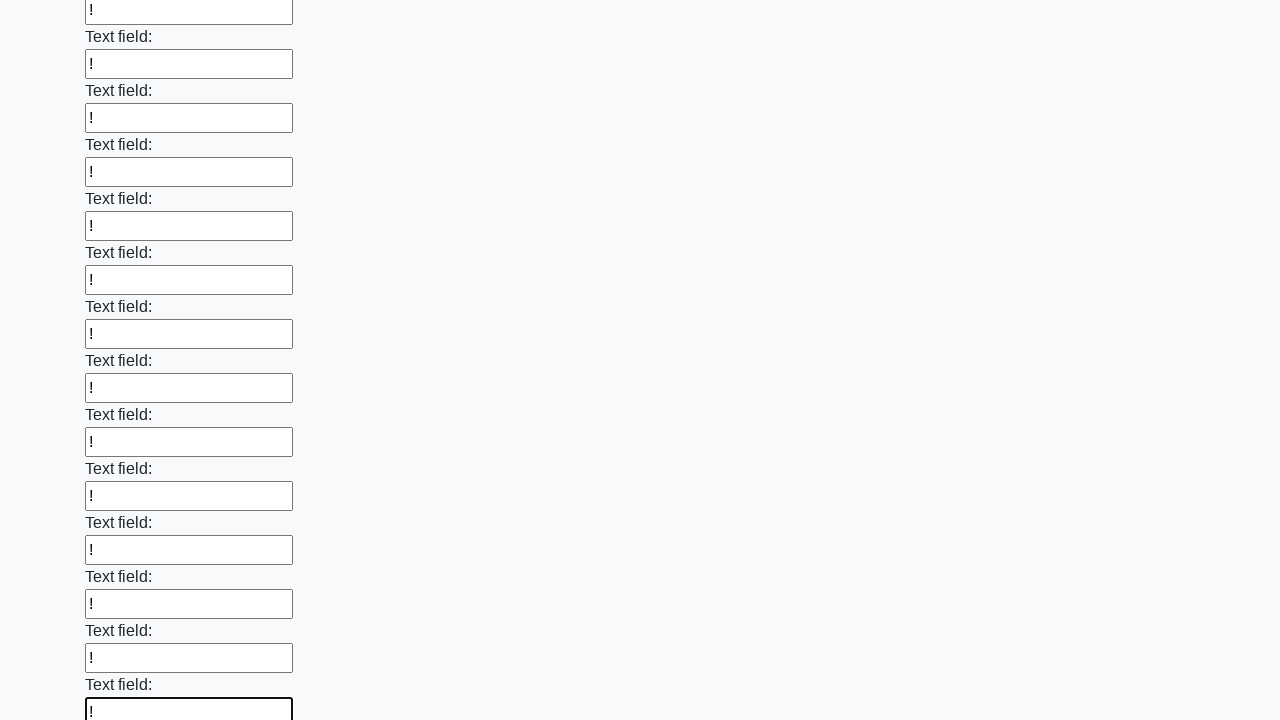

Filled an input field with '!' on input >> nth=79
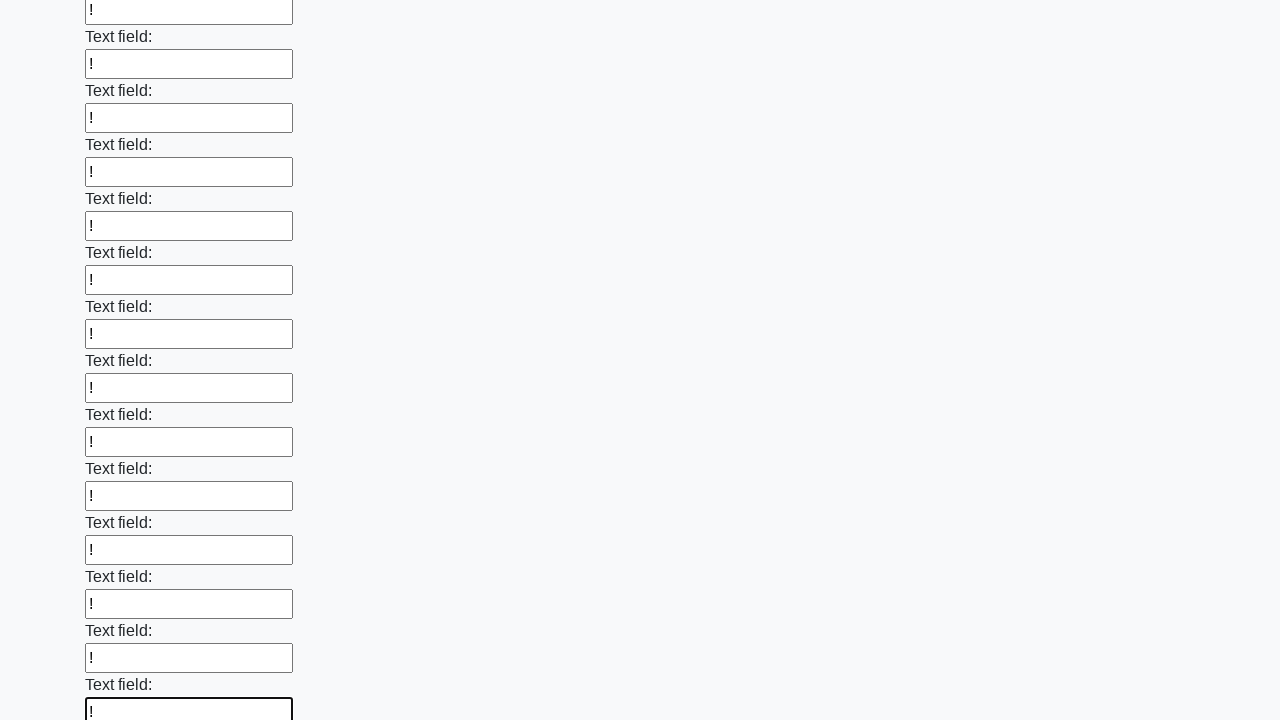

Filled an input field with '!' on input >> nth=80
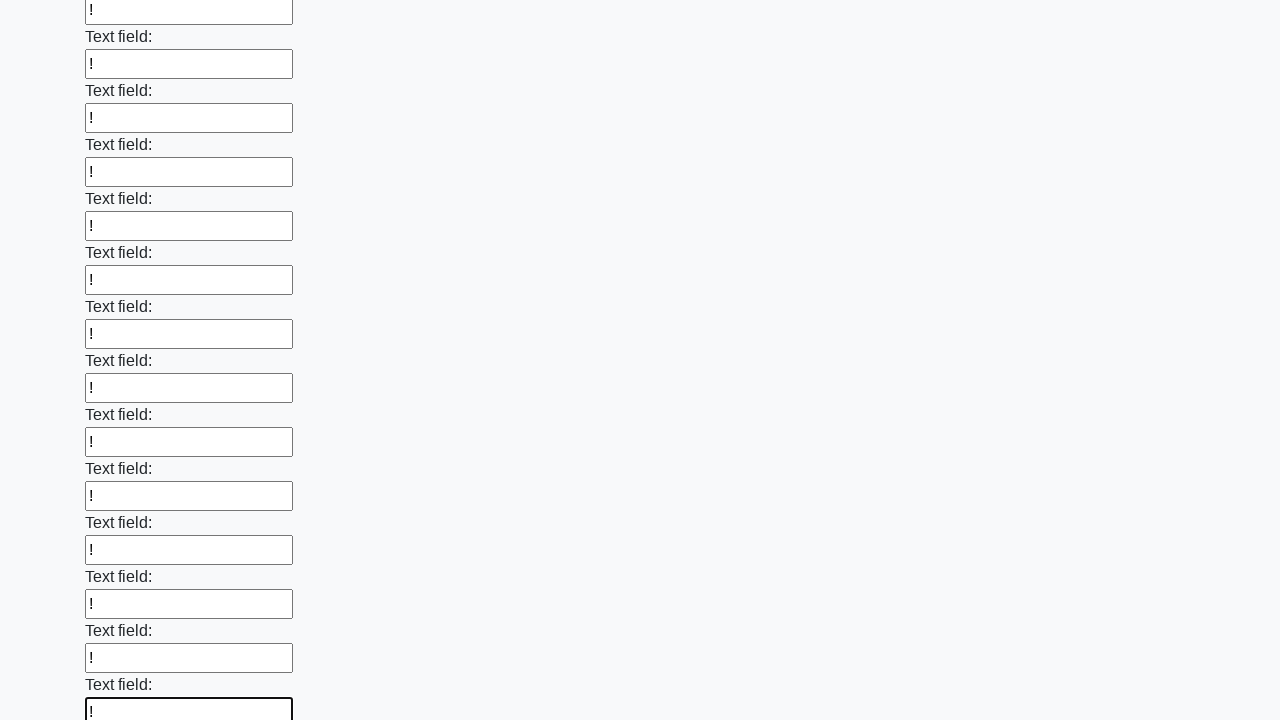

Filled an input field with '!' on input >> nth=81
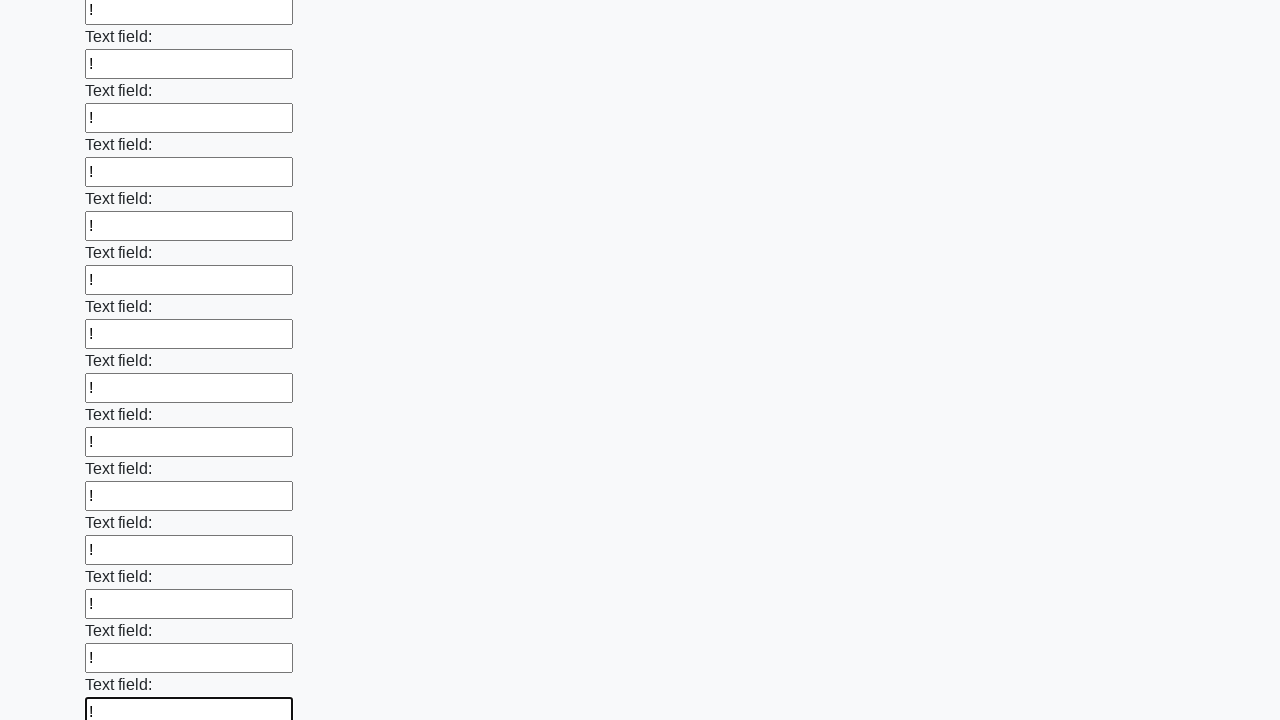

Filled an input field with '!' on input >> nth=82
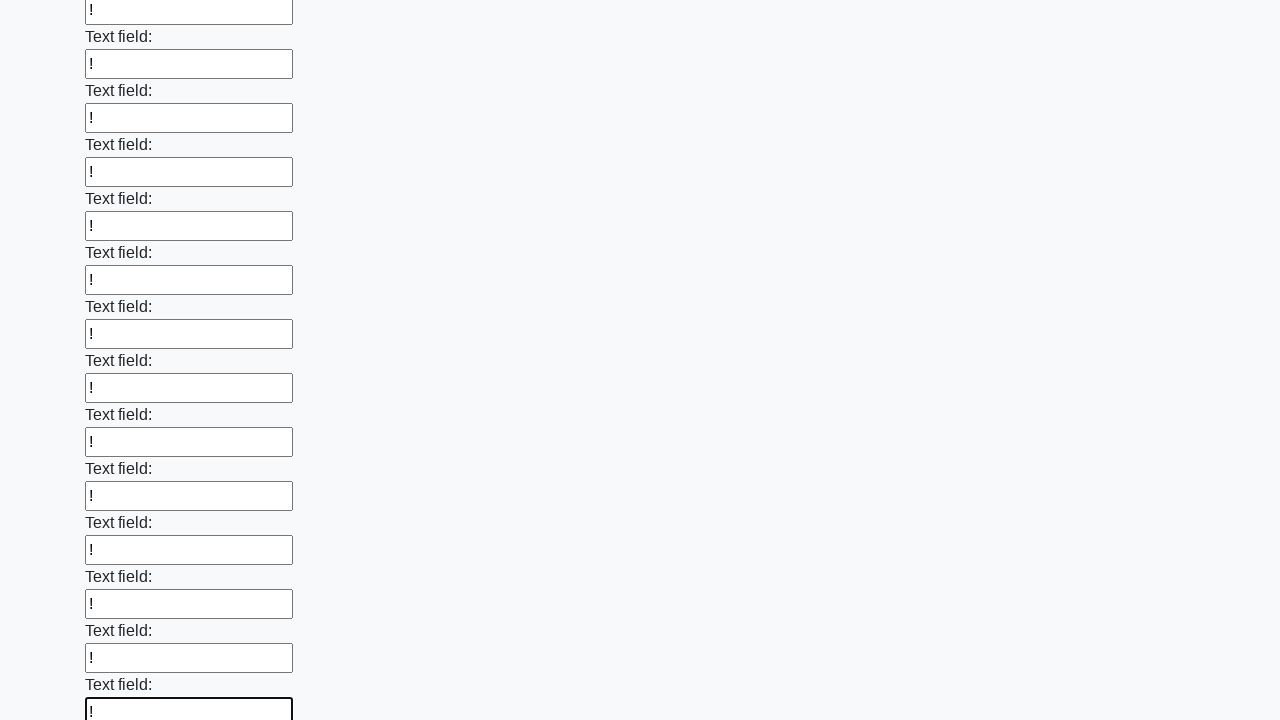

Filled an input field with '!' on input >> nth=83
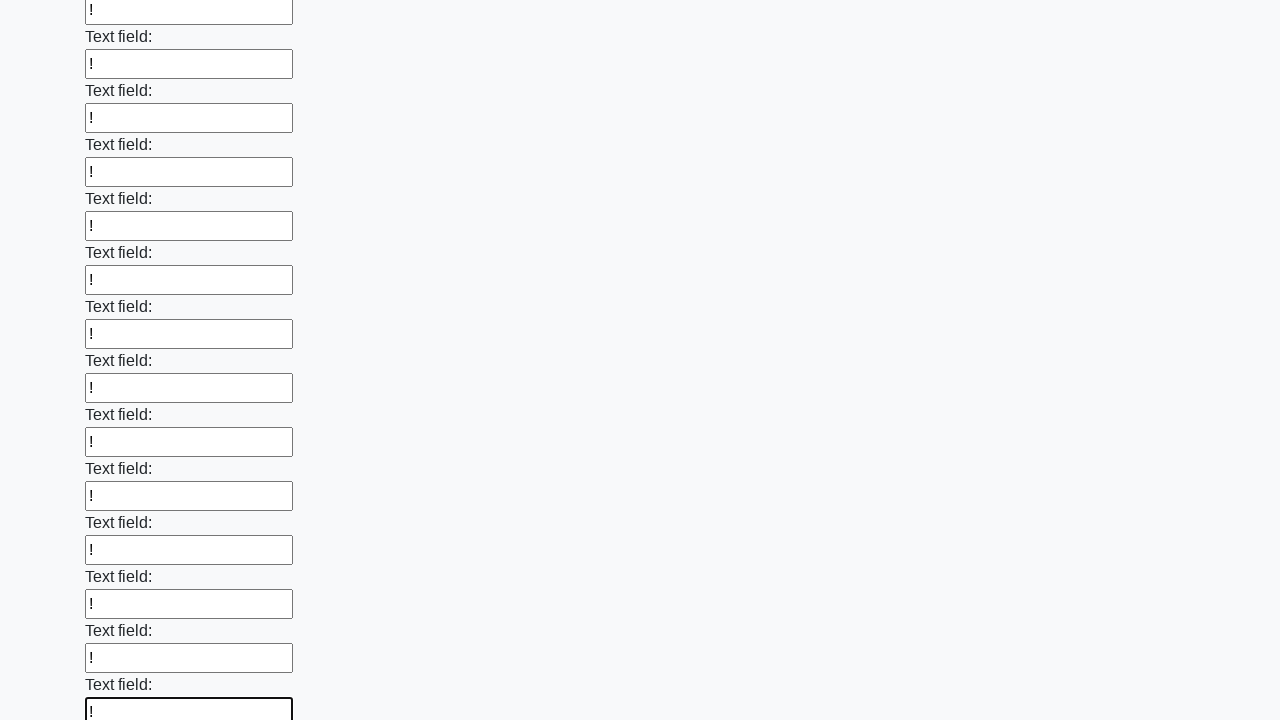

Filled an input field with '!' on input >> nth=84
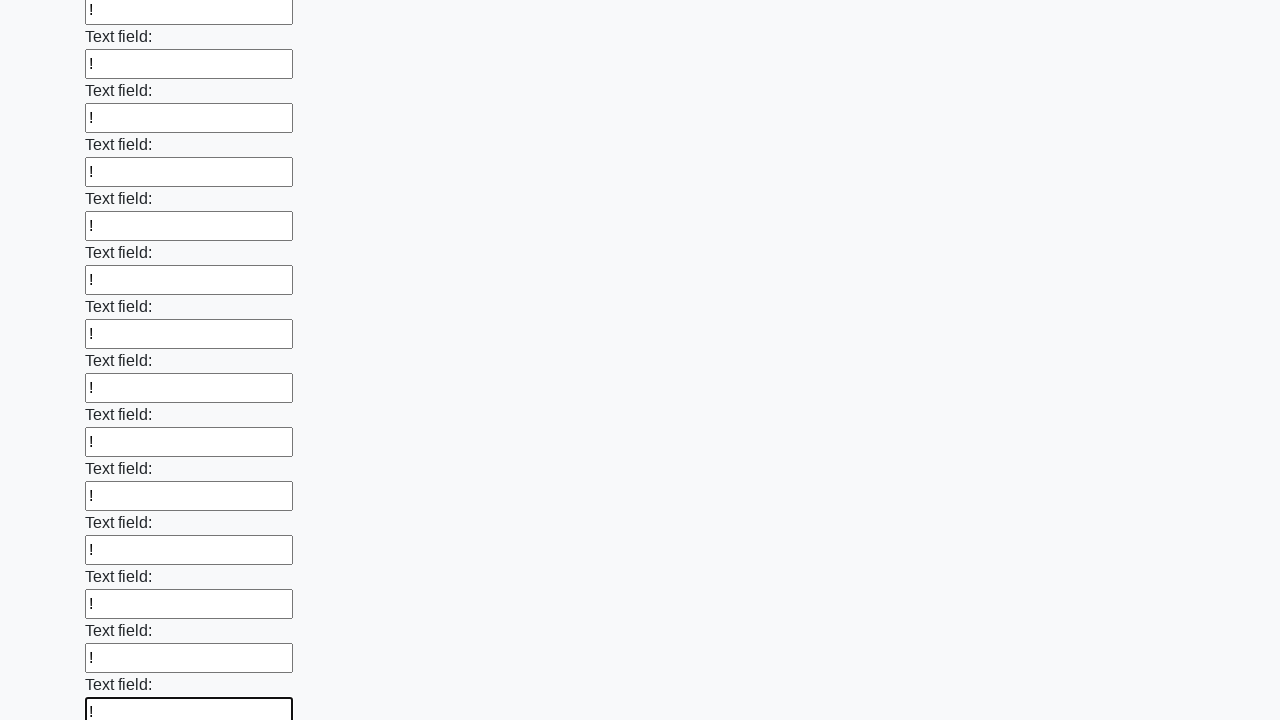

Filled an input field with '!' on input >> nth=85
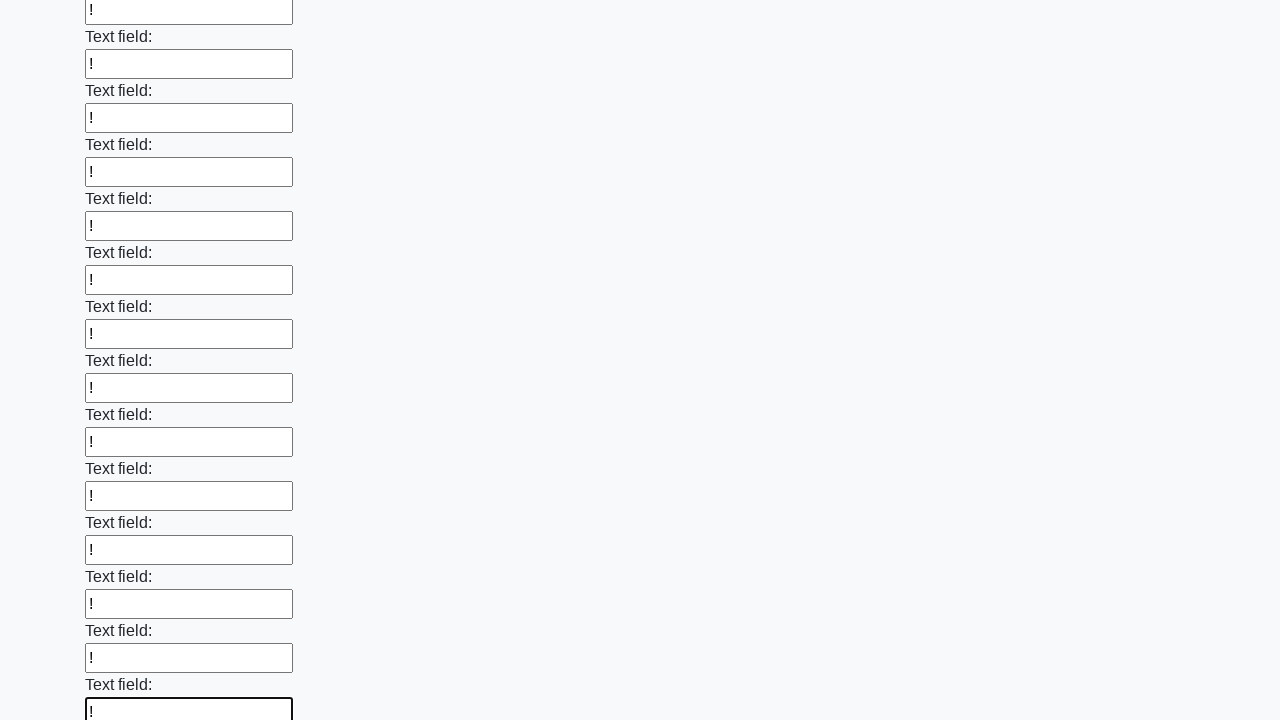

Filled an input field with '!' on input >> nth=86
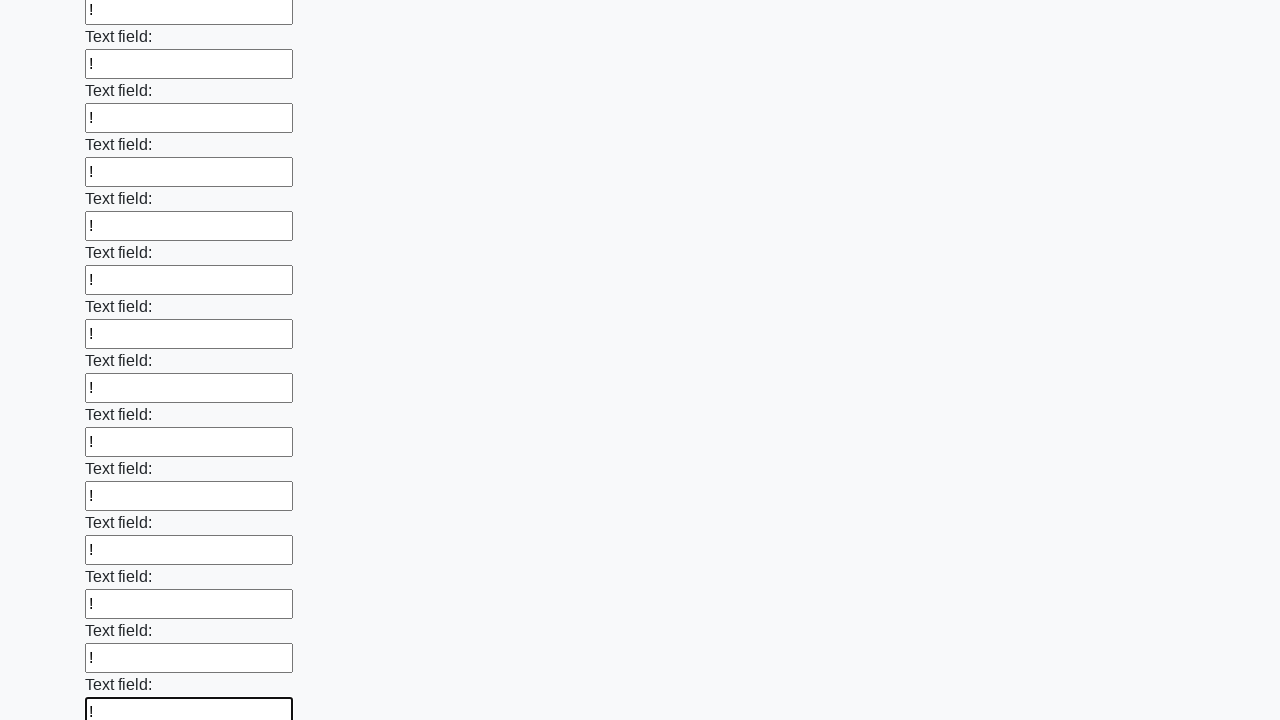

Filled an input field with '!' on input >> nth=87
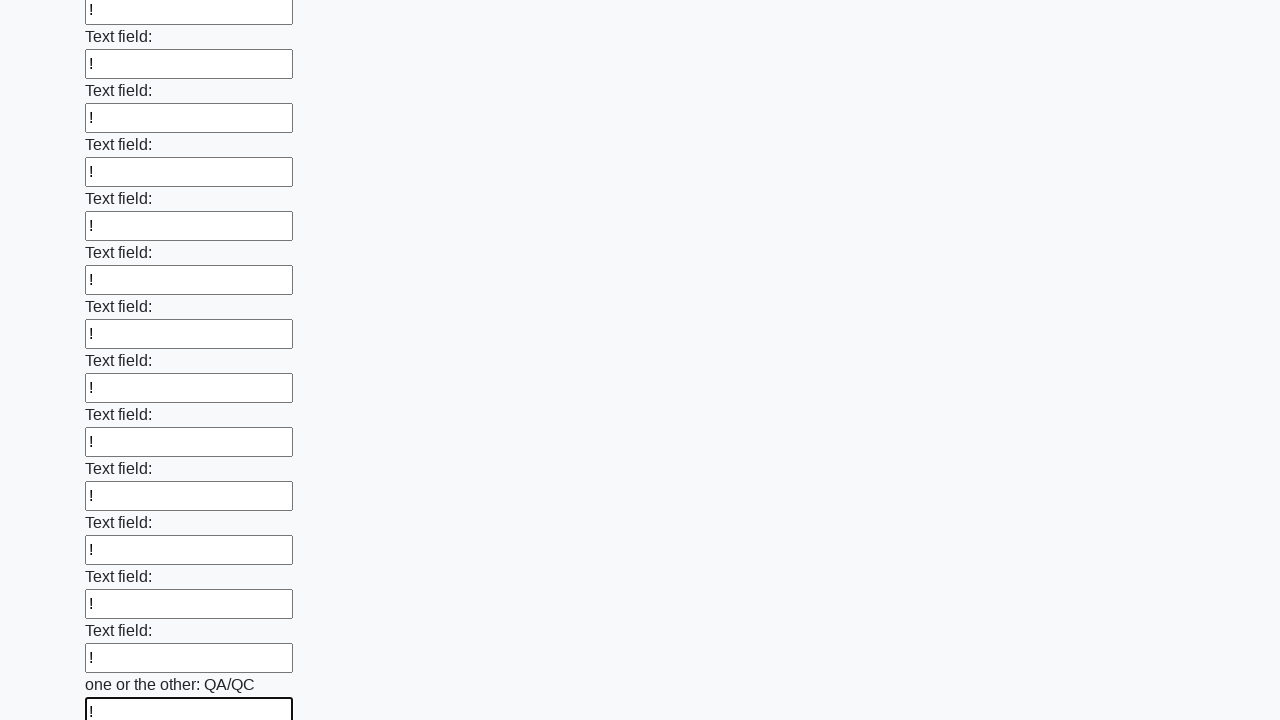

Filled an input field with '!' on input >> nth=88
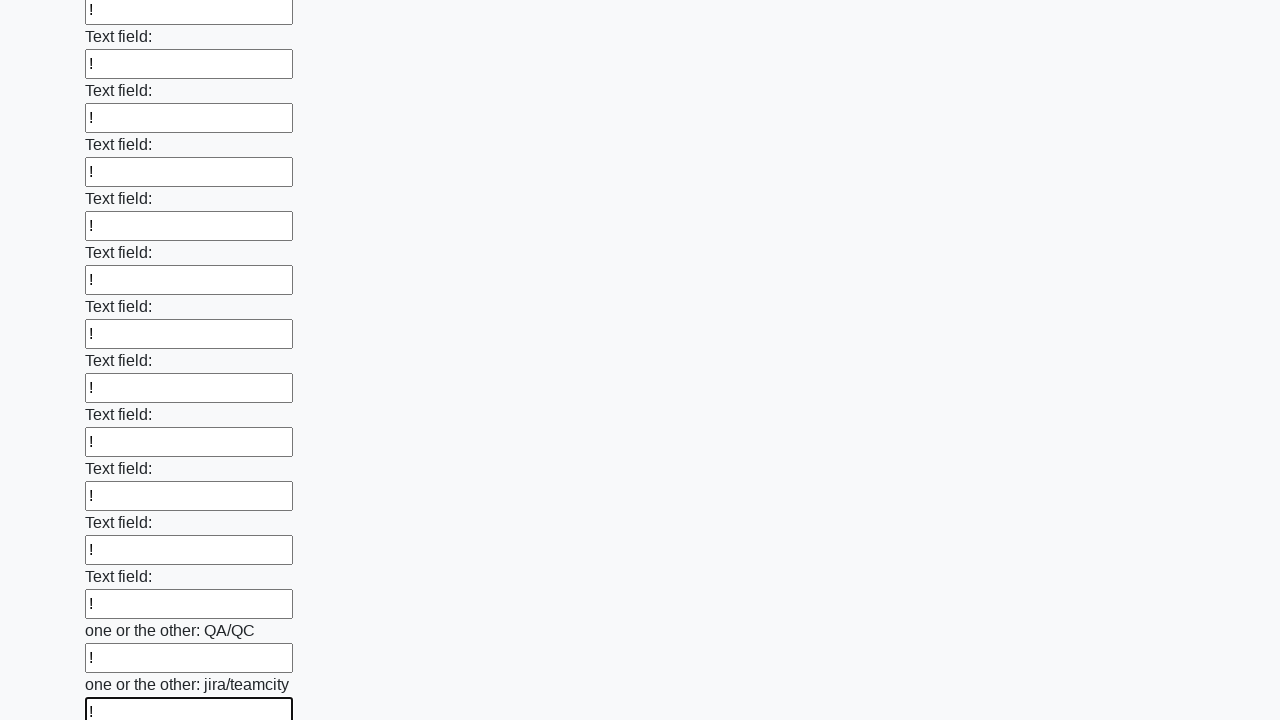

Filled an input field with '!' on input >> nth=89
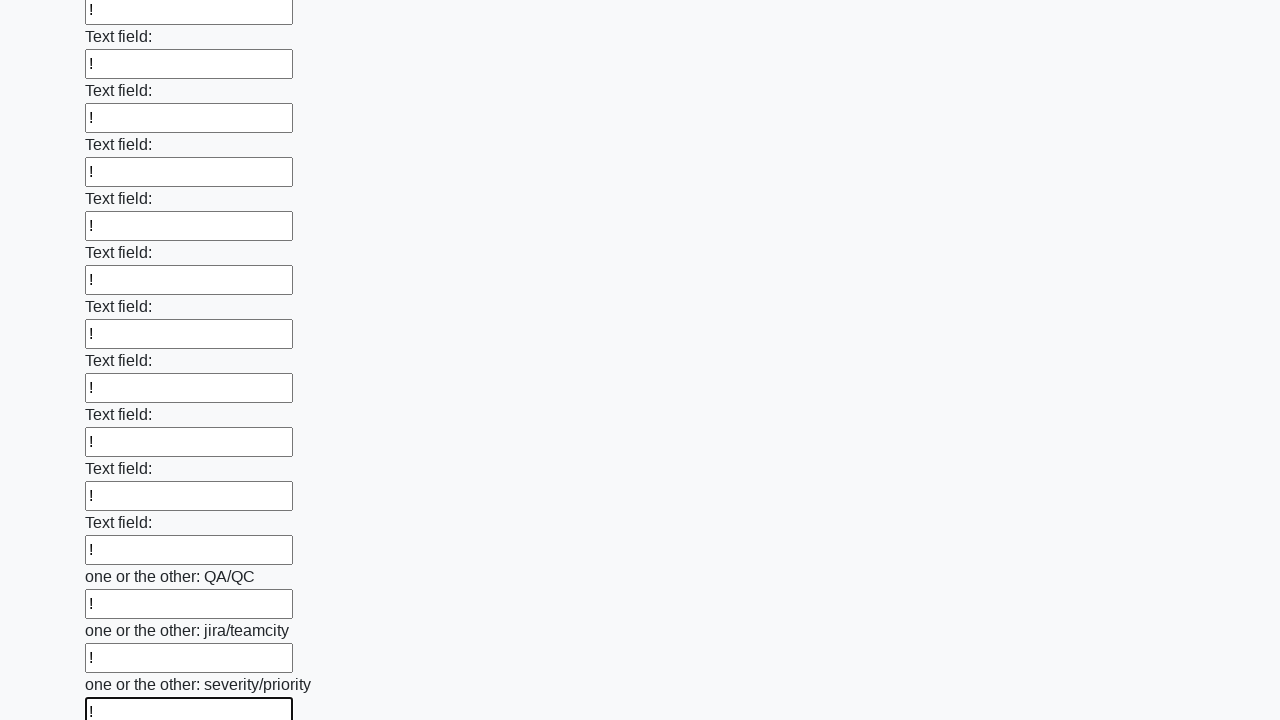

Filled an input field with '!' on input >> nth=90
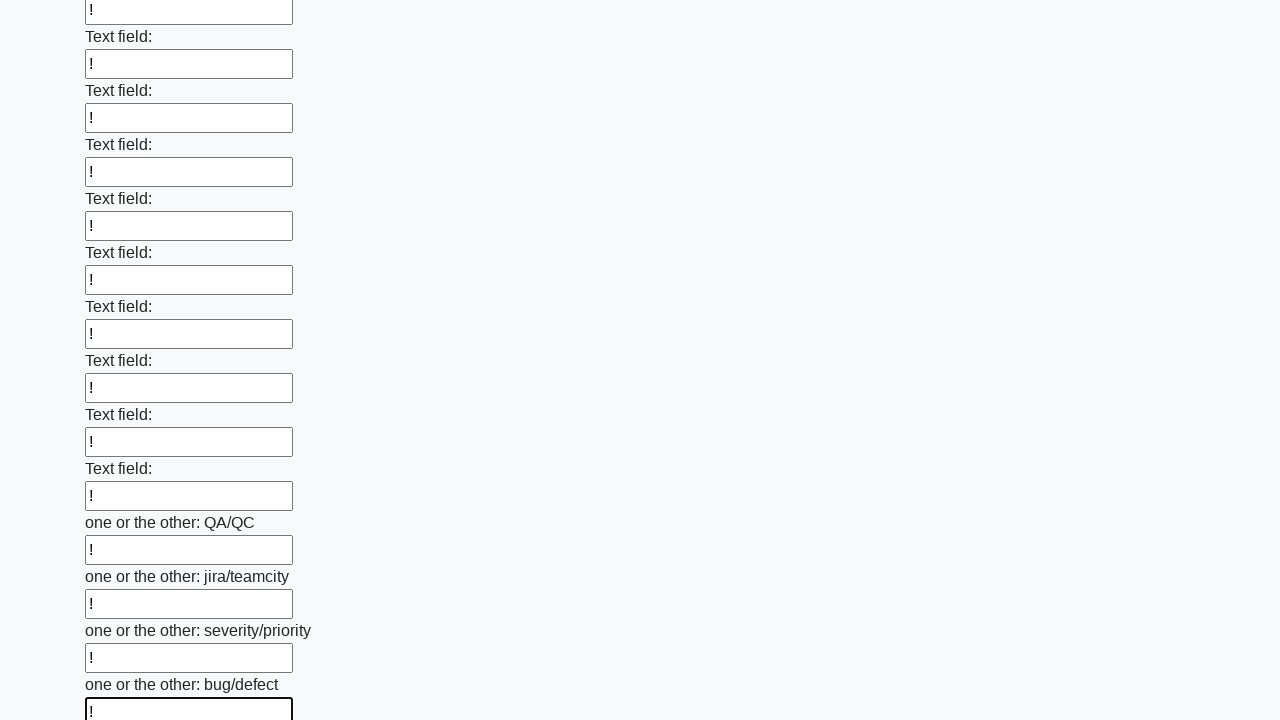

Filled an input field with '!' on input >> nth=91
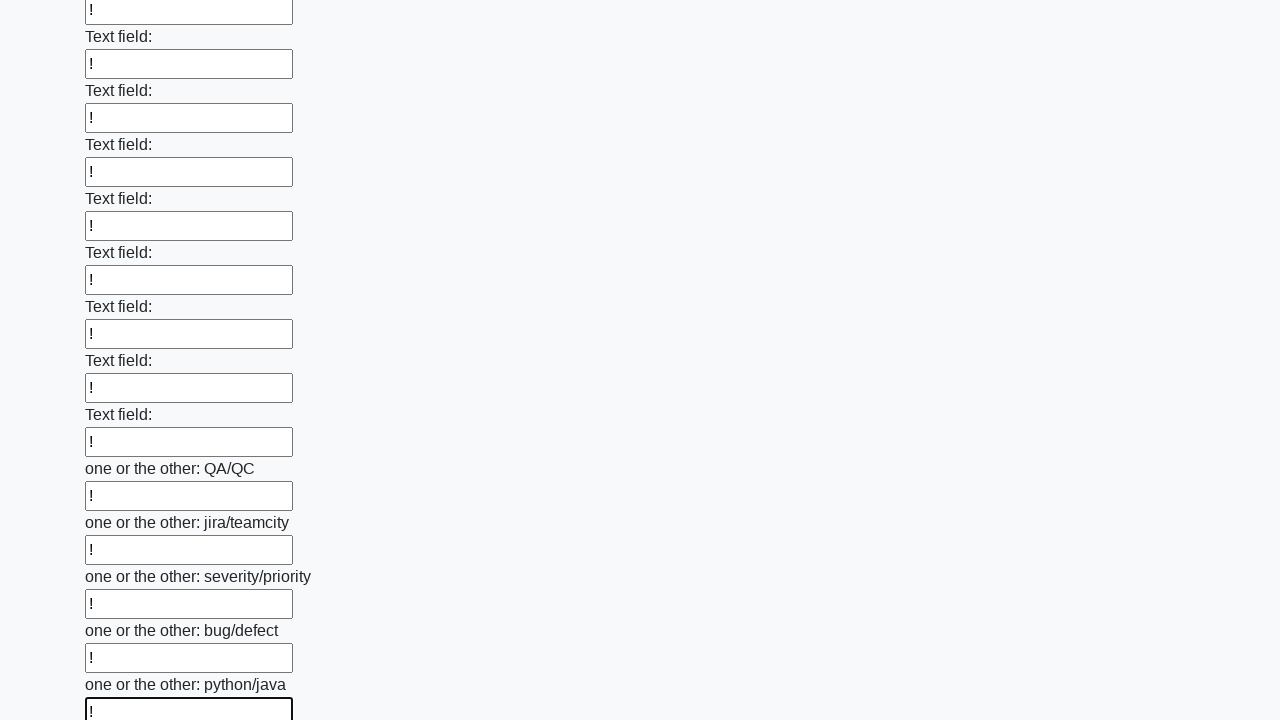

Filled an input field with '!' on input >> nth=92
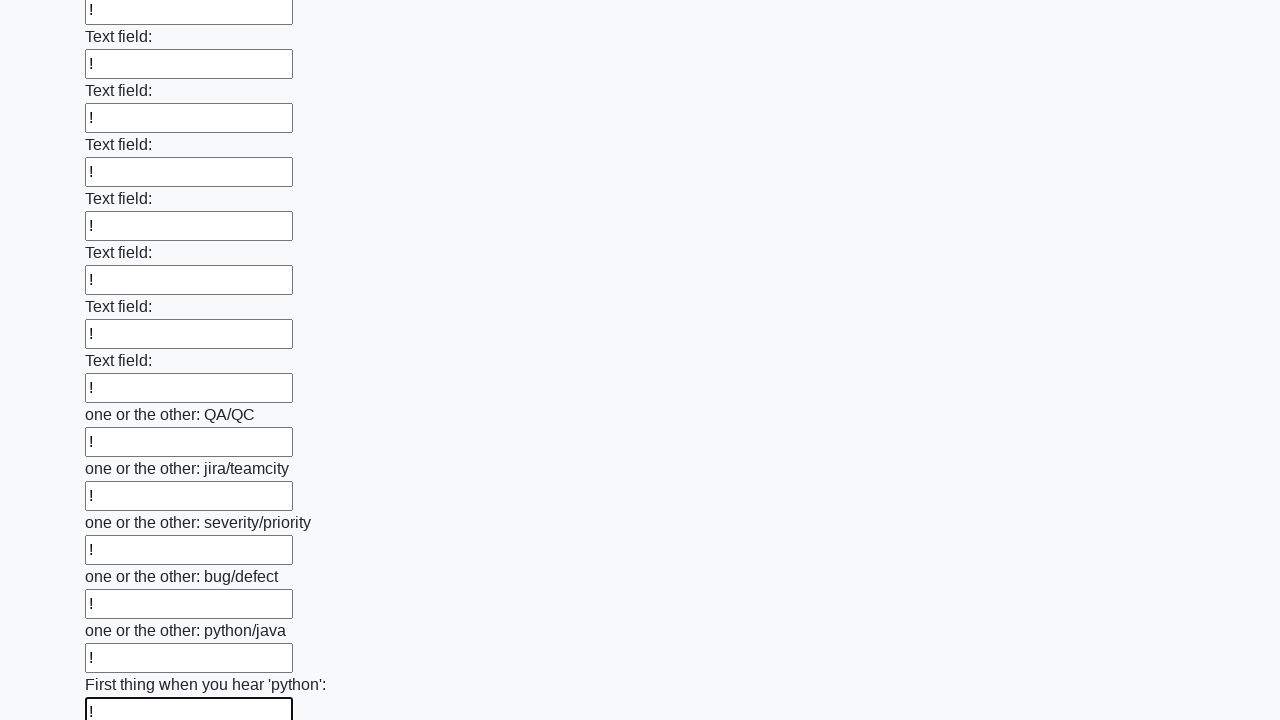

Filled an input field with '!' on input >> nth=93
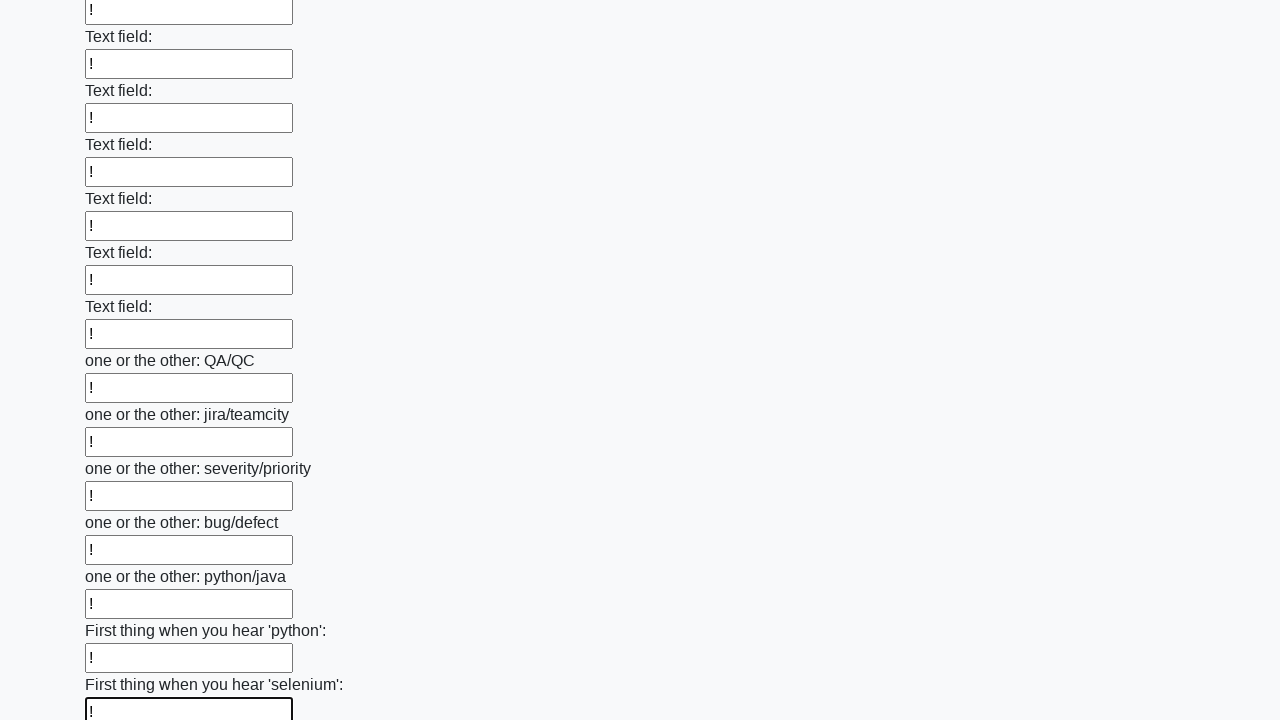

Filled an input field with '!' on input >> nth=94
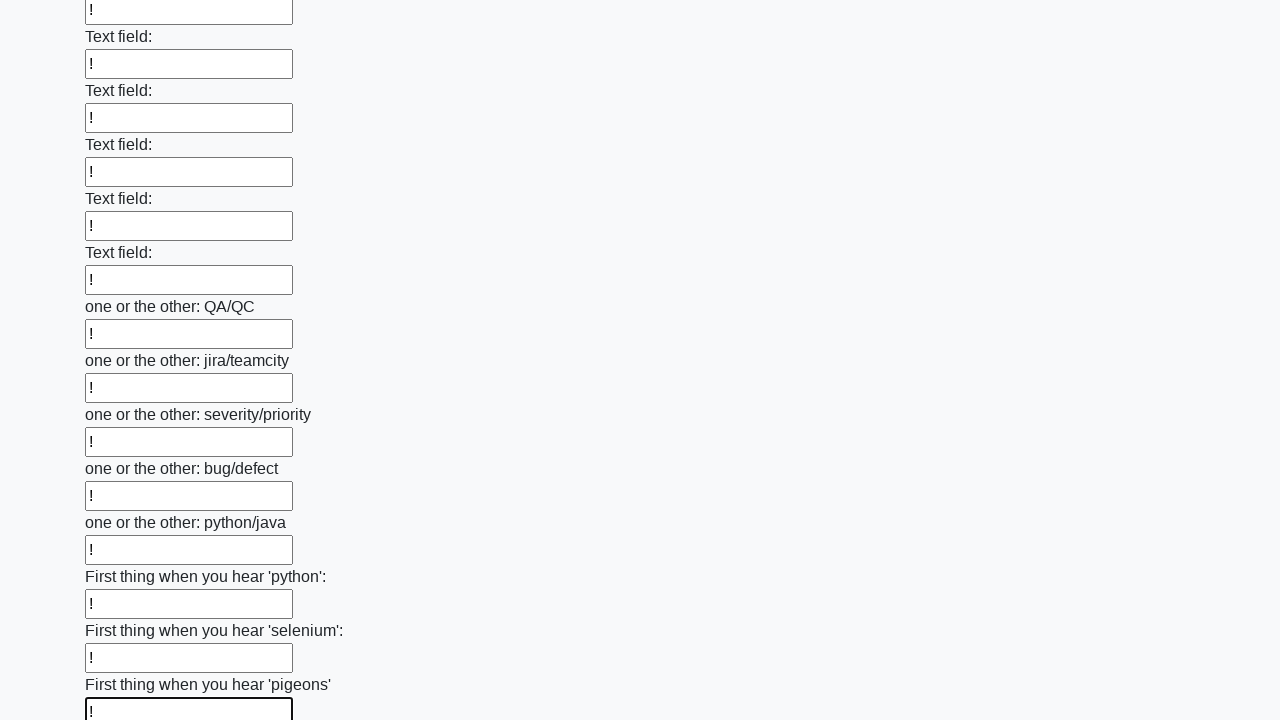

Filled an input field with '!' on input >> nth=95
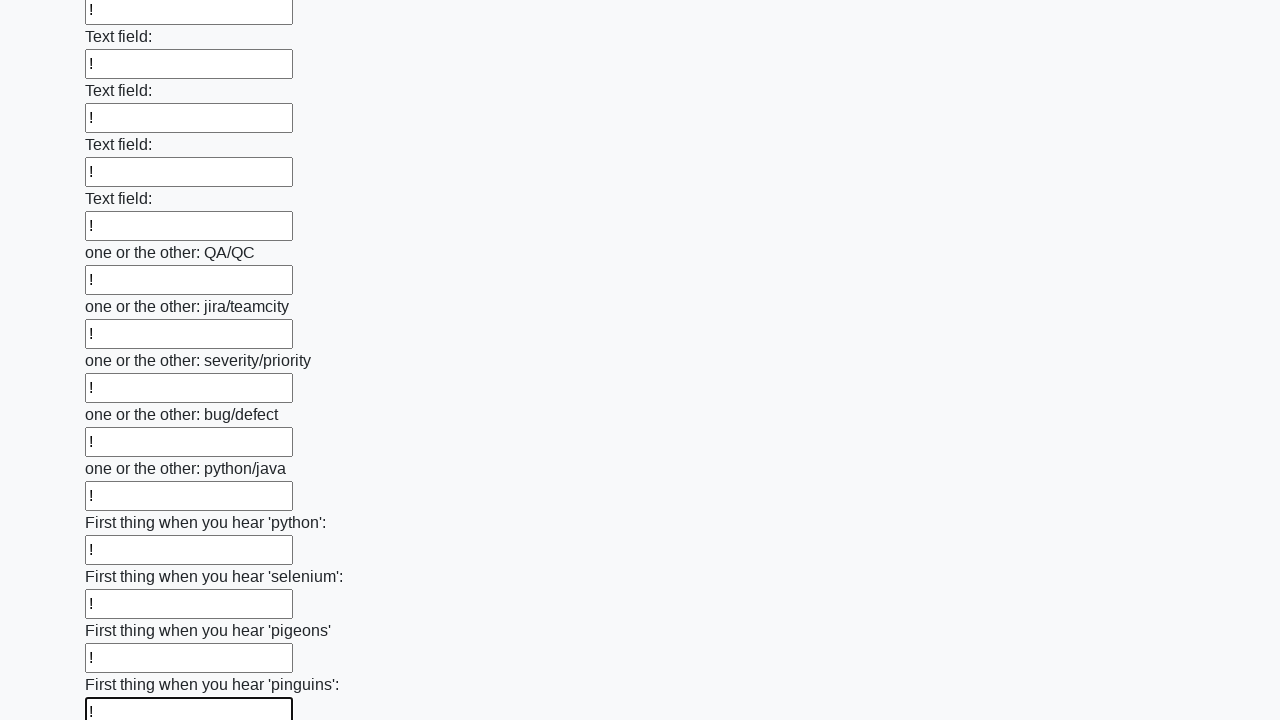

Filled an input field with '!' on input >> nth=96
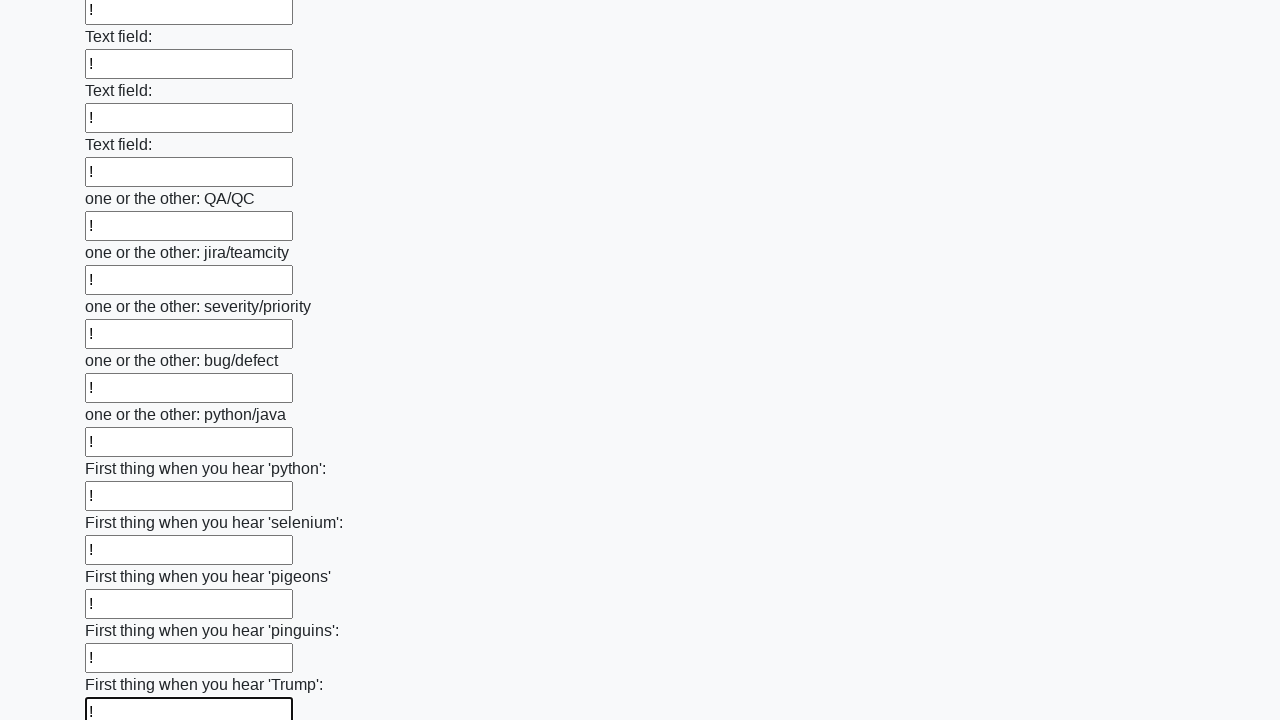

Filled an input field with '!' on input >> nth=97
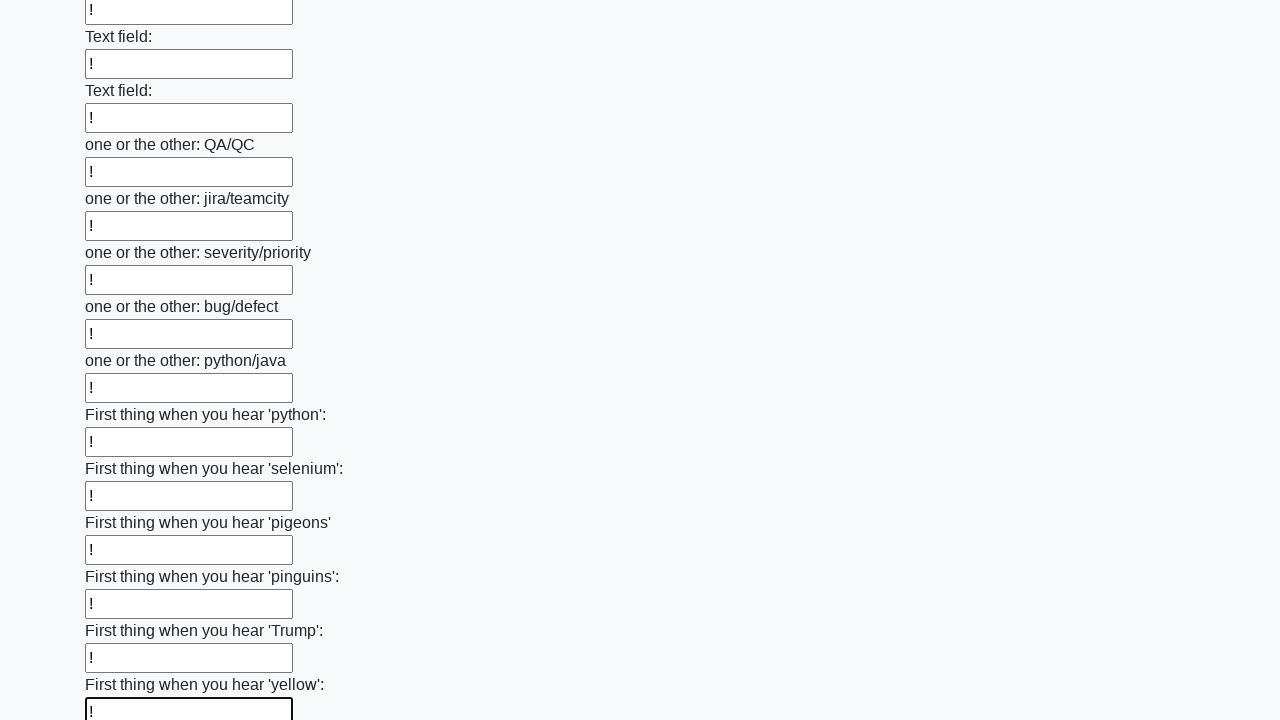

Filled an input field with '!' on input >> nth=98
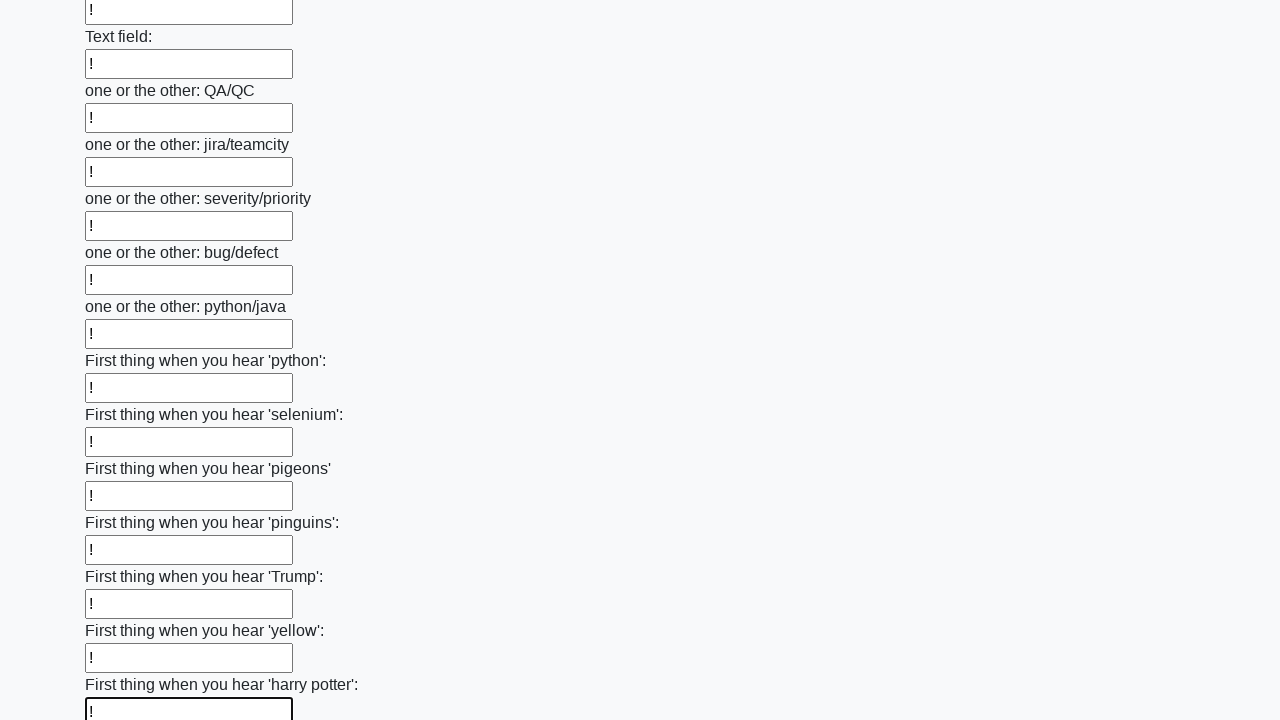

Filled an input field with '!' on input >> nth=99
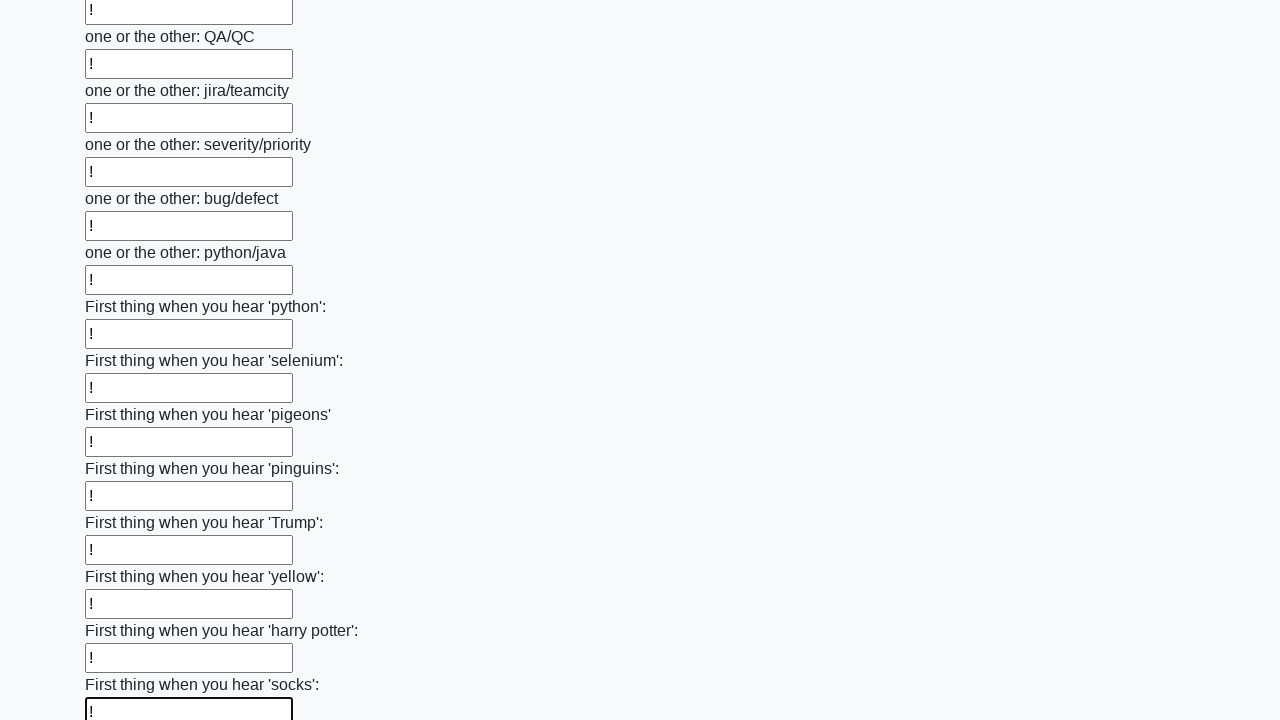

Clicked the submit button at (123, 611) on button.btn
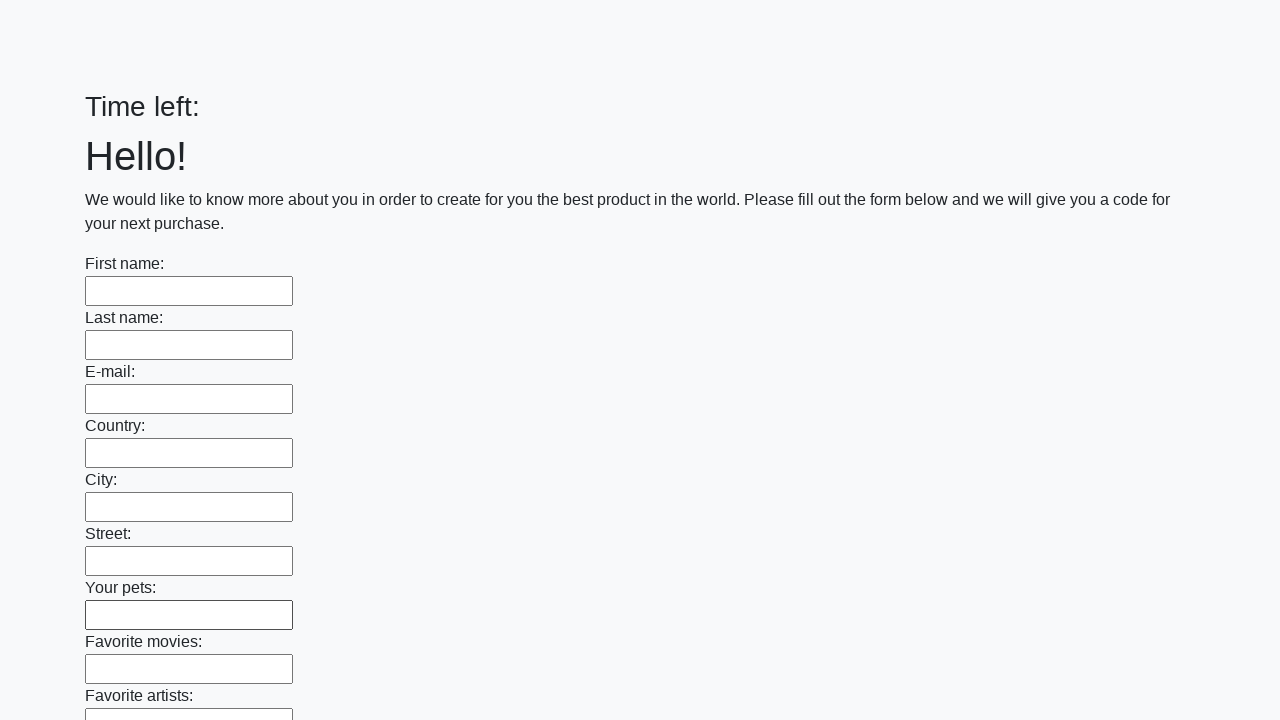

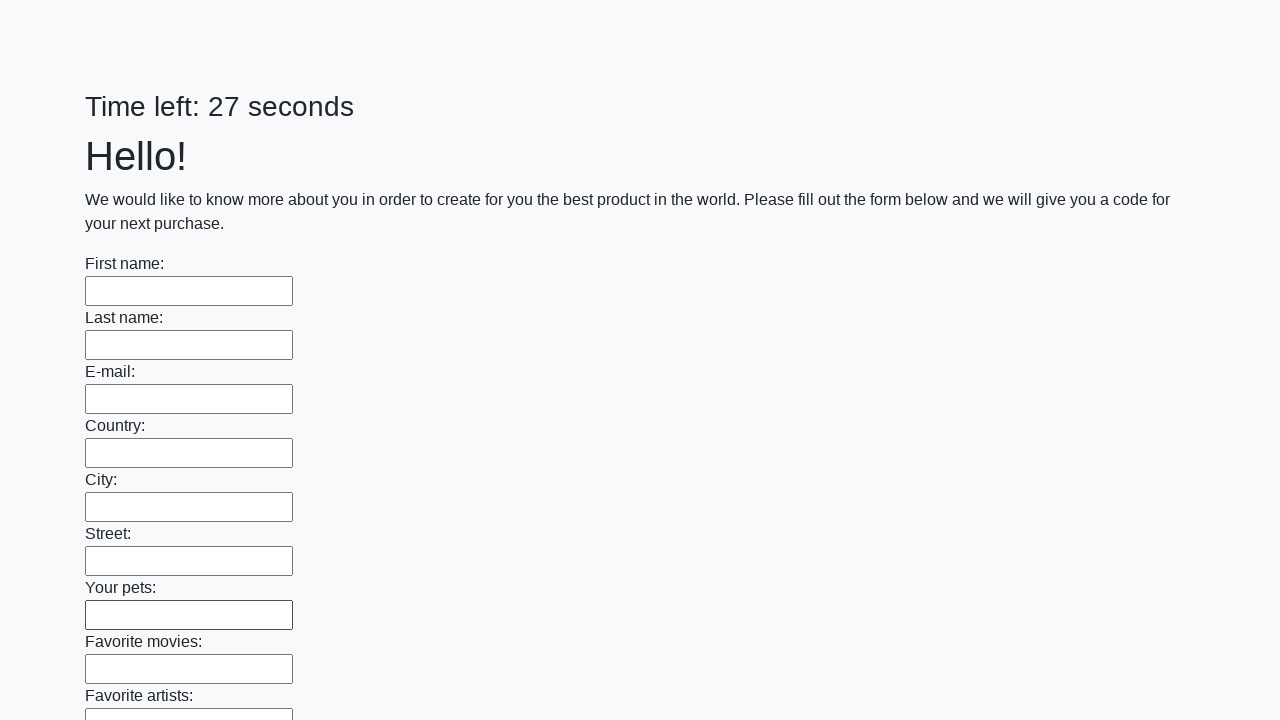